Tests selecting all checkboxes on a multiple fields form, verifying they are all selected, then deselecting all and verifying they are all deselected

Starting URL: https://automationfc.github.io/multiple-fields/

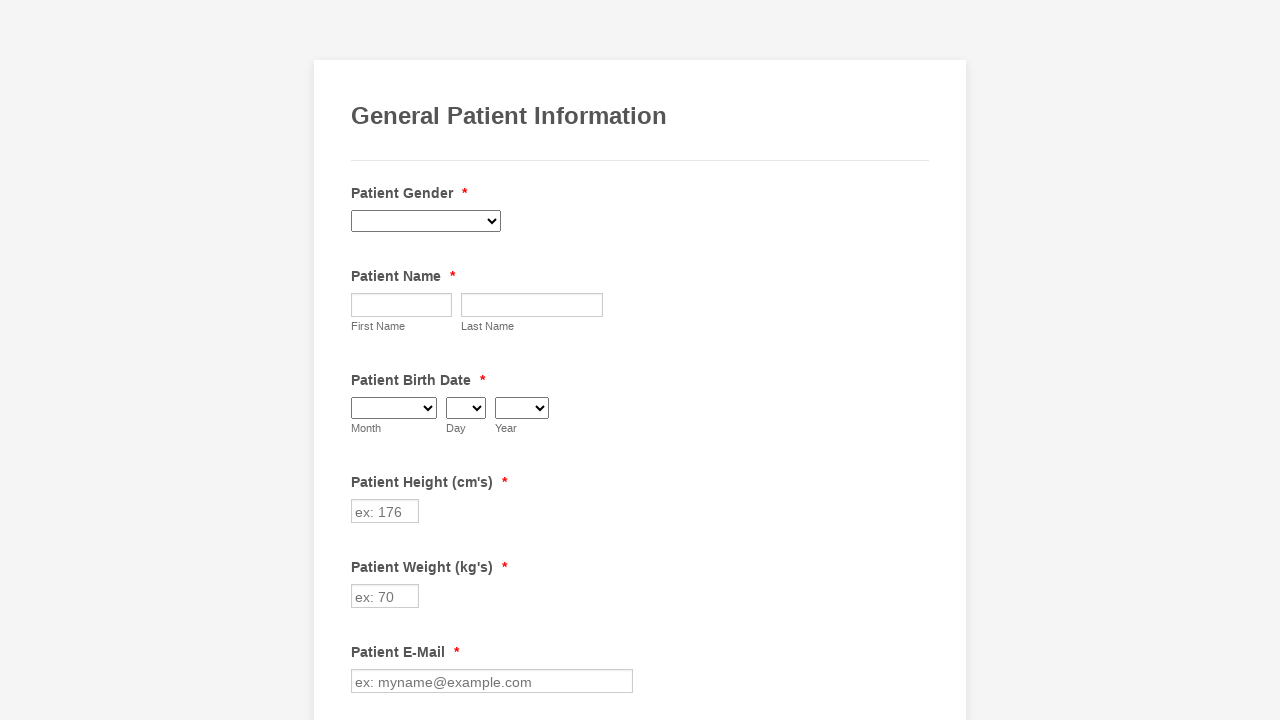

Waited for checkboxes to load on the multiple fields form
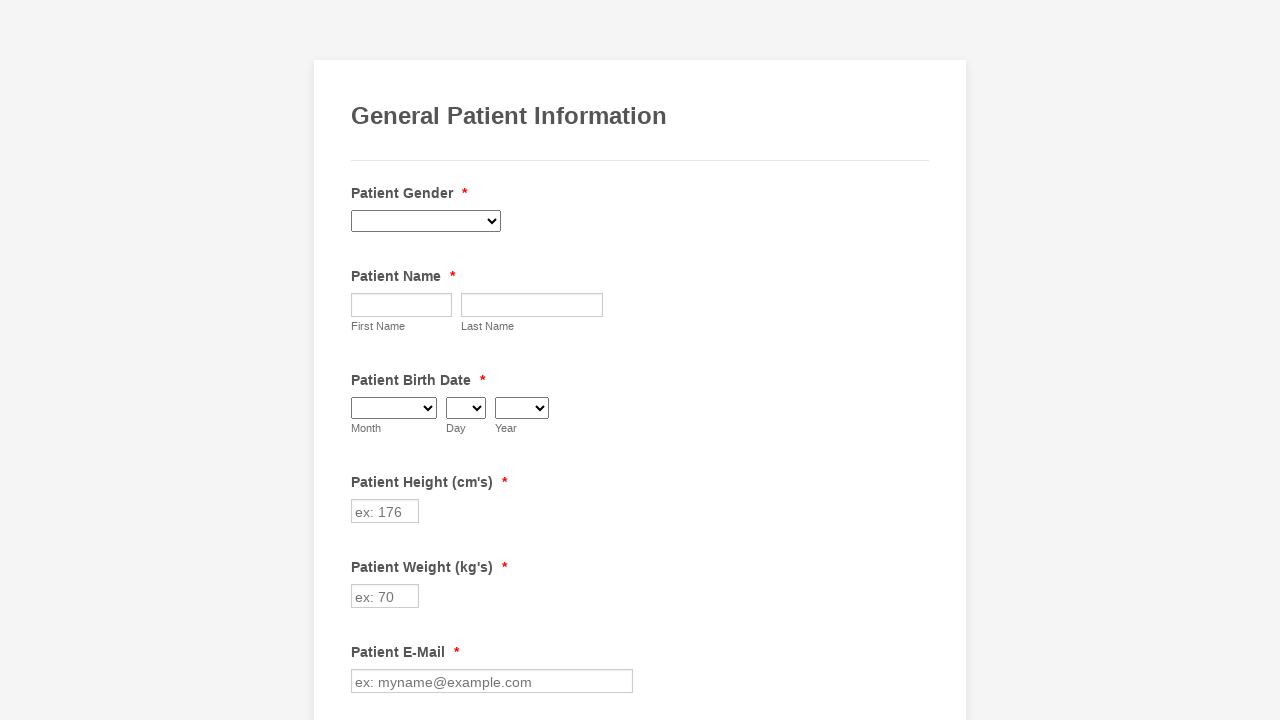

Located all checkboxes on the form
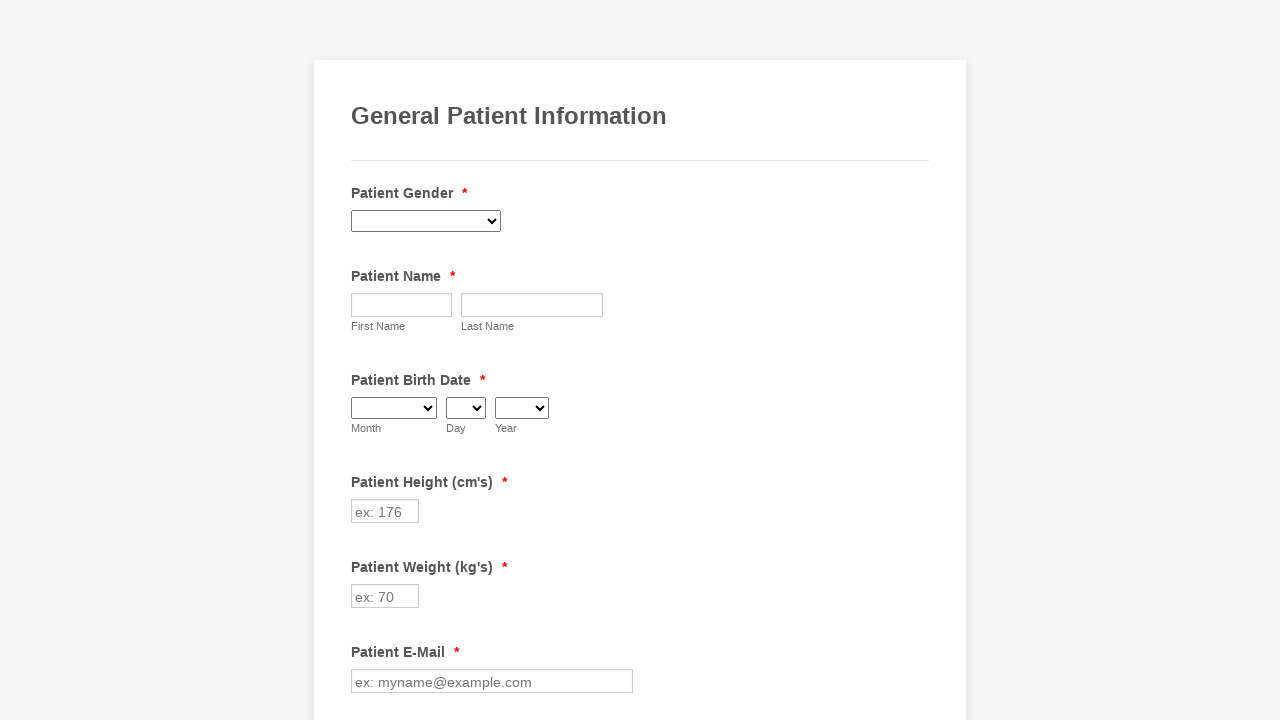

Counted 29 checkboxes on the form
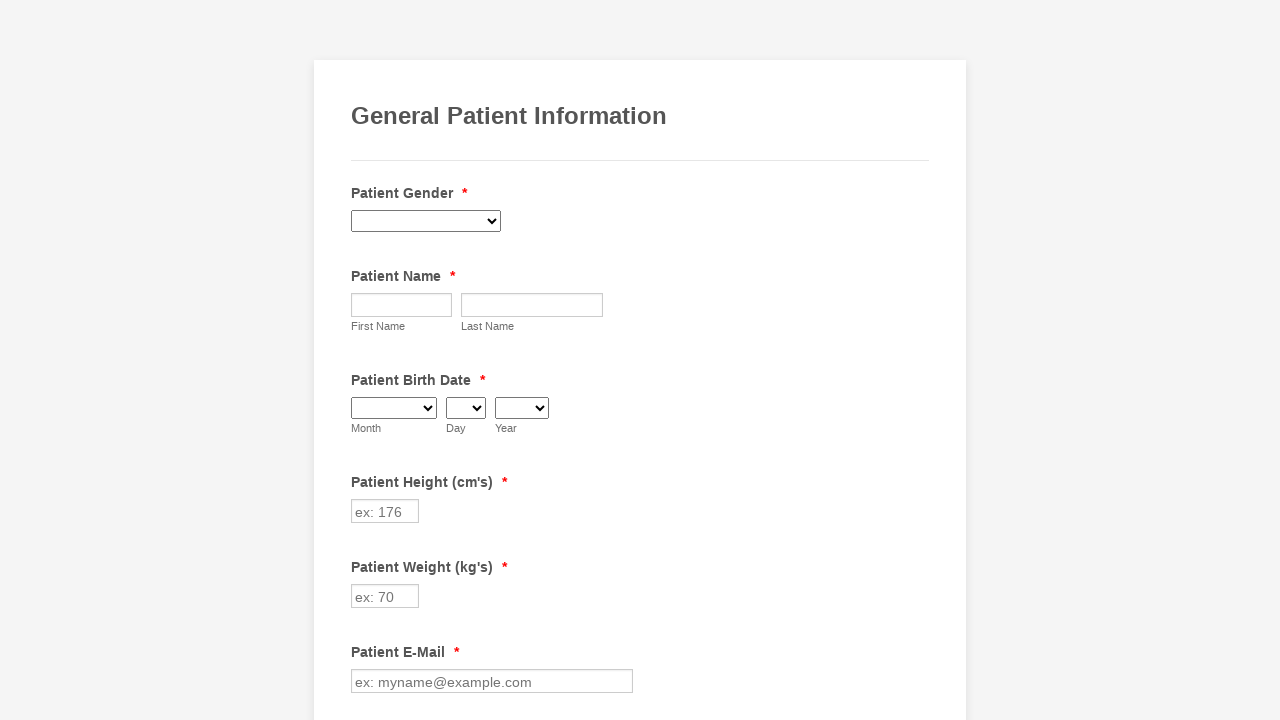

Clicked checkbox 1 to select it at (362, 360) on div.form-single-column input[type='checkbox'] >> nth=0
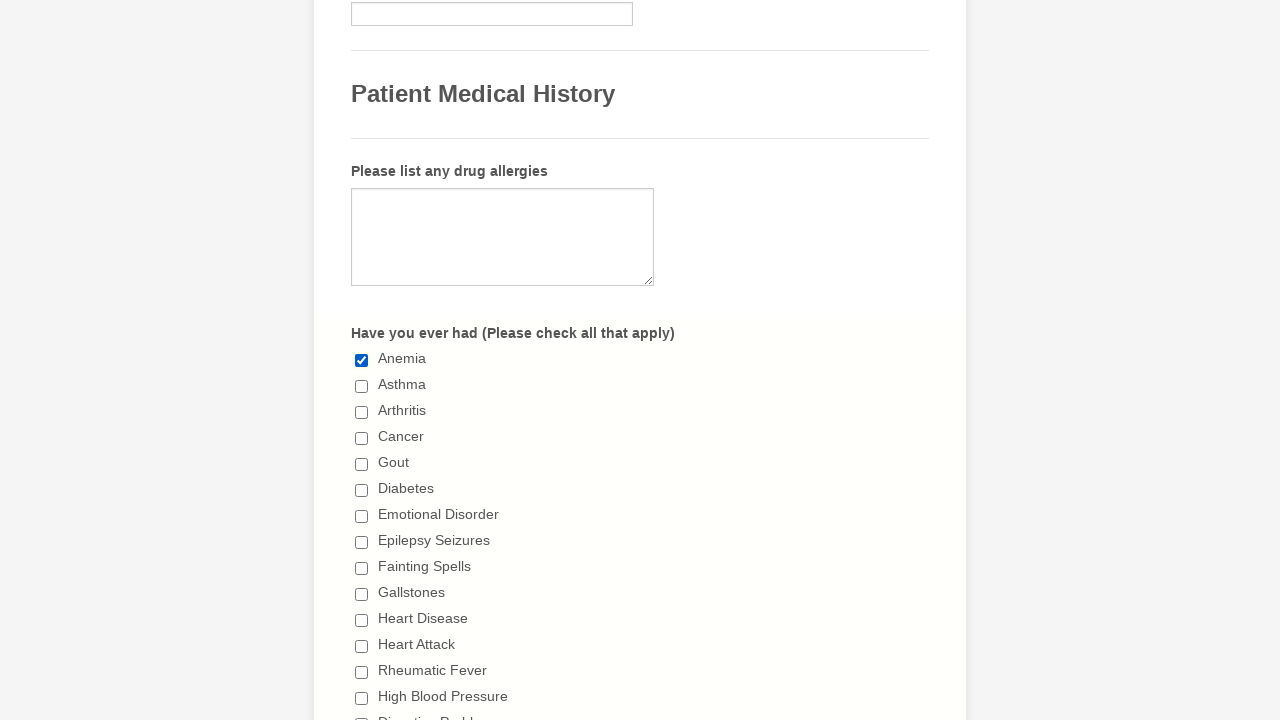

Clicked checkbox 2 to select it at (362, 386) on div.form-single-column input[type='checkbox'] >> nth=1
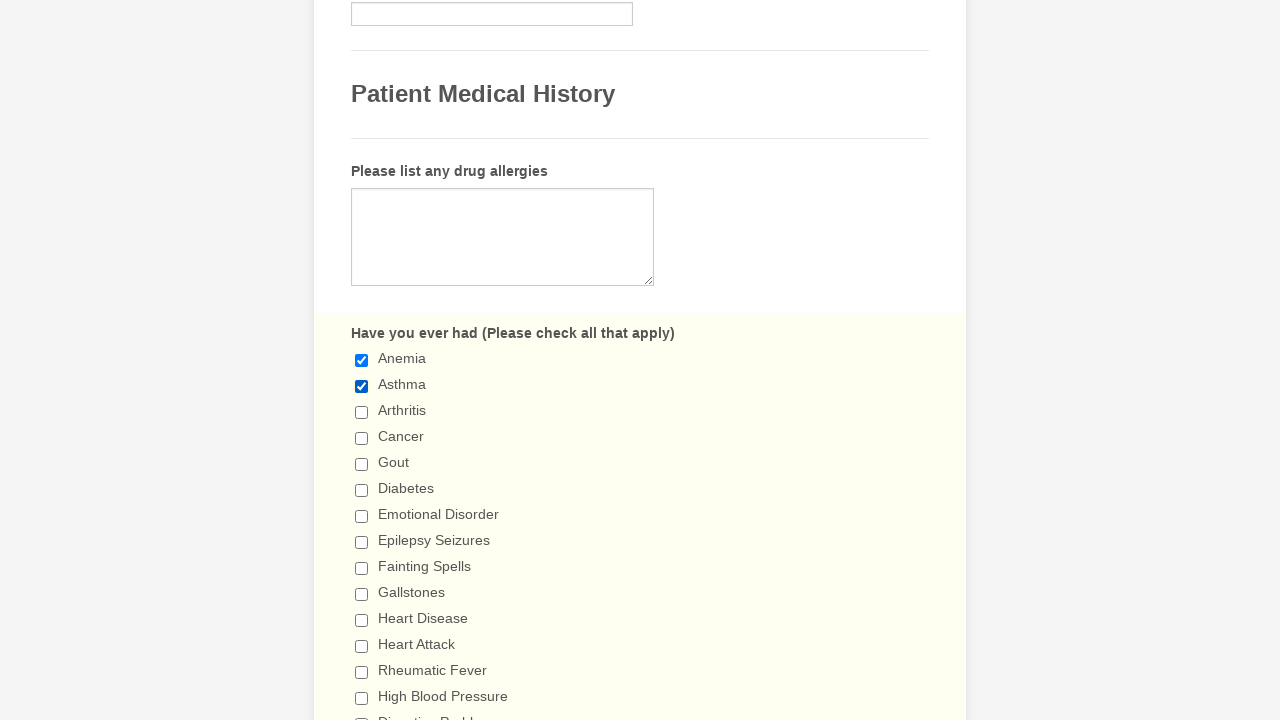

Clicked checkbox 3 to select it at (362, 412) on div.form-single-column input[type='checkbox'] >> nth=2
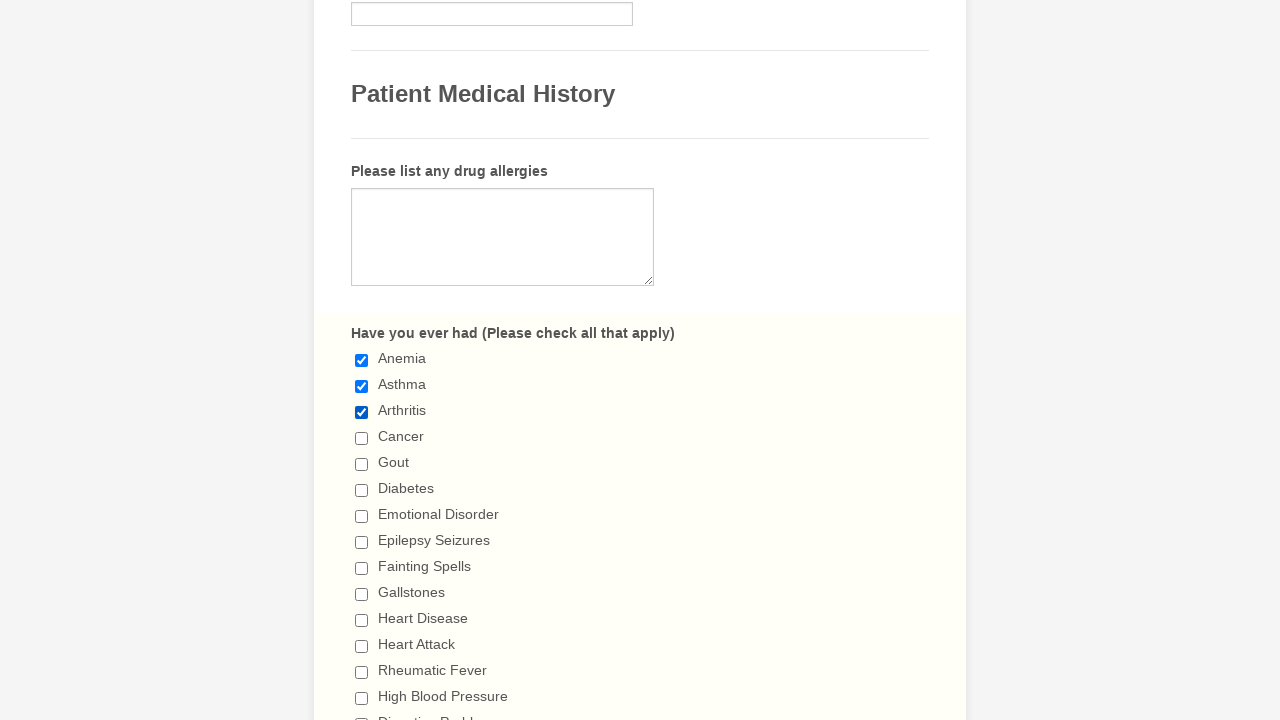

Clicked checkbox 4 to select it at (362, 438) on div.form-single-column input[type='checkbox'] >> nth=3
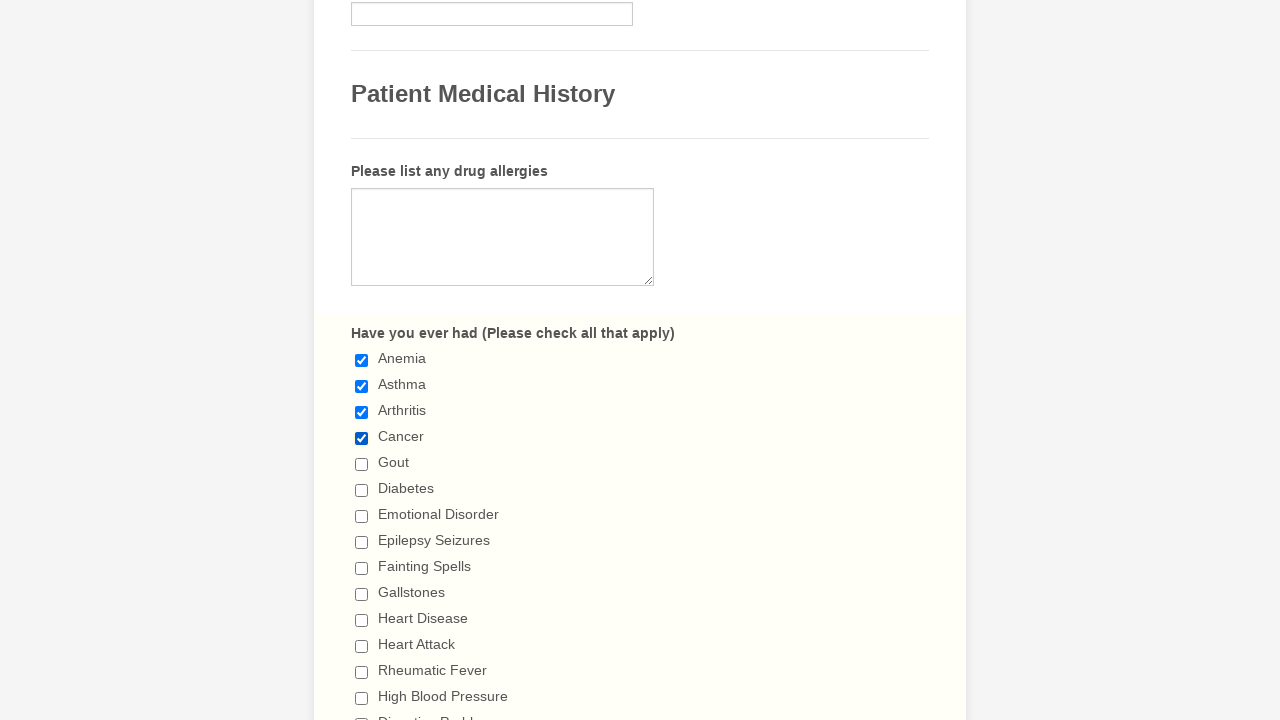

Clicked checkbox 5 to select it at (362, 464) on div.form-single-column input[type='checkbox'] >> nth=4
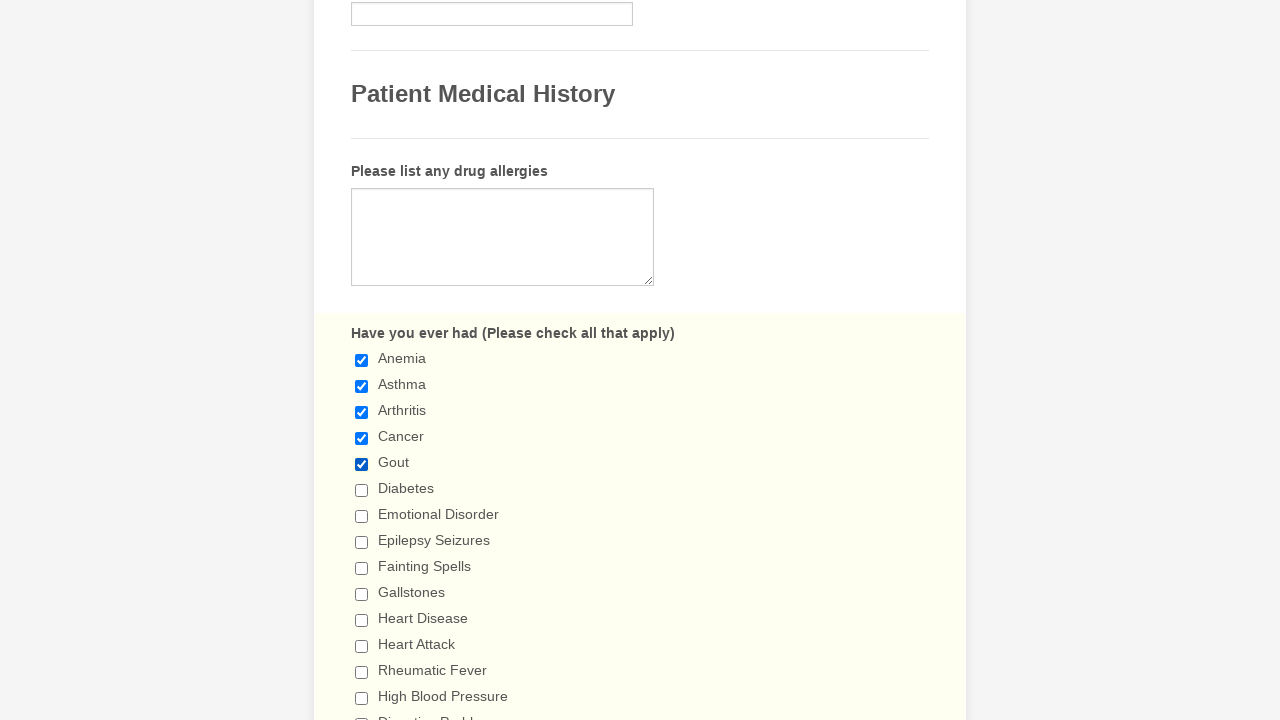

Clicked checkbox 6 to select it at (362, 490) on div.form-single-column input[type='checkbox'] >> nth=5
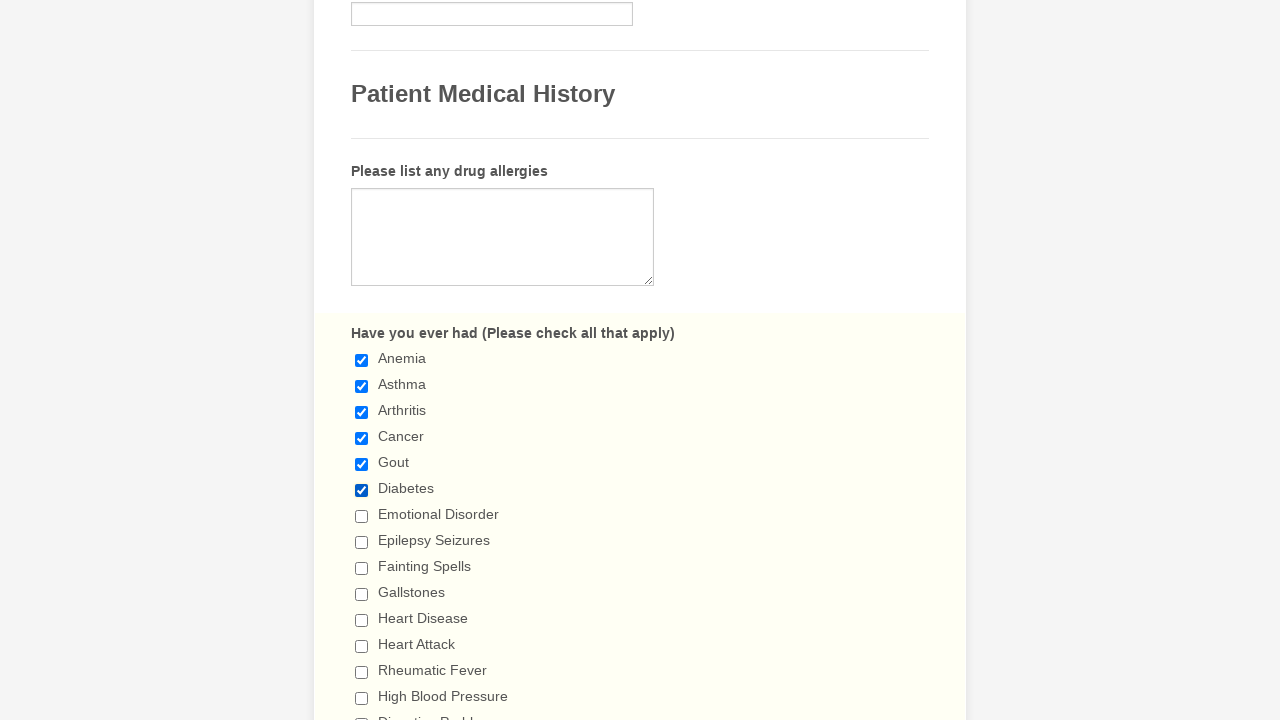

Clicked checkbox 7 to select it at (362, 516) on div.form-single-column input[type='checkbox'] >> nth=6
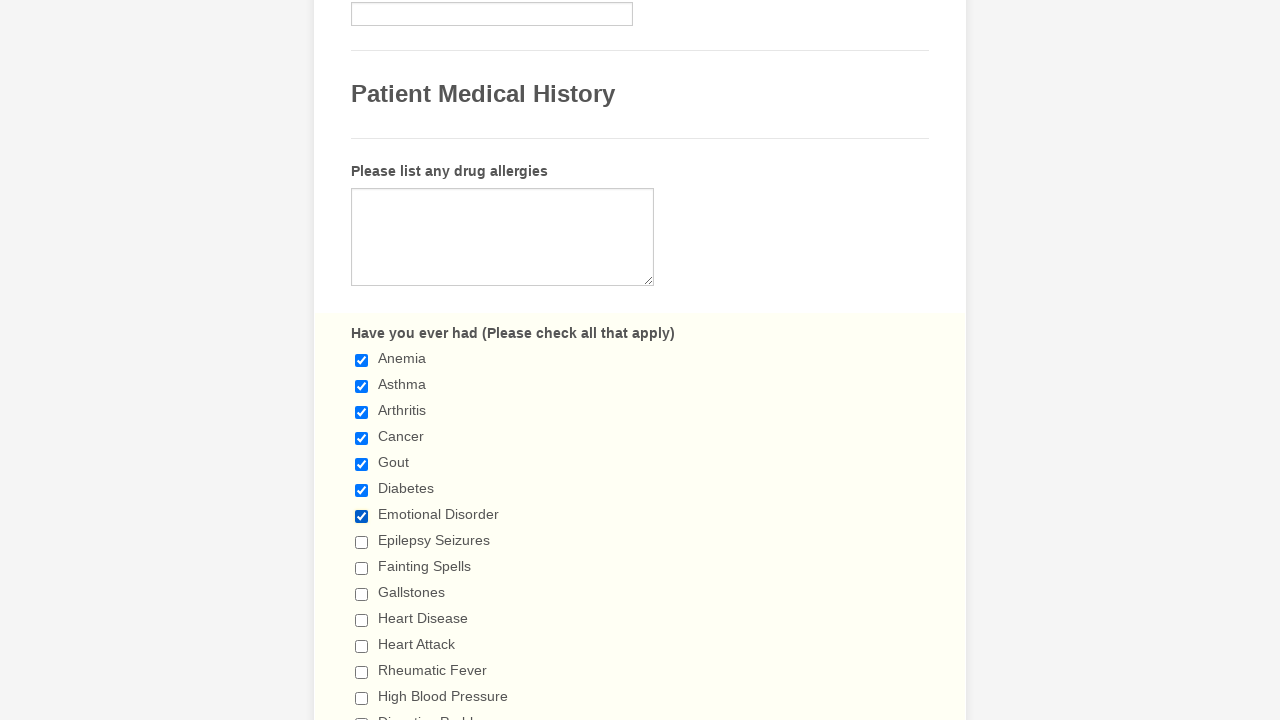

Clicked checkbox 8 to select it at (362, 542) on div.form-single-column input[type='checkbox'] >> nth=7
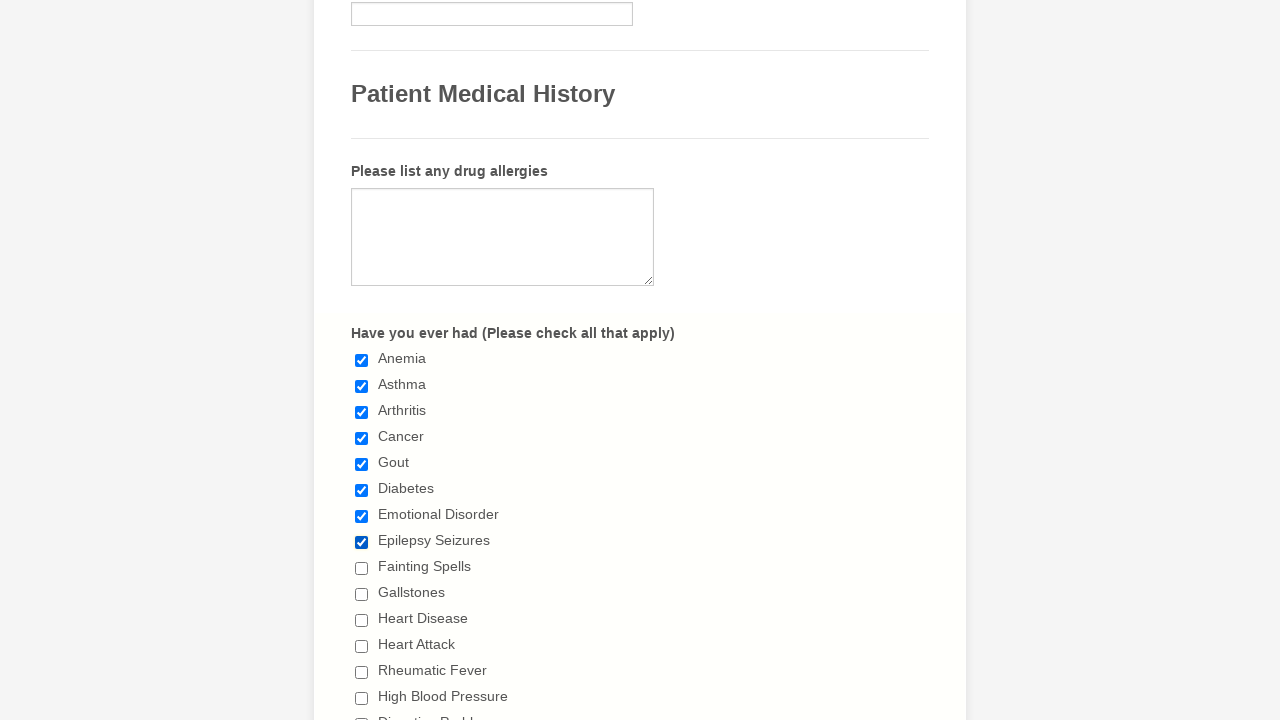

Clicked checkbox 9 to select it at (362, 568) on div.form-single-column input[type='checkbox'] >> nth=8
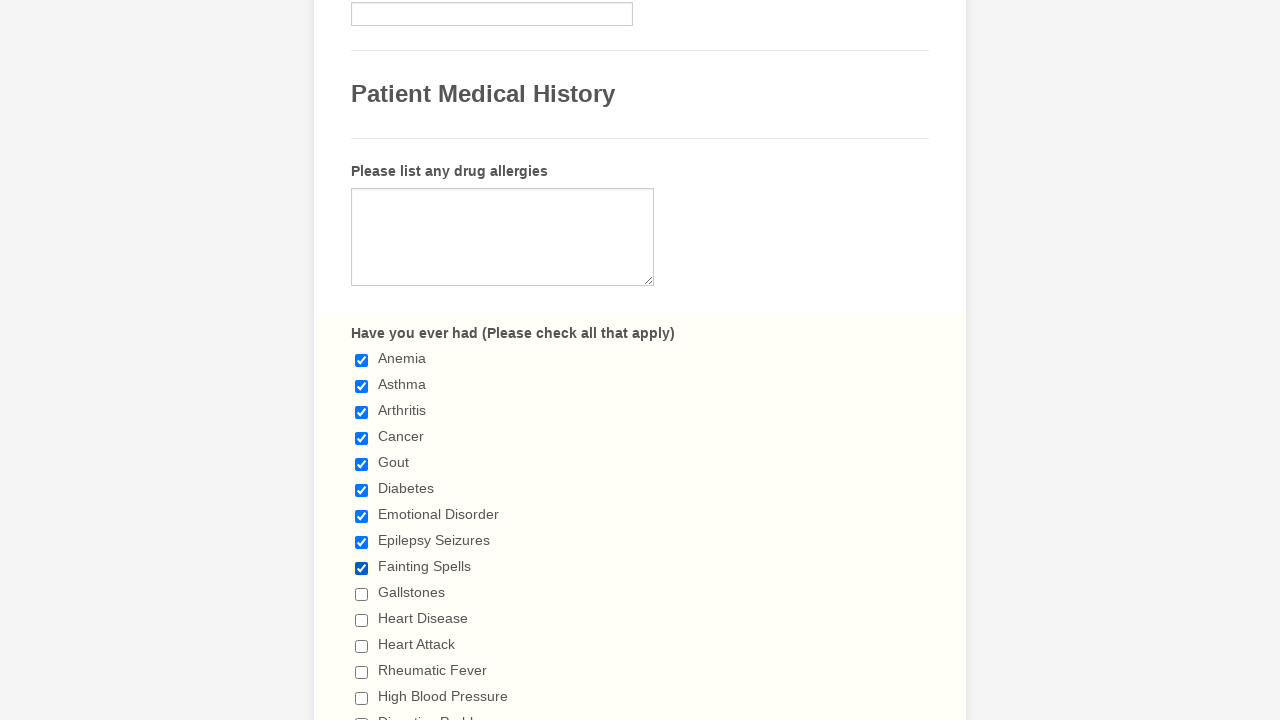

Clicked checkbox 10 to select it at (362, 594) on div.form-single-column input[type='checkbox'] >> nth=9
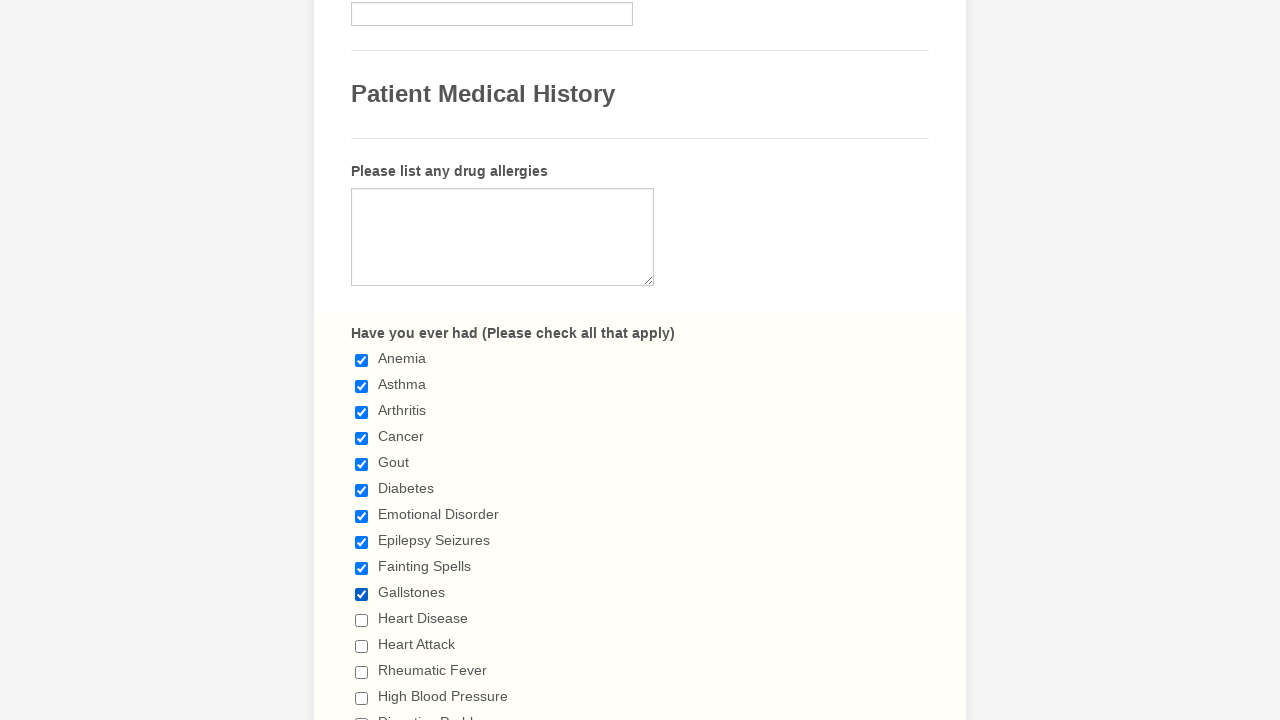

Clicked checkbox 11 to select it at (362, 620) on div.form-single-column input[type='checkbox'] >> nth=10
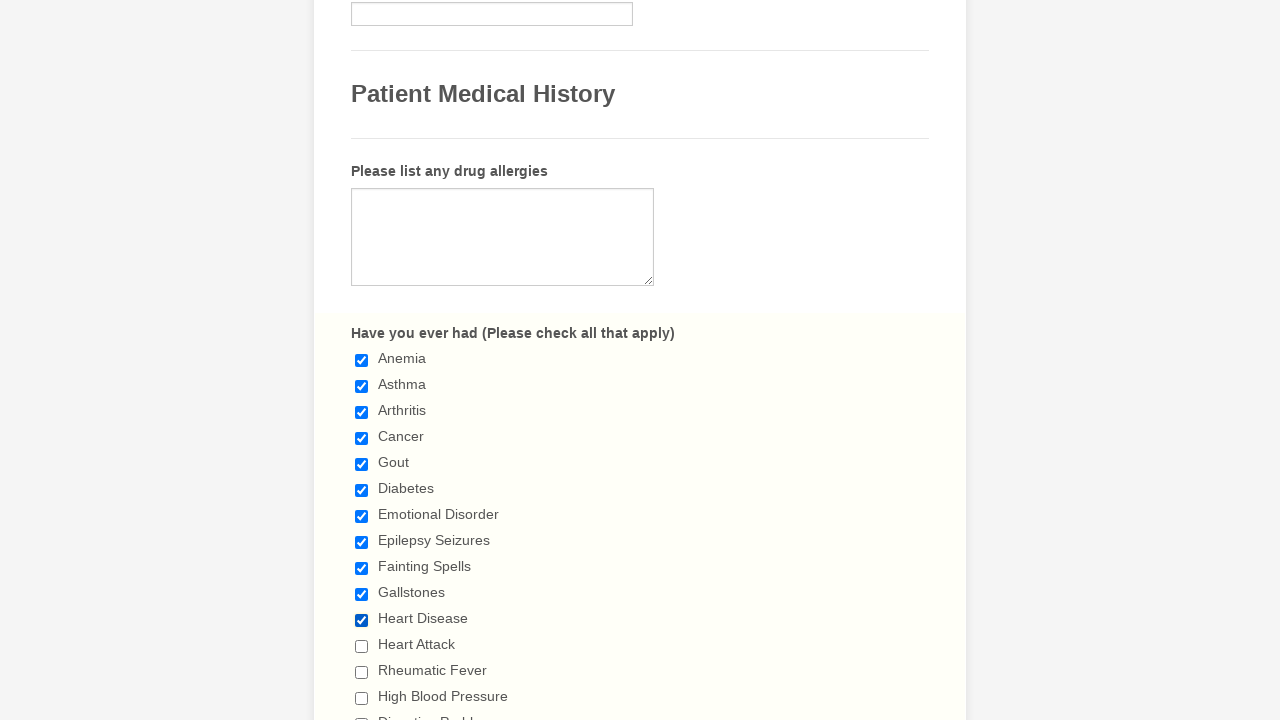

Clicked checkbox 12 to select it at (362, 646) on div.form-single-column input[type='checkbox'] >> nth=11
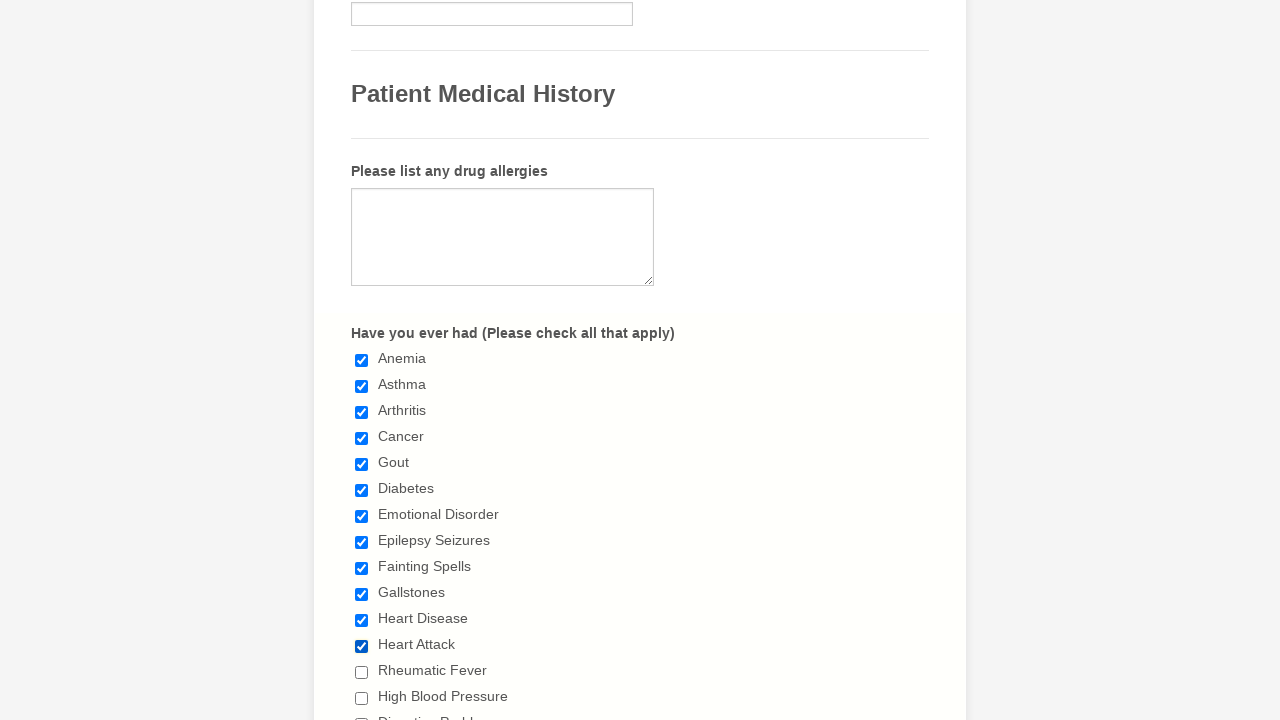

Clicked checkbox 13 to select it at (362, 672) on div.form-single-column input[type='checkbox'] >> nth=12
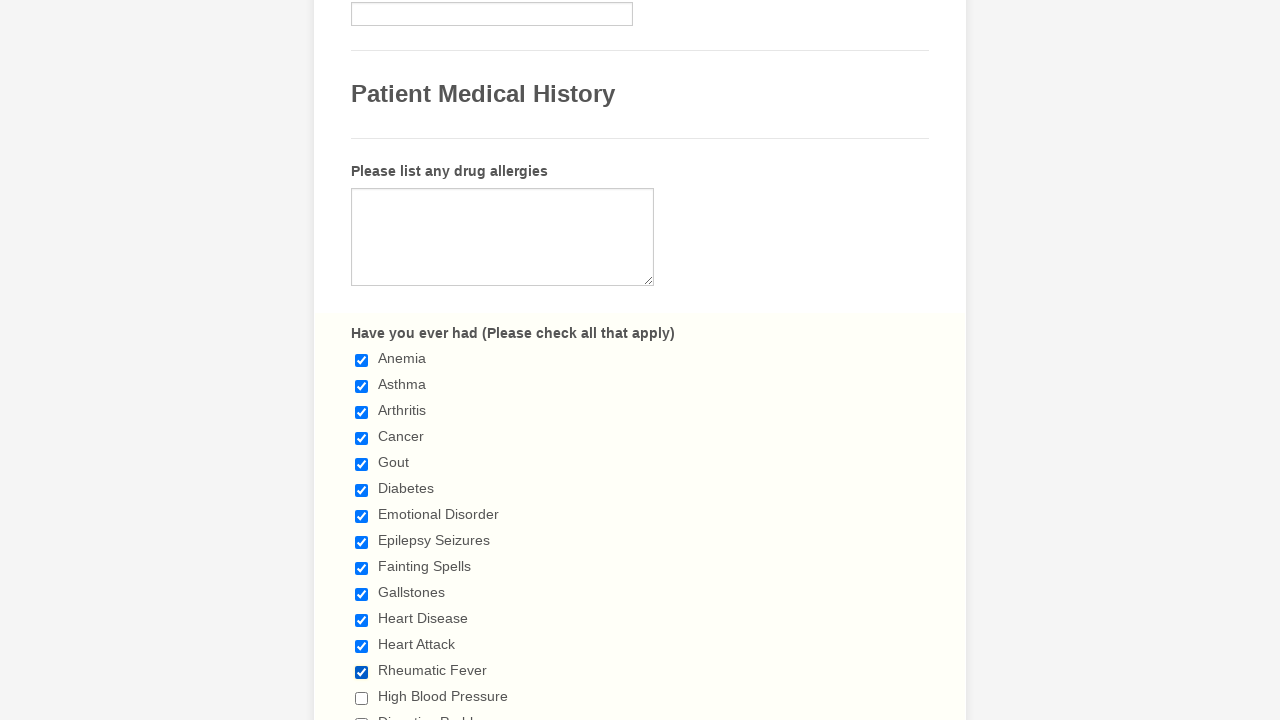

Clicked checkbox 14 to select it at (362, 698) on div.form-single-column input[type='checkbox'] >> nth=13
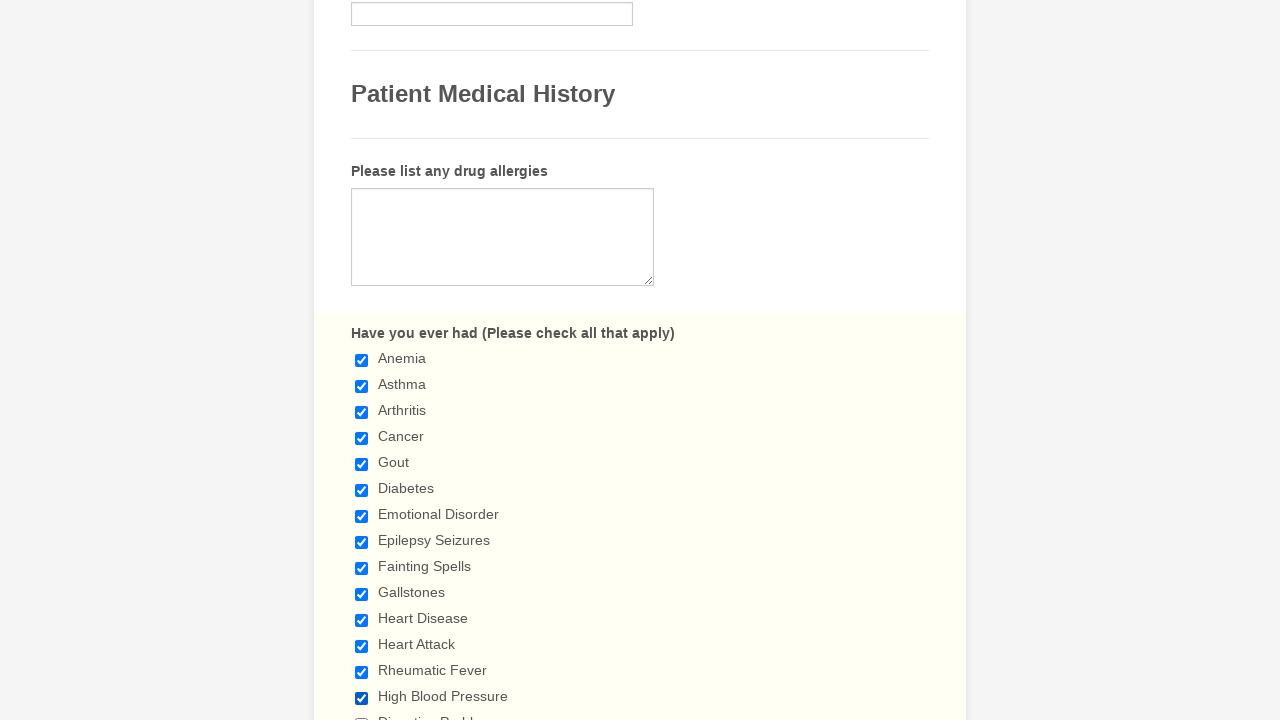

Clicked checkbox 15 to select it at (362, 714) on div.form-single-column input[type='checkbox'] >> nth=14
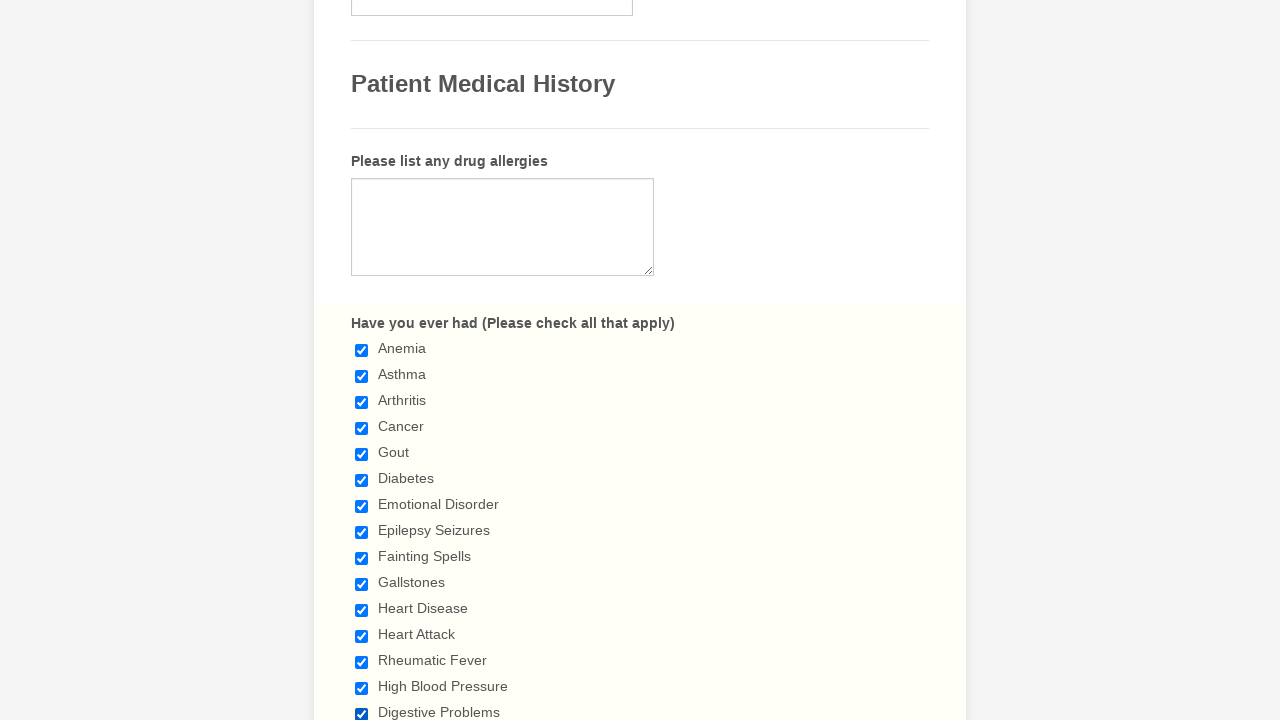

Clicked checkbox 16 to select it at (362, 360) on div.form-single-column input[type='checkbox'] >> nth=15
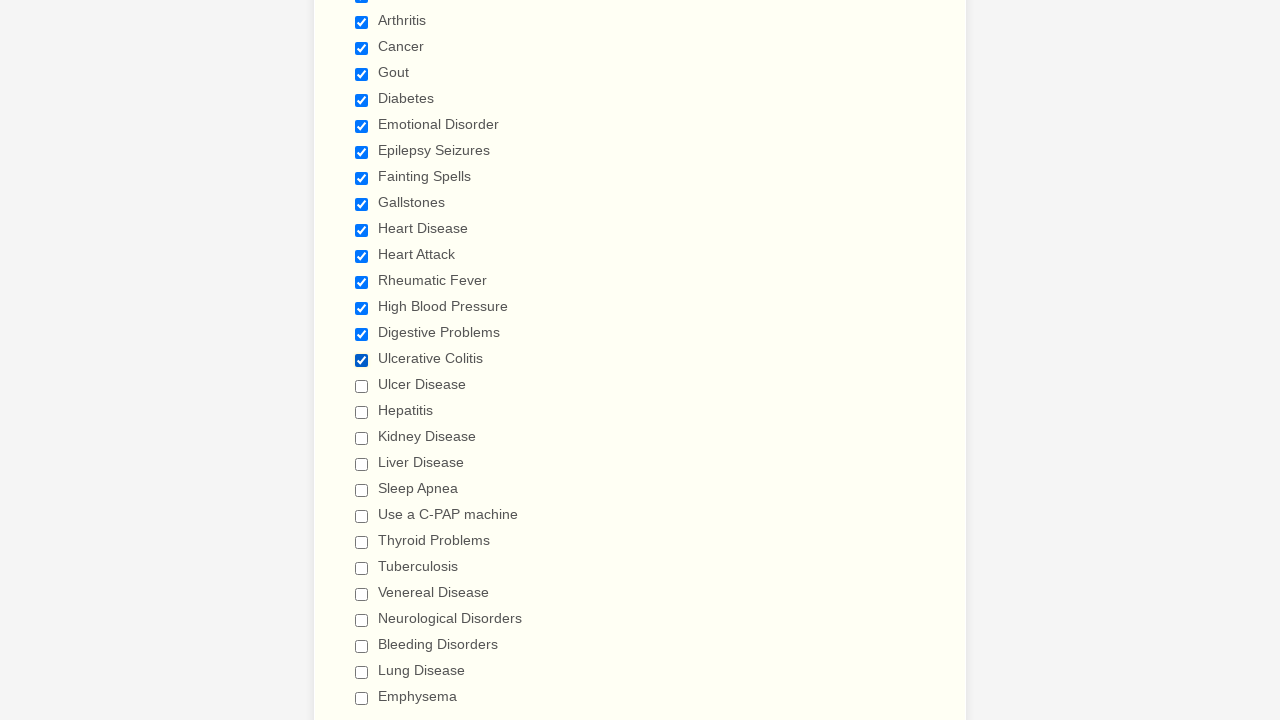

Clicked checkbox 17 to select it at (362, 386) on div.form-single-column input[type='checkbox'] >> nth=16
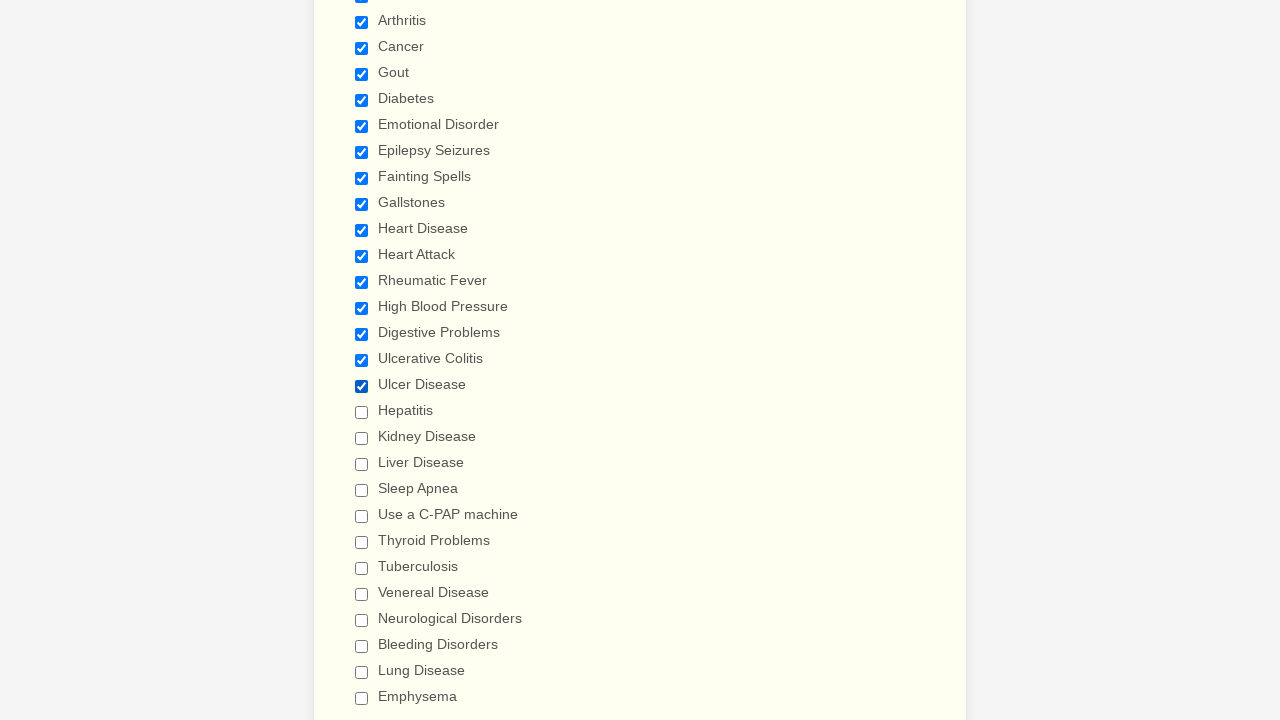

Clicked checkbox 18 to select it at (362, 412) on div.form-single-column input[type='checkbox'] >> nth=17
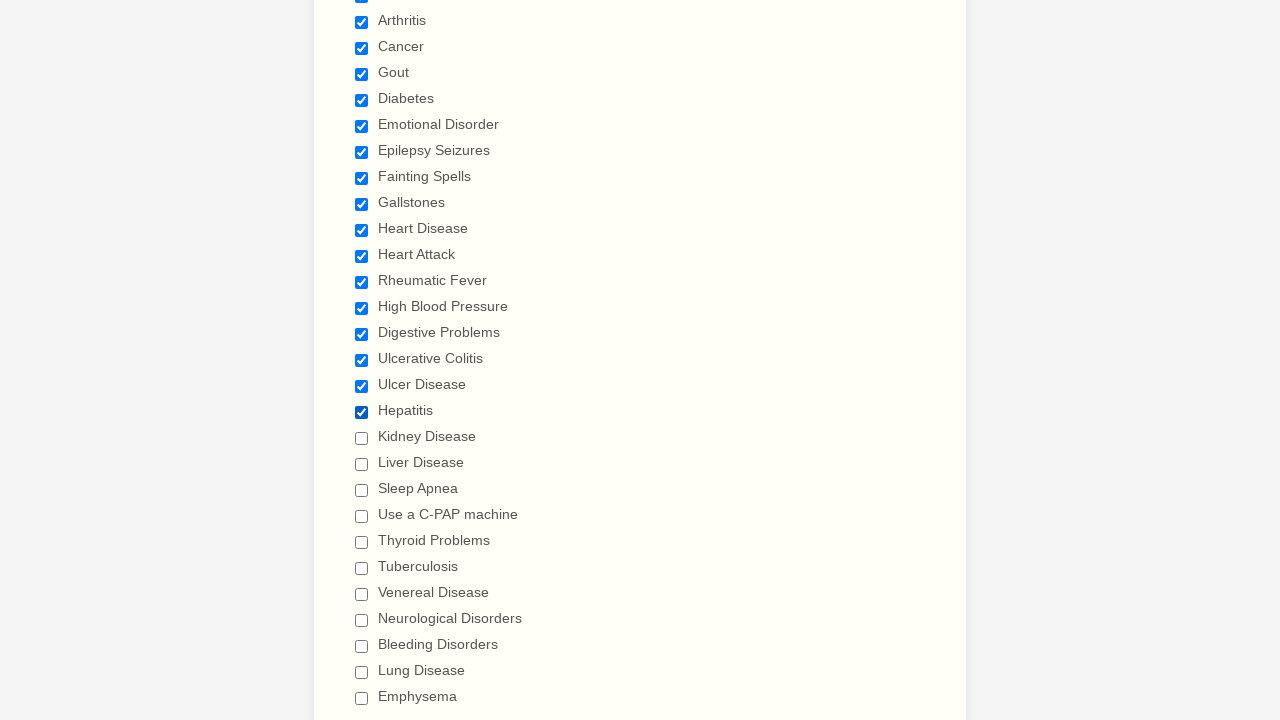

Clicked checkbox 19 to select it at (362, 438) on div.form-single-column input[type='checkbox'] >> nth=18
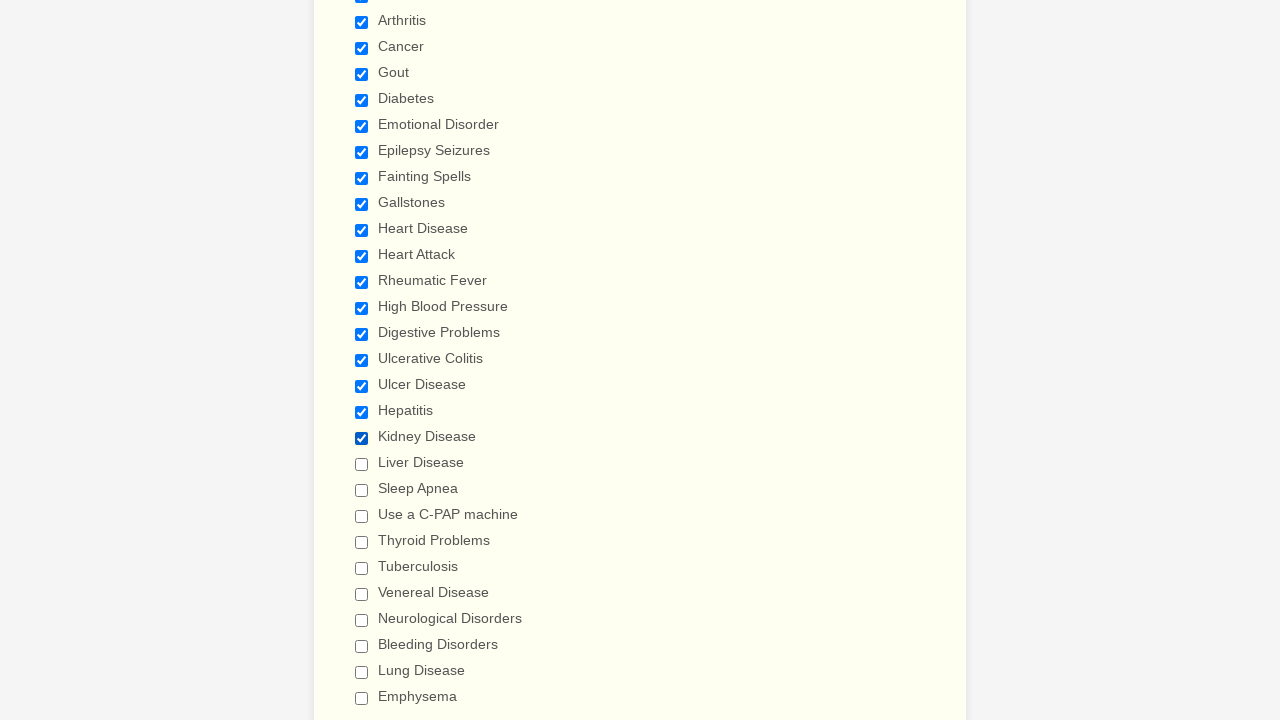

Clicked checkbox 20 to select it at (362, 464) on div.form-single-column input[type='checkbox'] >> nth=19
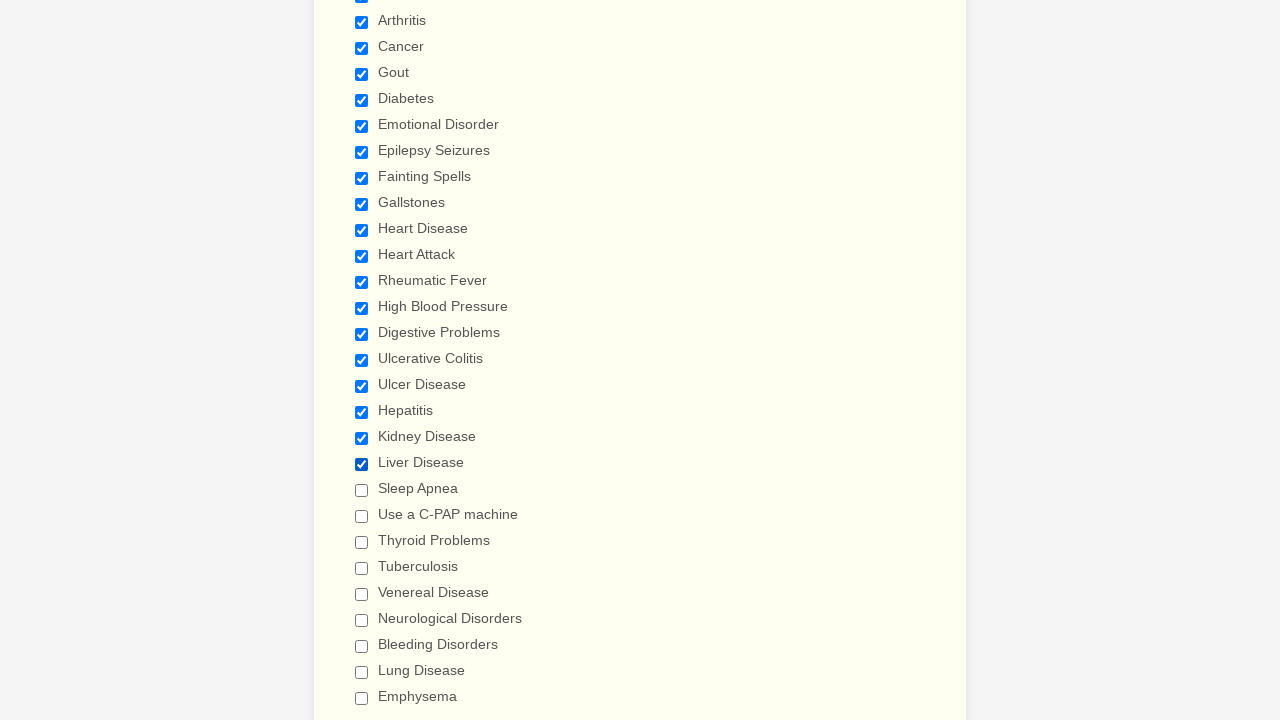

Clicked checkbox 21 to select it at (362, 490) on div.form-single-column input[type='checkbox'] >> nth=20
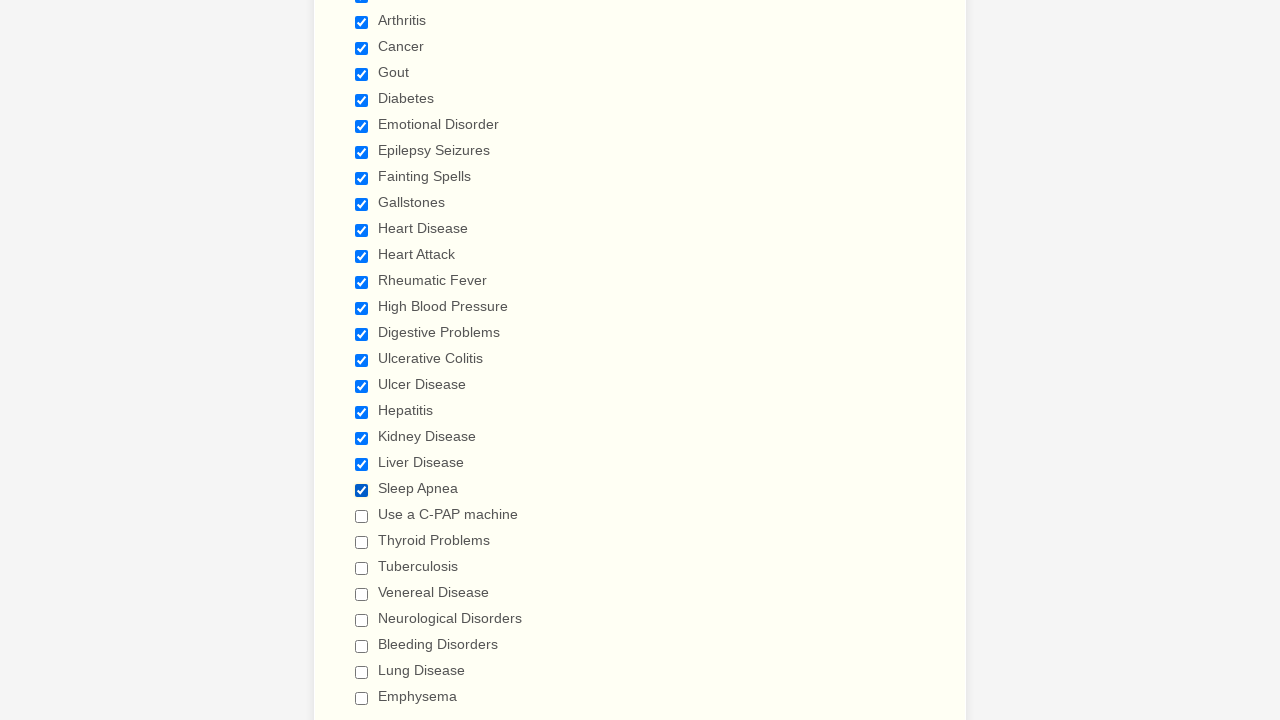

Clicked checkbox 22 to select it at (362, 516) on div.form-single-column input[type='checkbox'] >> nth=21
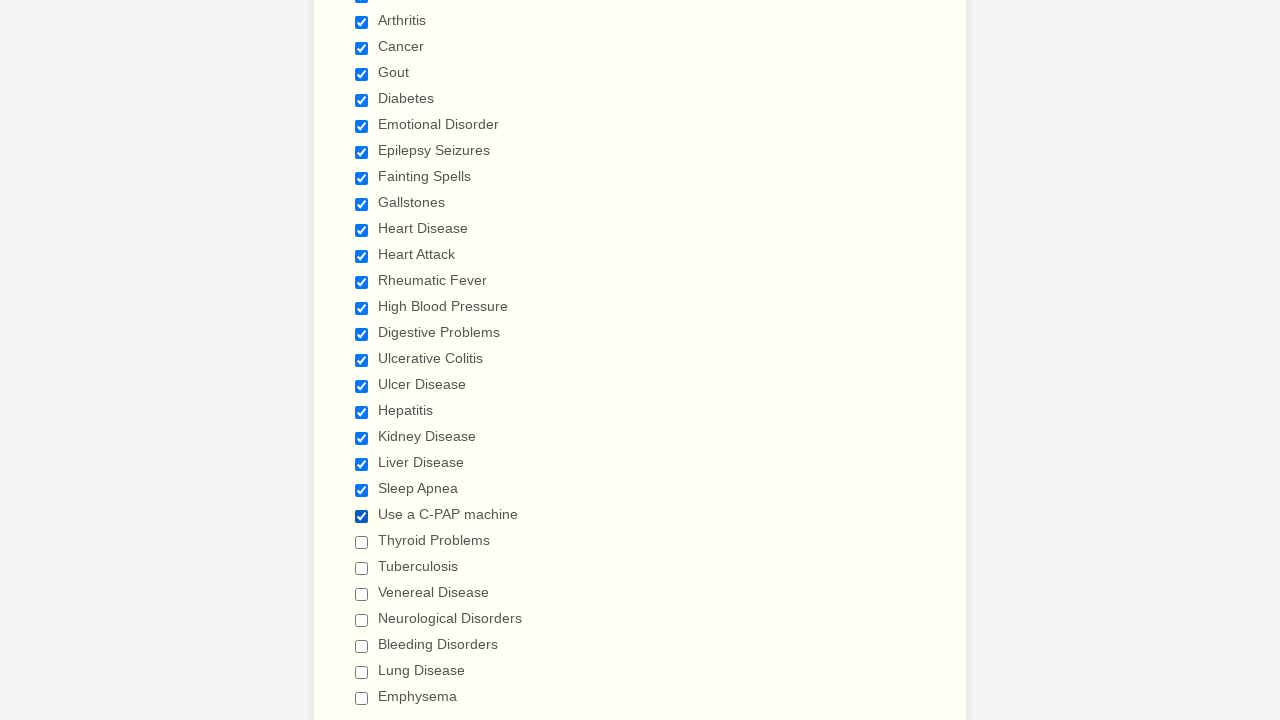

Clicked checkbox 23 to select it at (362, 542) on div.form-single-column input[type='checkbox'] >> nth=22
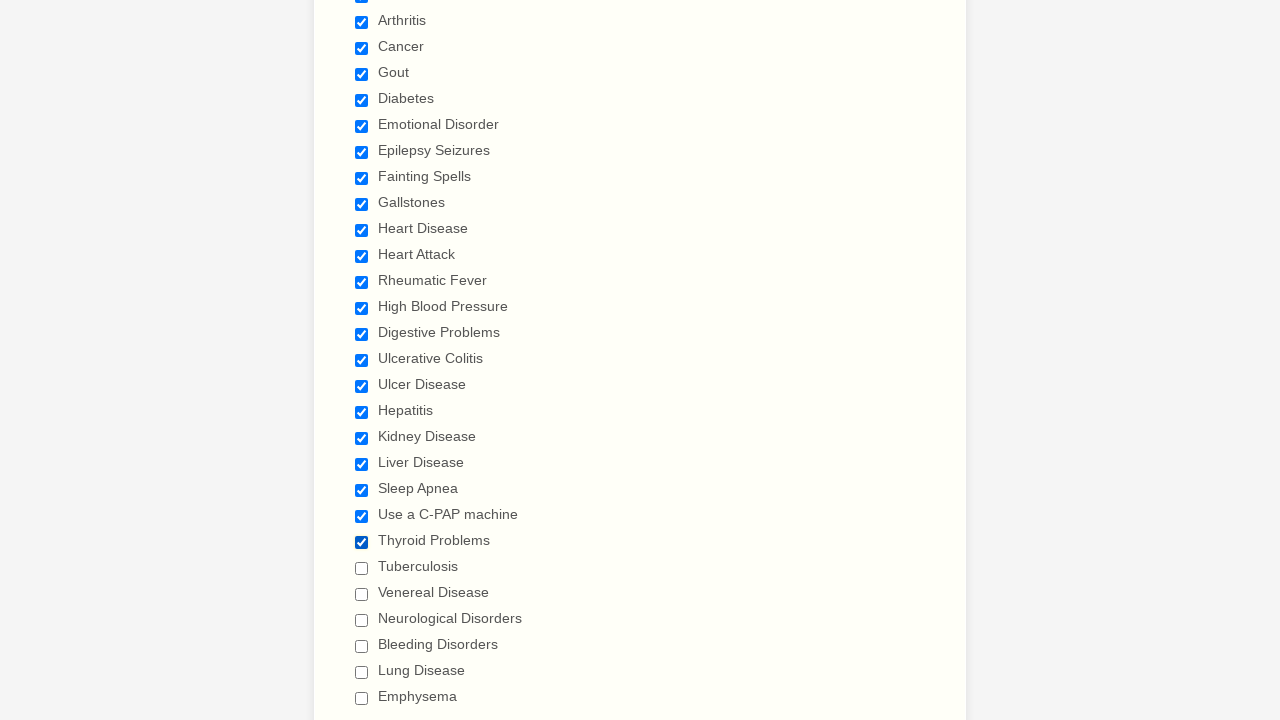

Clicked checkbox 24 to select it at (362, 568) on div.form-single-column input[type='checkbox'] >> nth=23
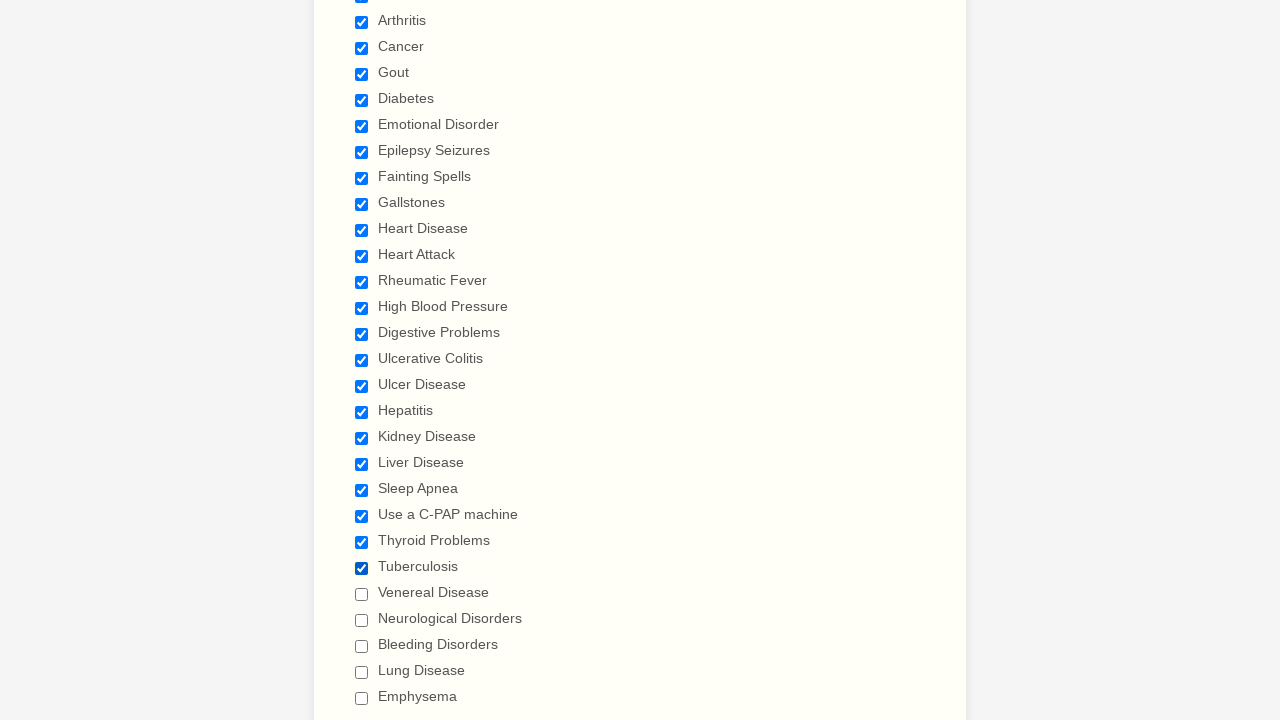

Clicked checkbox 25 to select it at (362, 594) on div.form-single-column input[type='checkbox'] >> nth=24
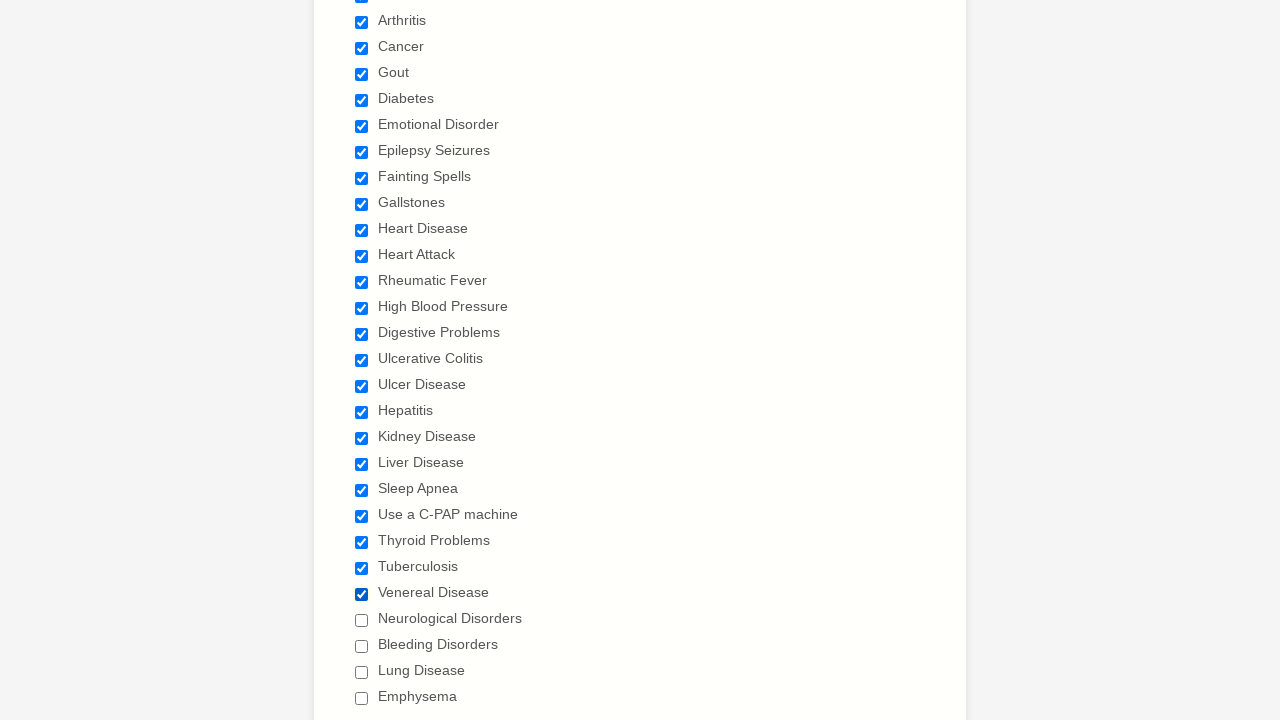

Clicked checkbox 26 to select it at (362, 620) on div.form-single-column input[type='checkbox'] >> nth=25
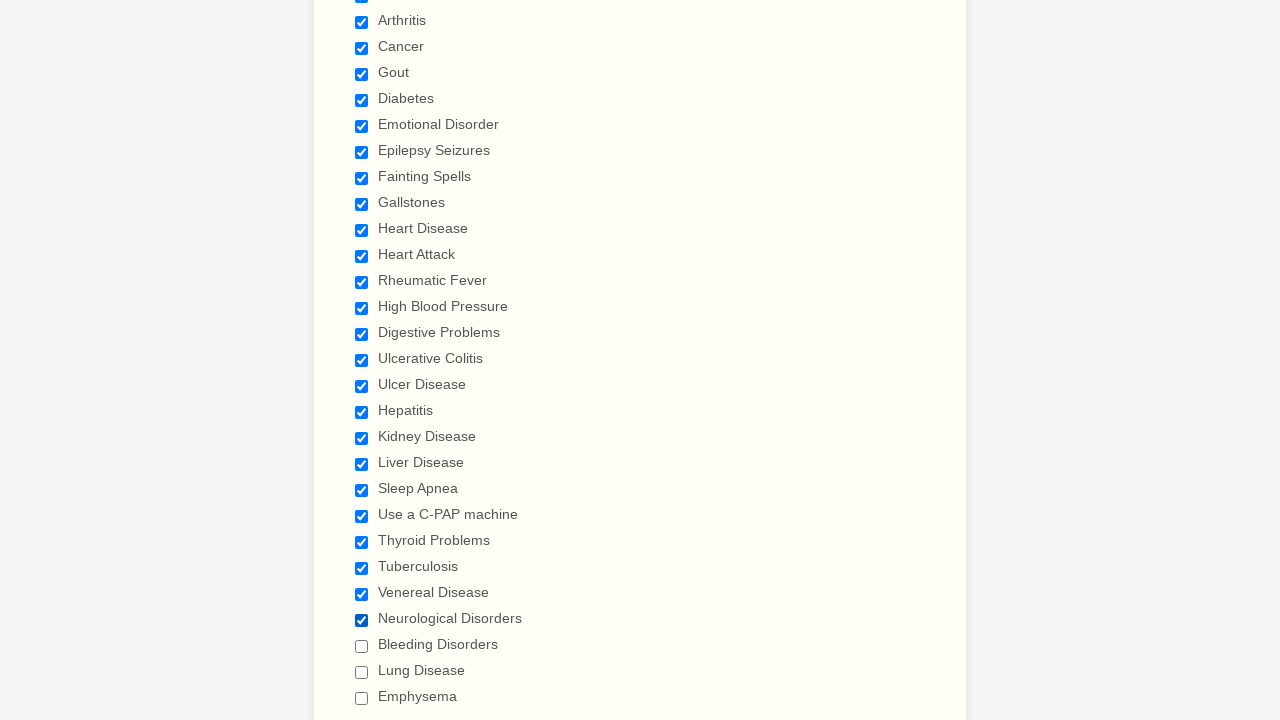

Clicked checkbox 27 to select it at (362, 646) on div.form-single-column input[type='checkbox'] >> nth=26
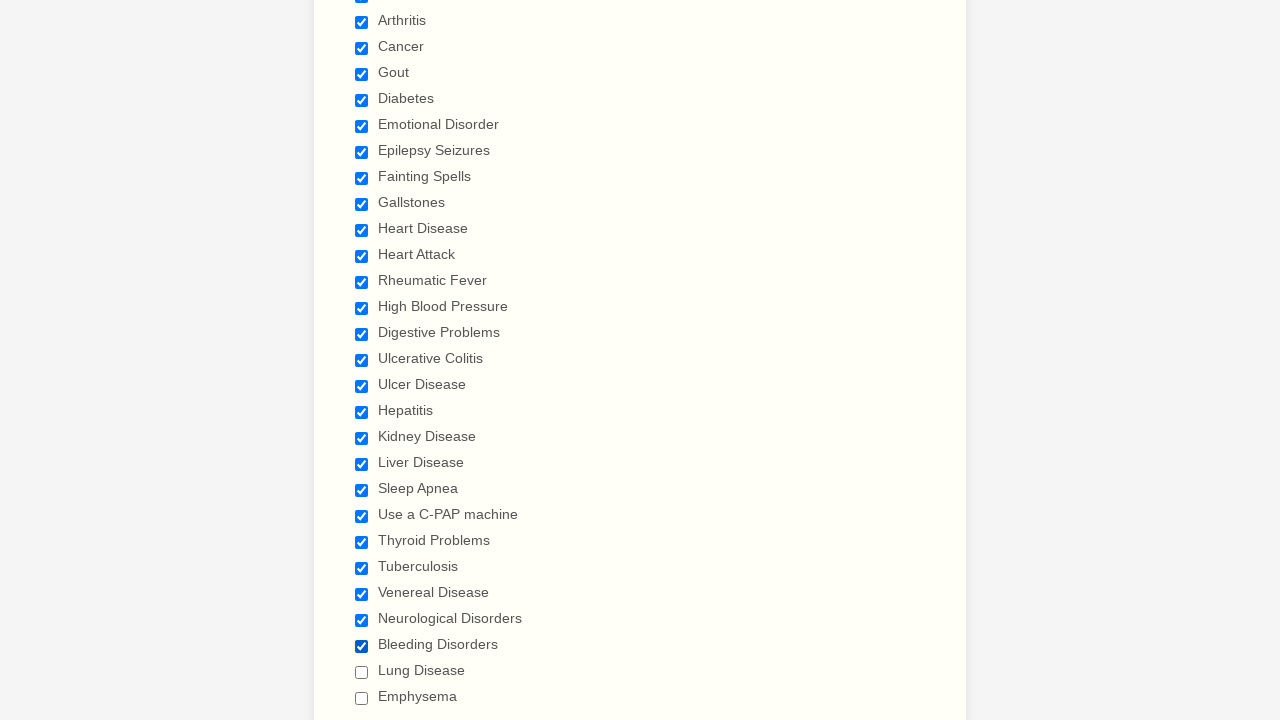

Clicked checkbox 28 to select it at (362, 672) on div.form-single-column input[type='checkbox'] >> nth=27
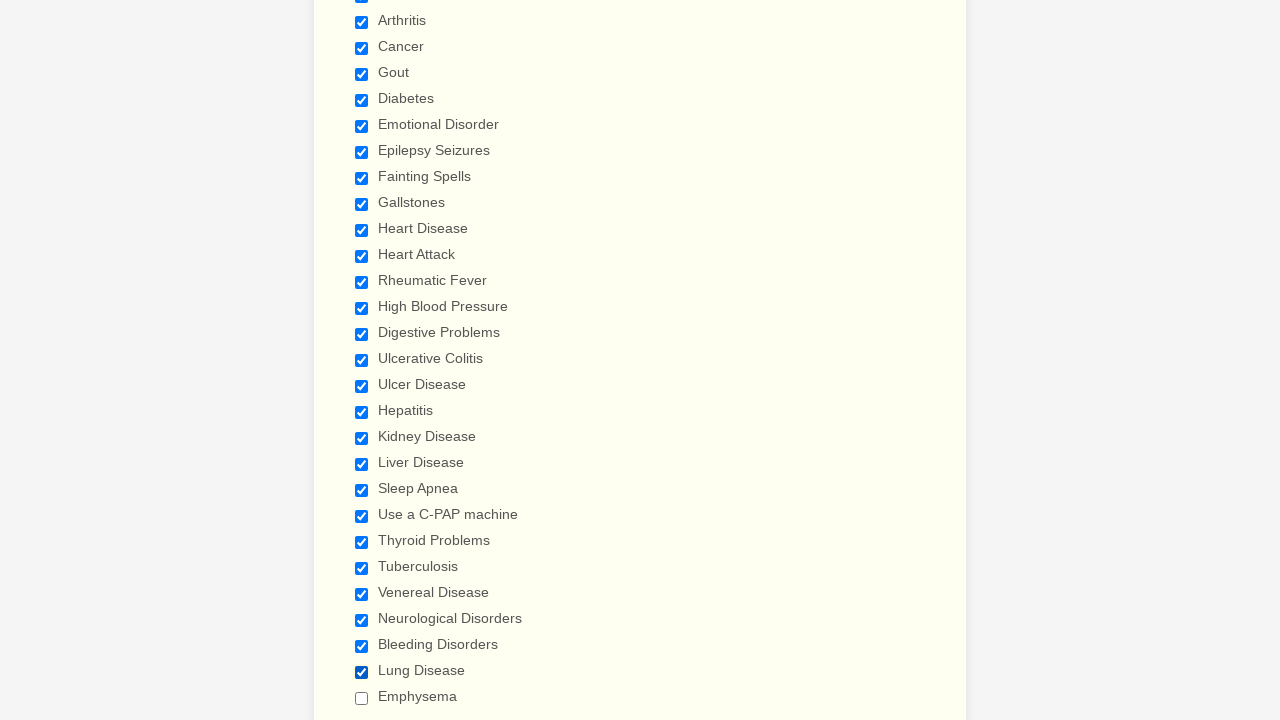

Clicked checkbox 29 to select it at (362, 698) on div.form-single-column input[type='checkbox'] >> nth=28
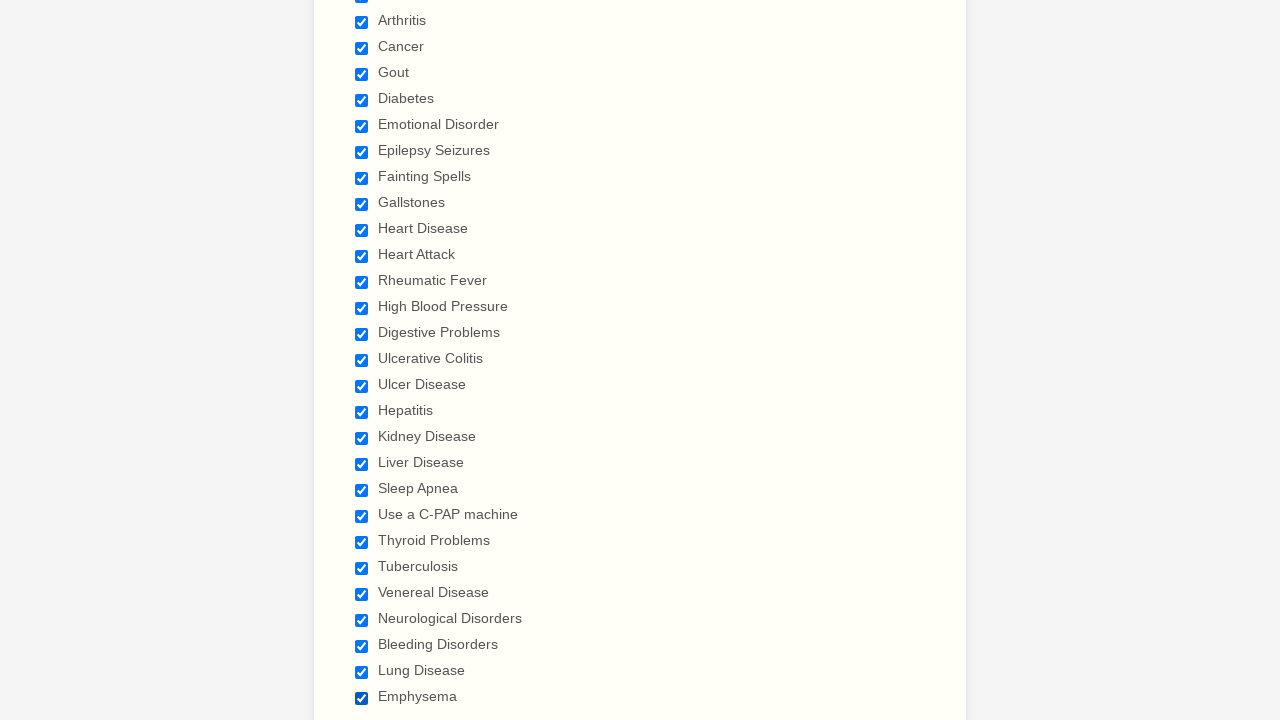

Verified checkbox 1 is selected
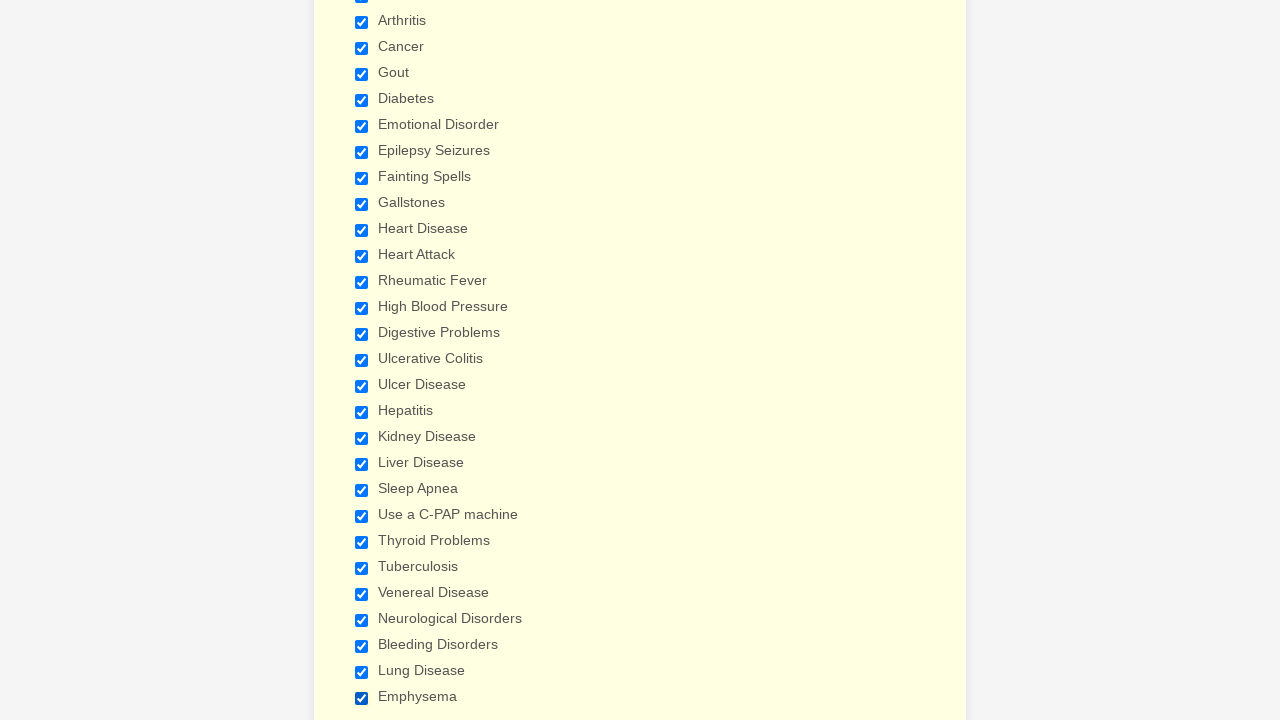

Verified checkbox 2 is selected
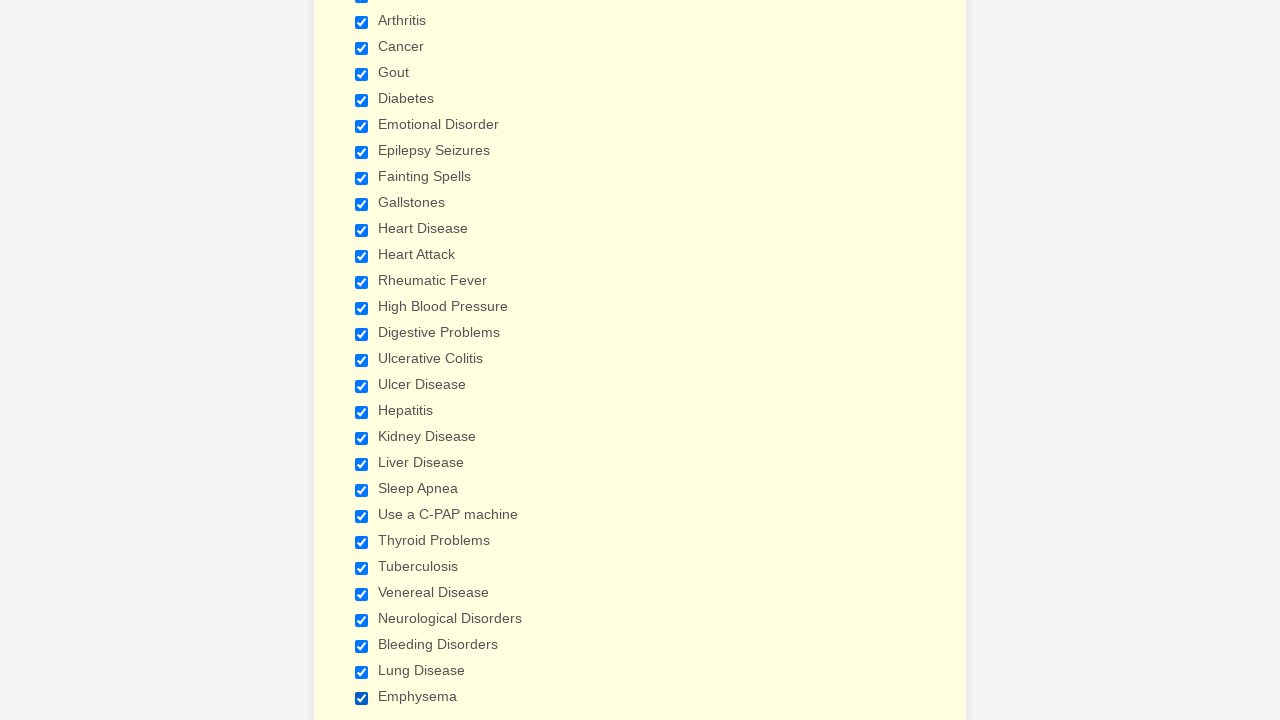

Verified checkbox 3 is selected
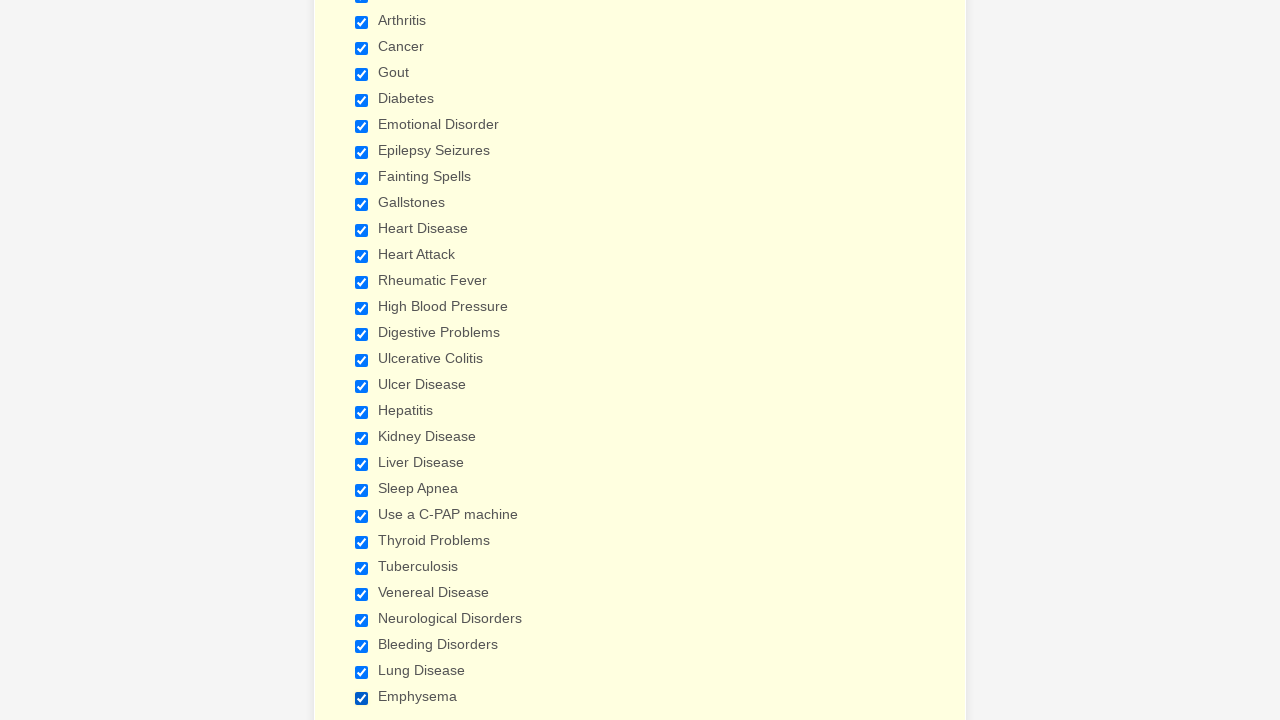

Verified checkbox 4 is selected
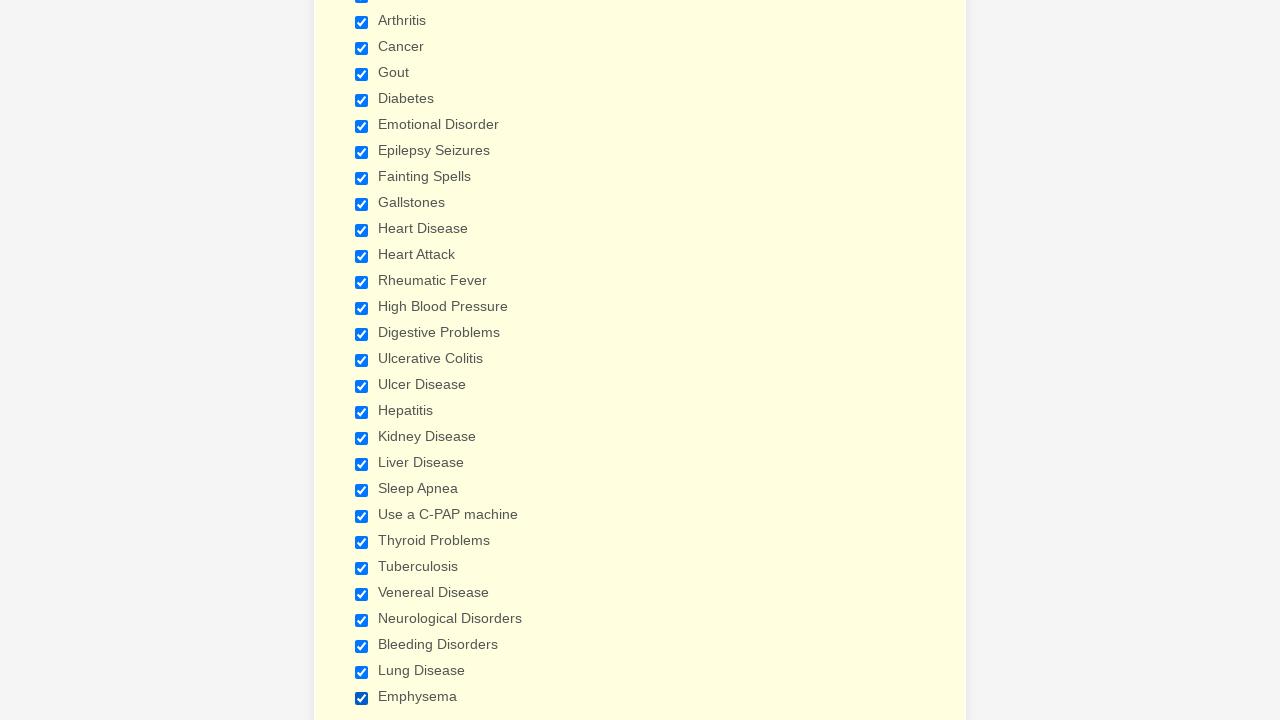

Verified checkbox 5 is selected
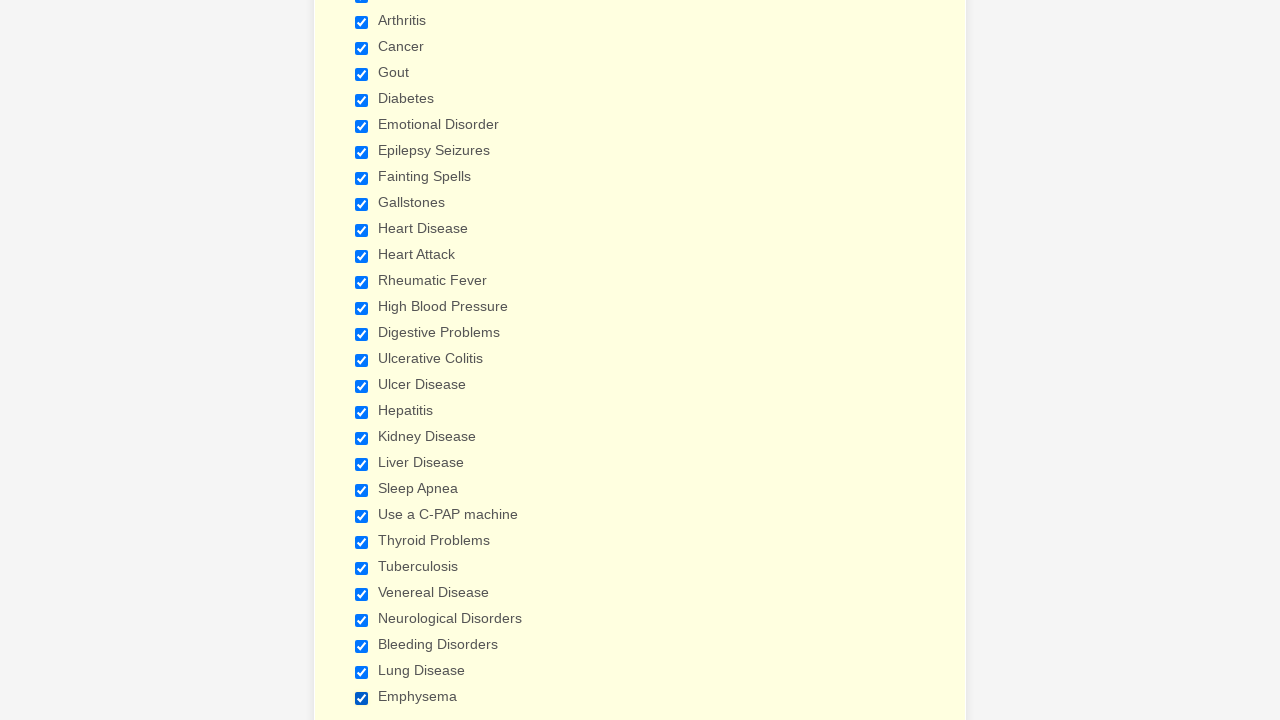

Verified checkbox 6 is selected
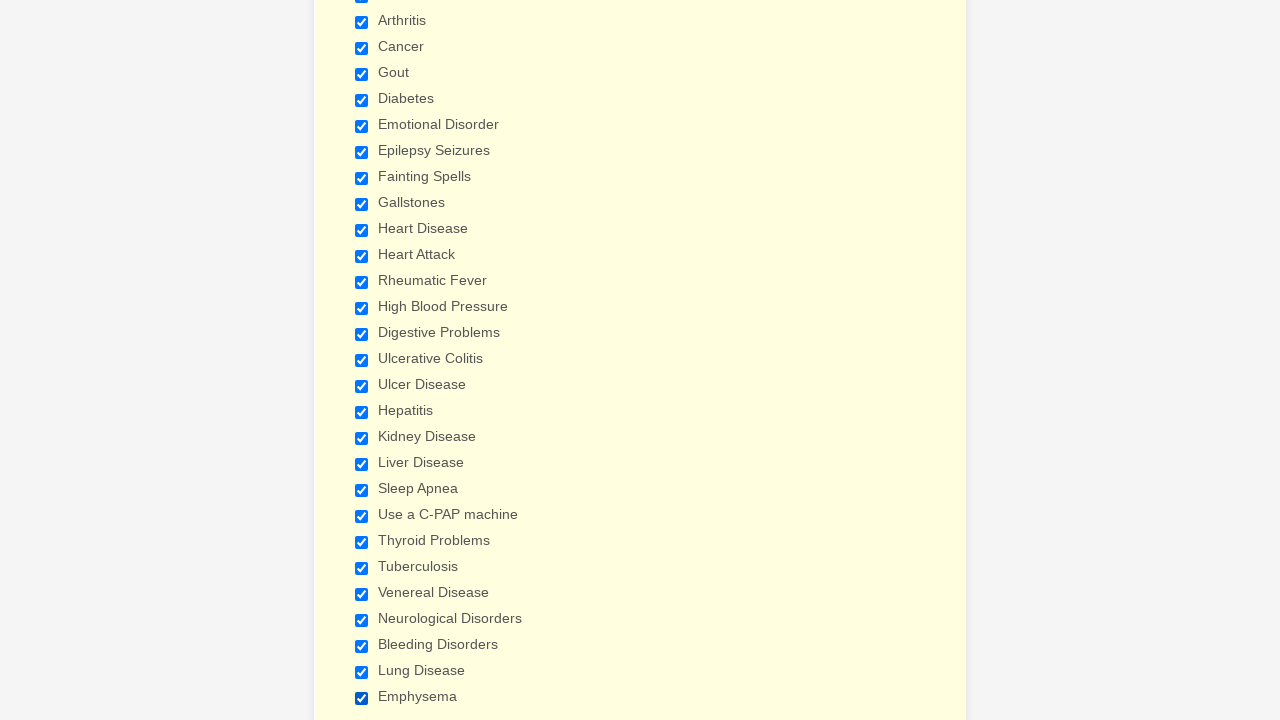

Verified checkbox 7 is selected
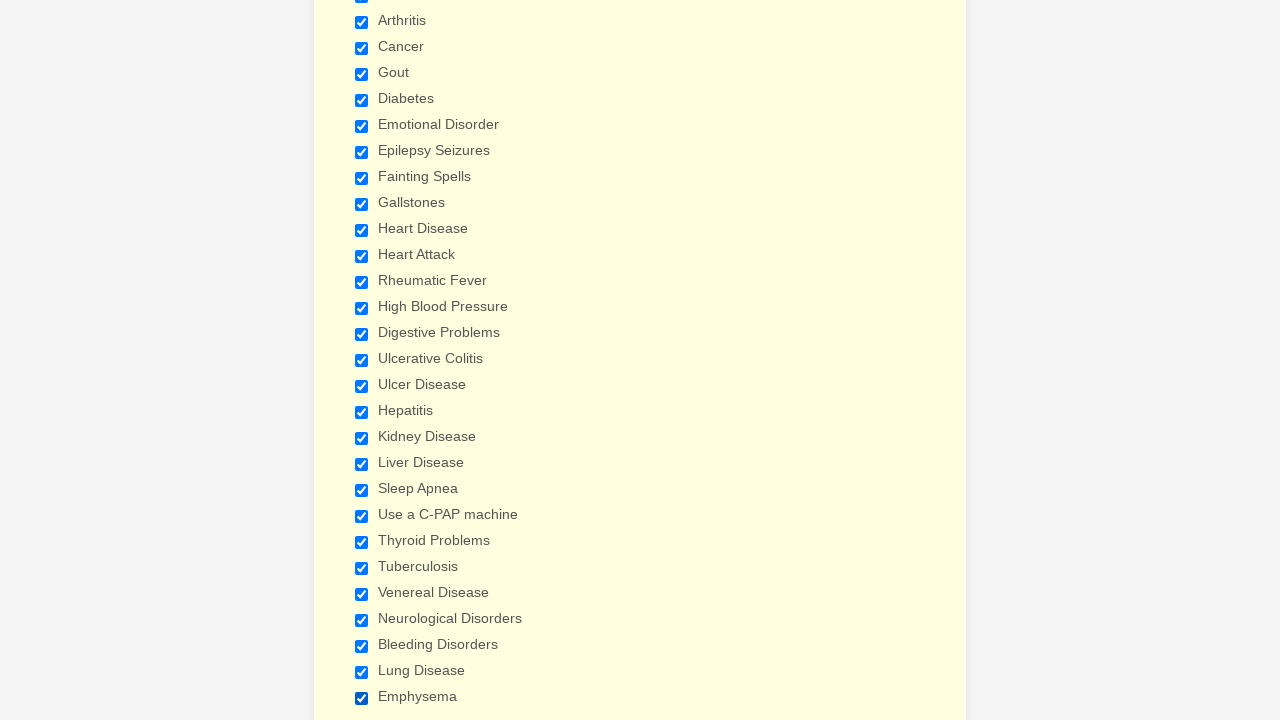

Verified checkbox 8 is selected
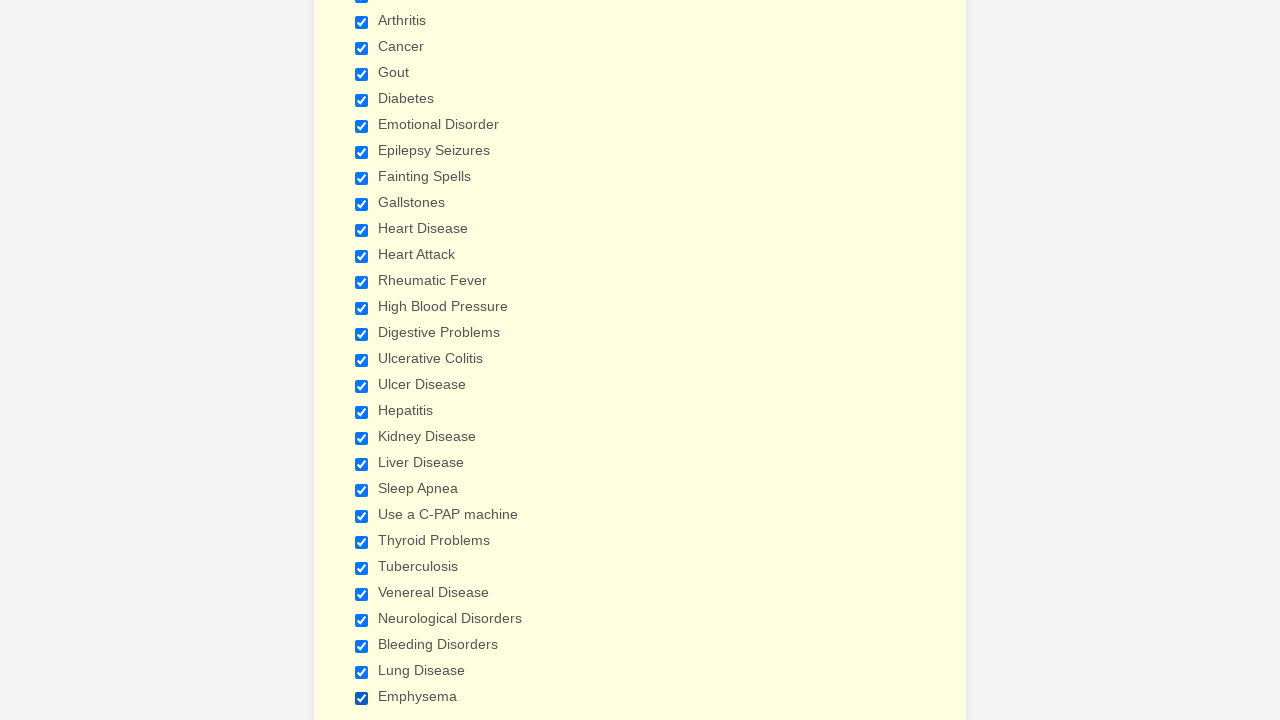

Verified checkbox 9 is selected
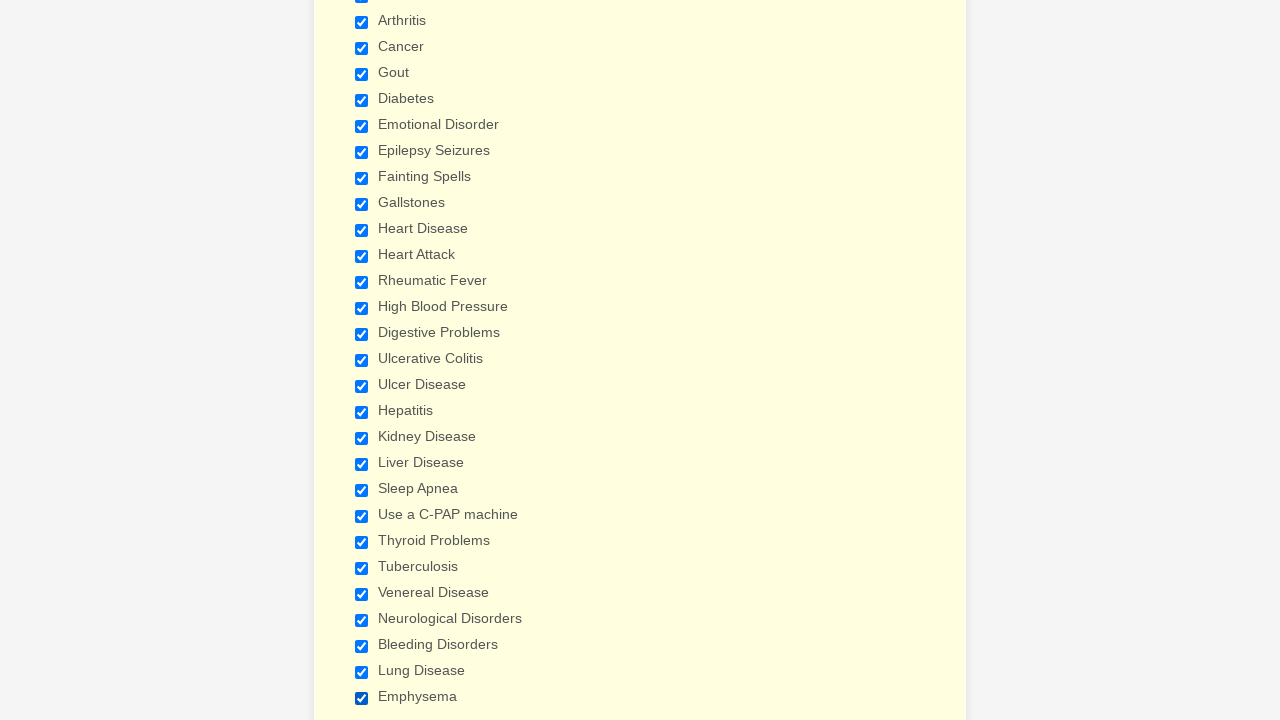

Verified checkbox 10 is selected
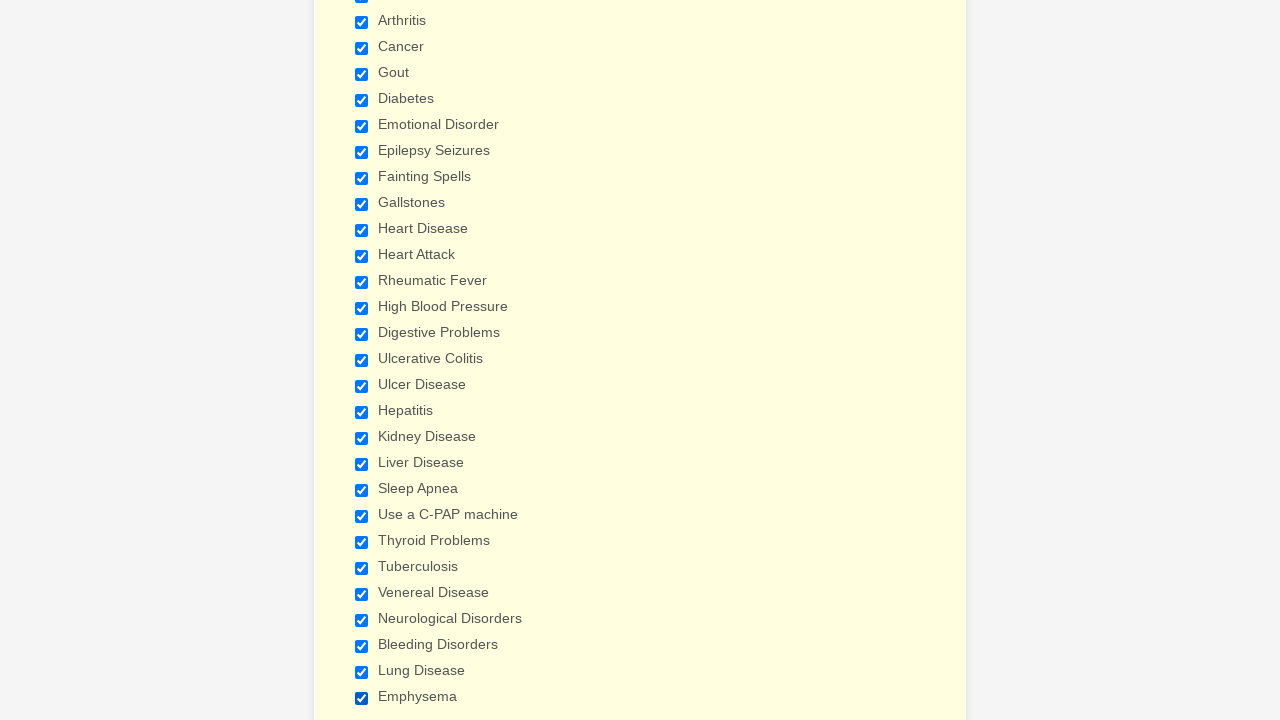

Verified checkbox 11 is selected
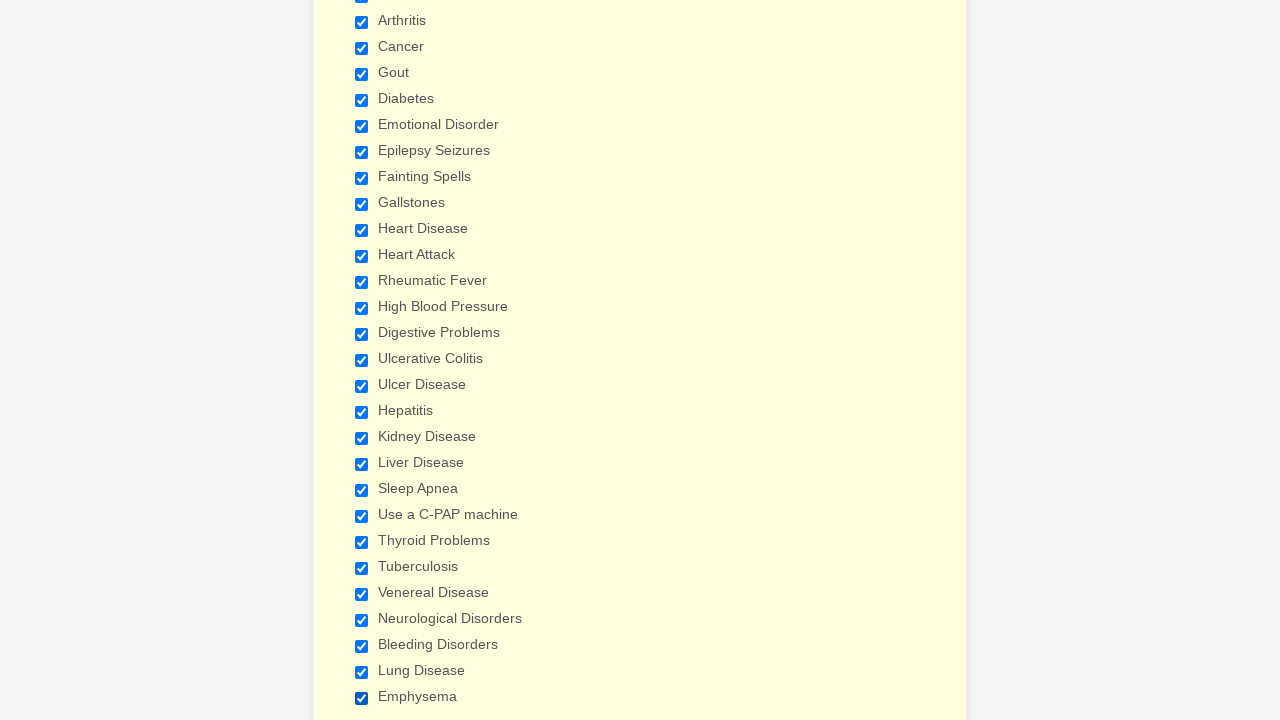

Verified checkbox 12 is selected
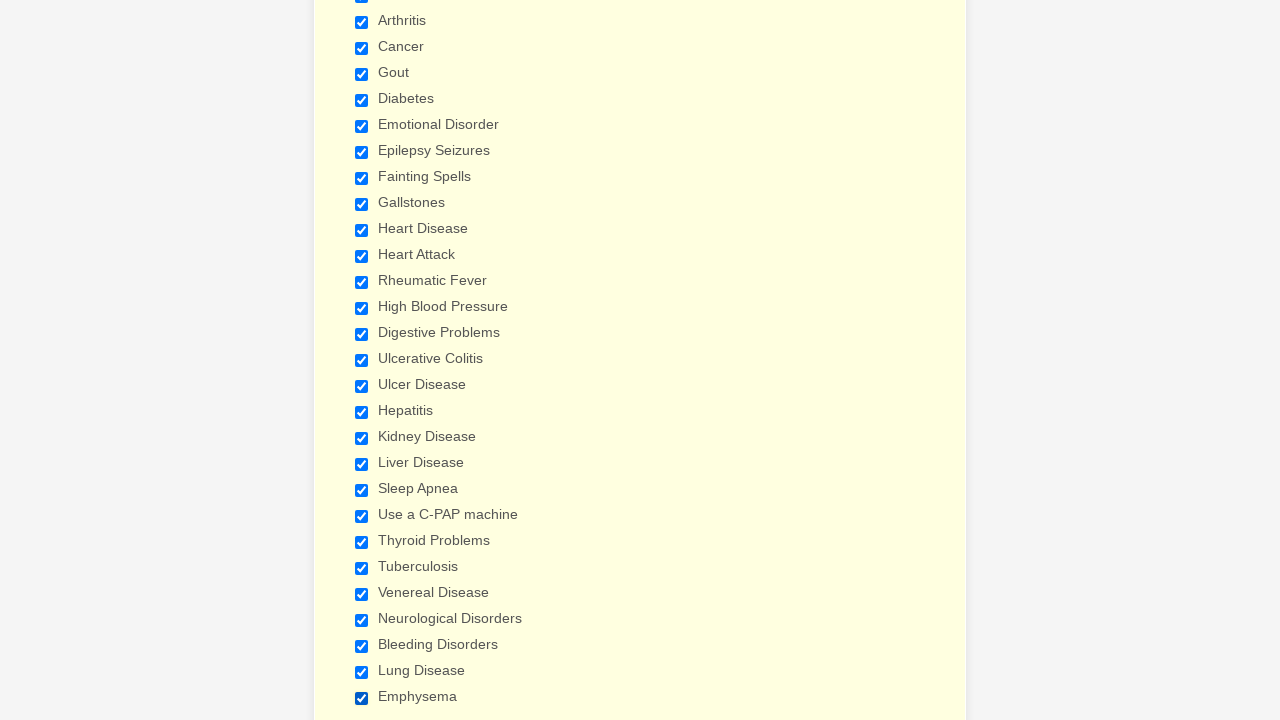

Verified checkbox 13 is selected
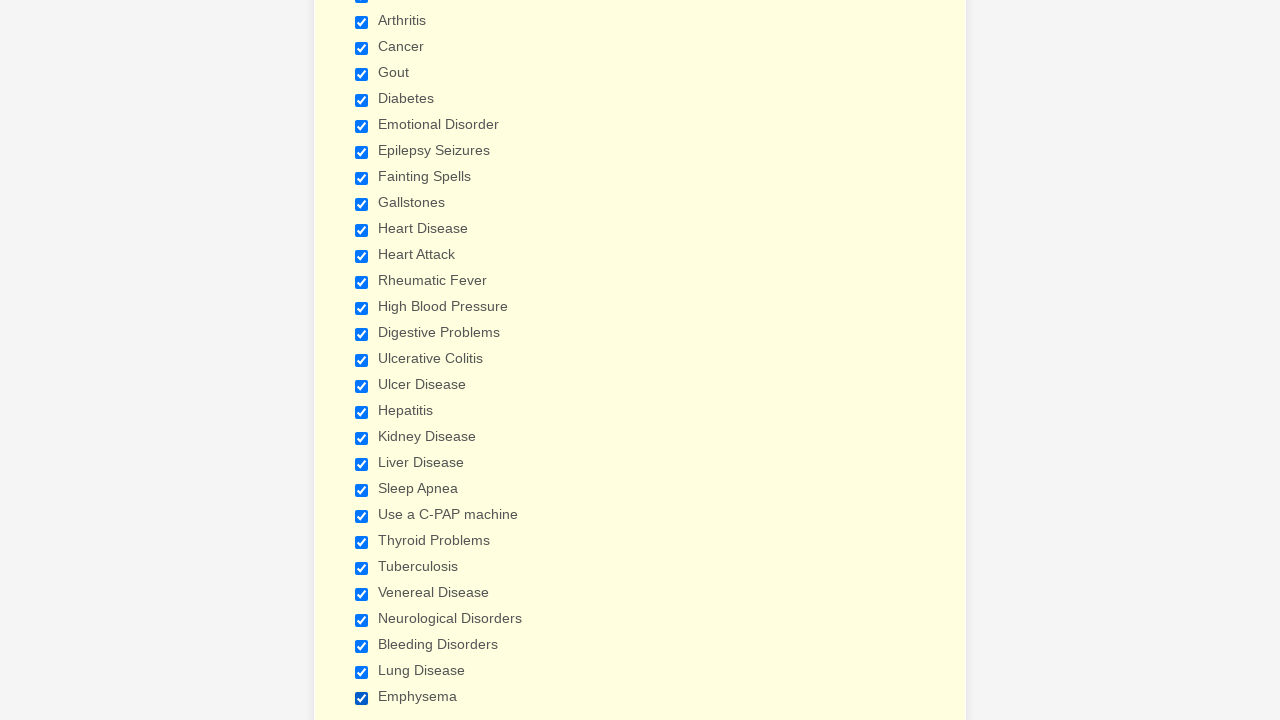

Verified checkbox 14 is selected
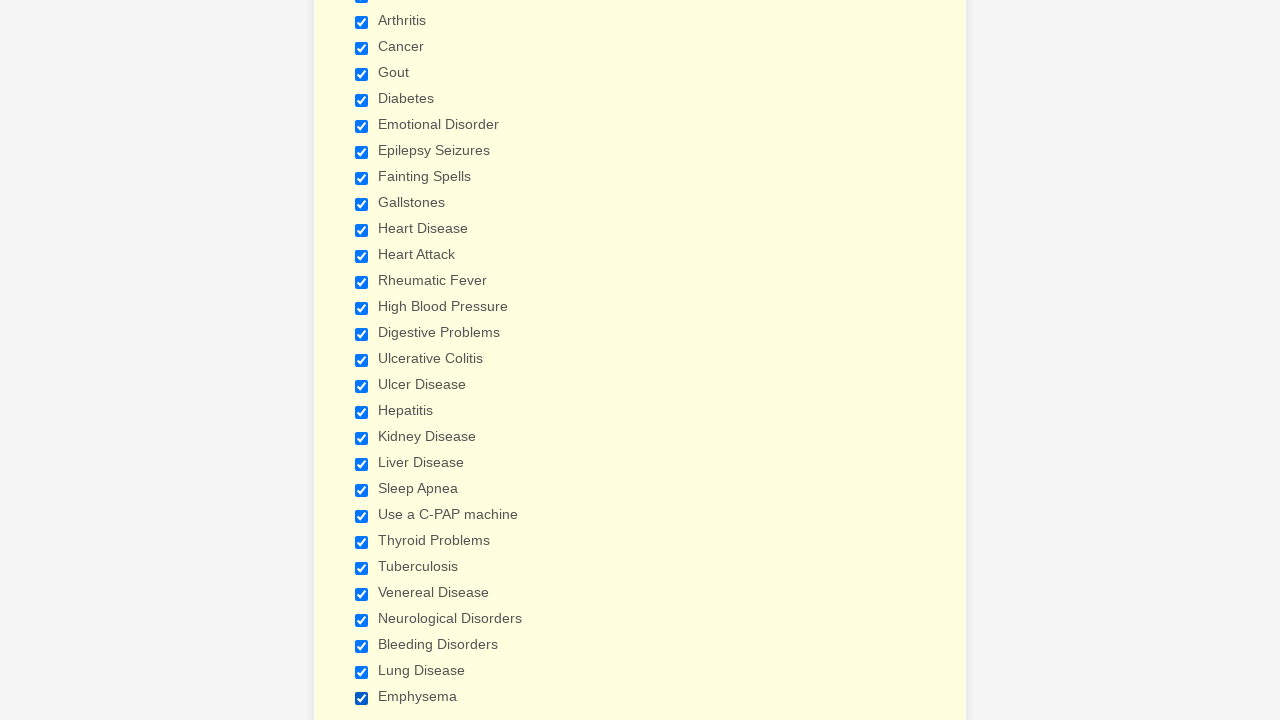

Verified checkbox 15 is selected
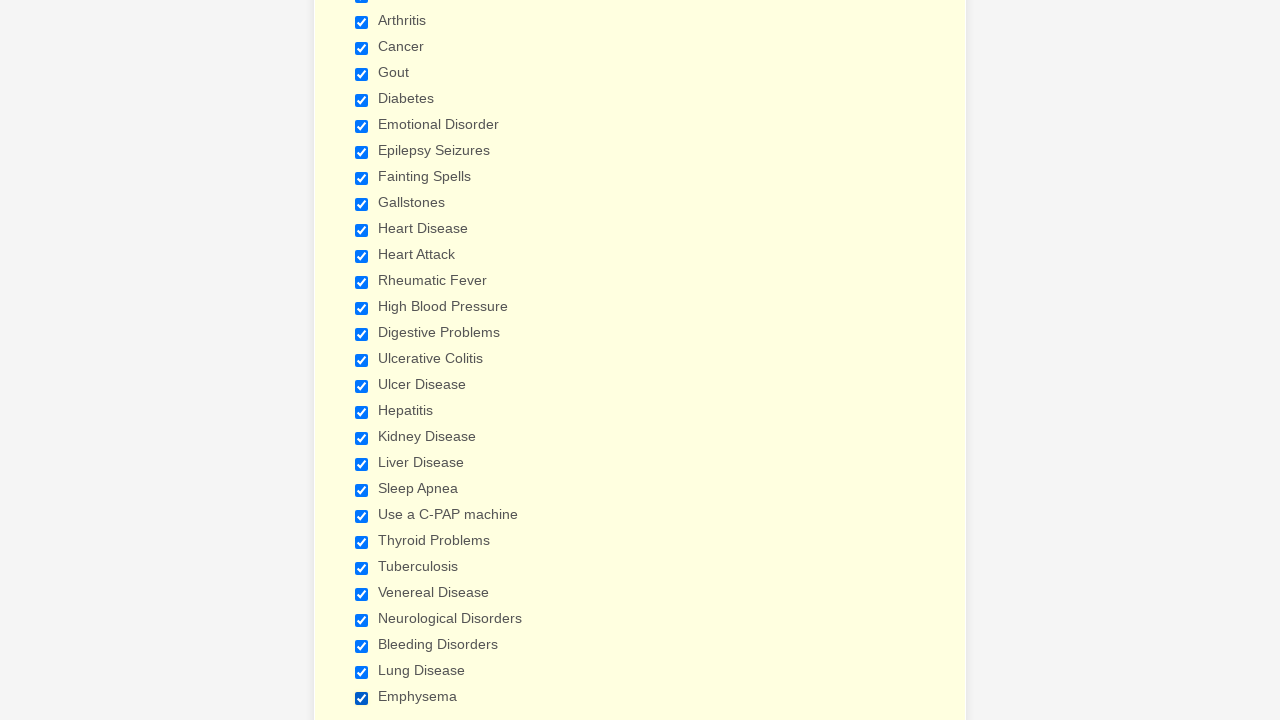

Verified checkbox 16 is selected
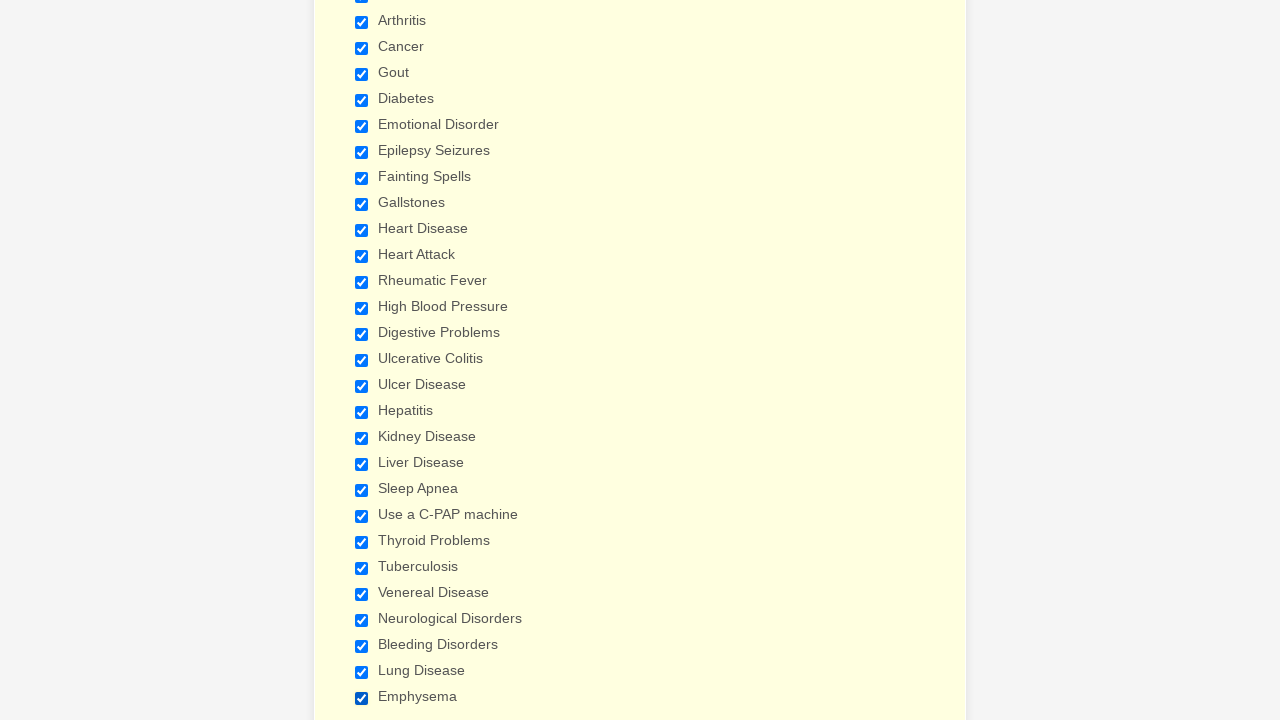

Verified checkbox 17 is selected
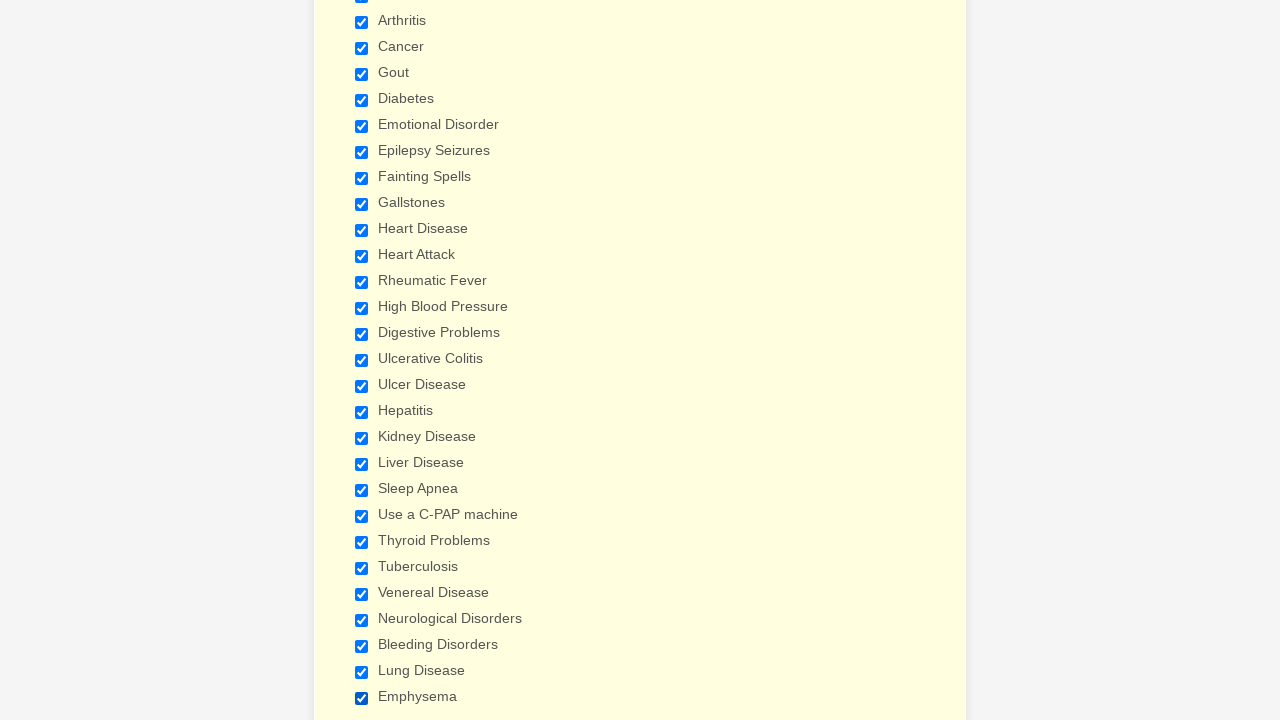

Verified checkbox 18 is selected
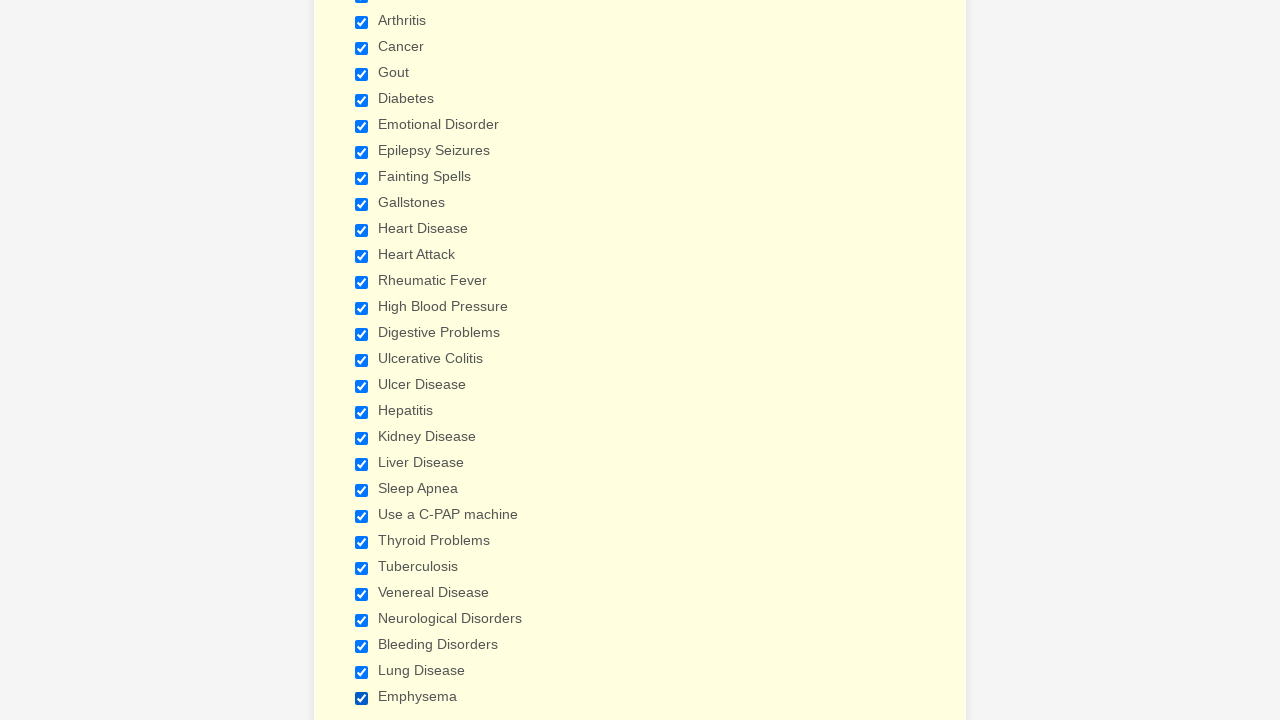

Verified checkbox 19 is selected
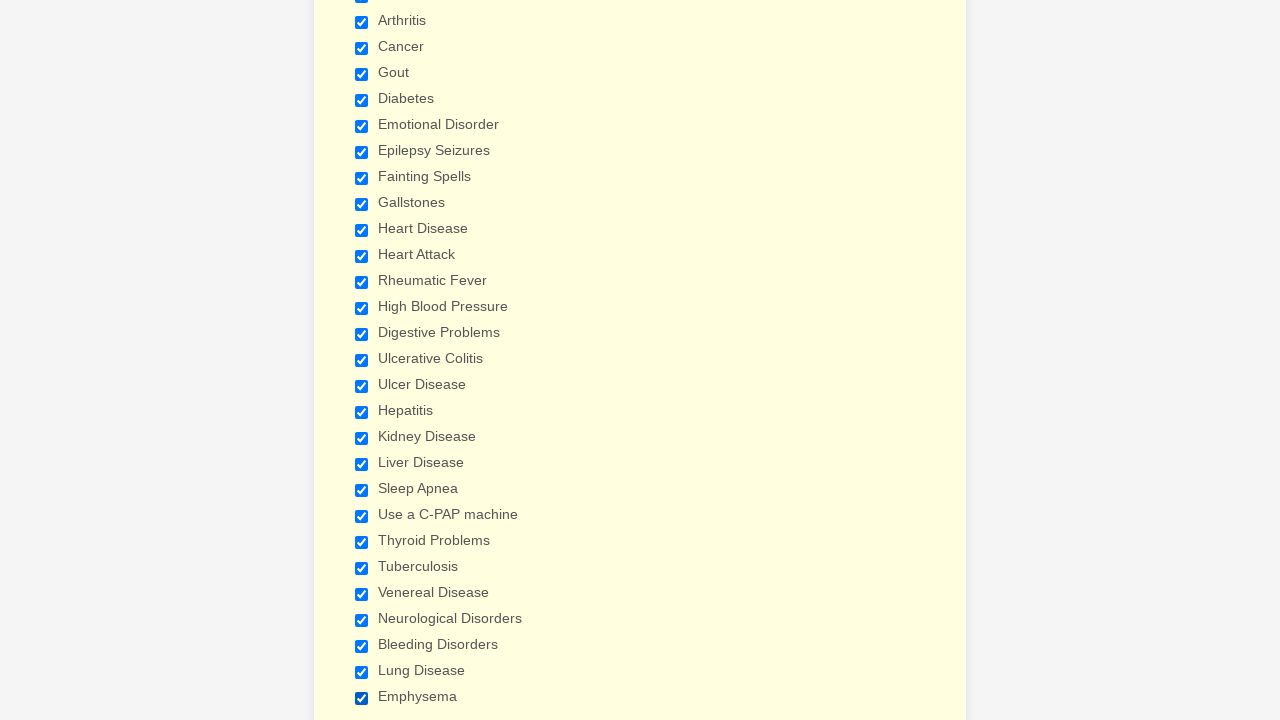

Verified checkbox 20 is selected
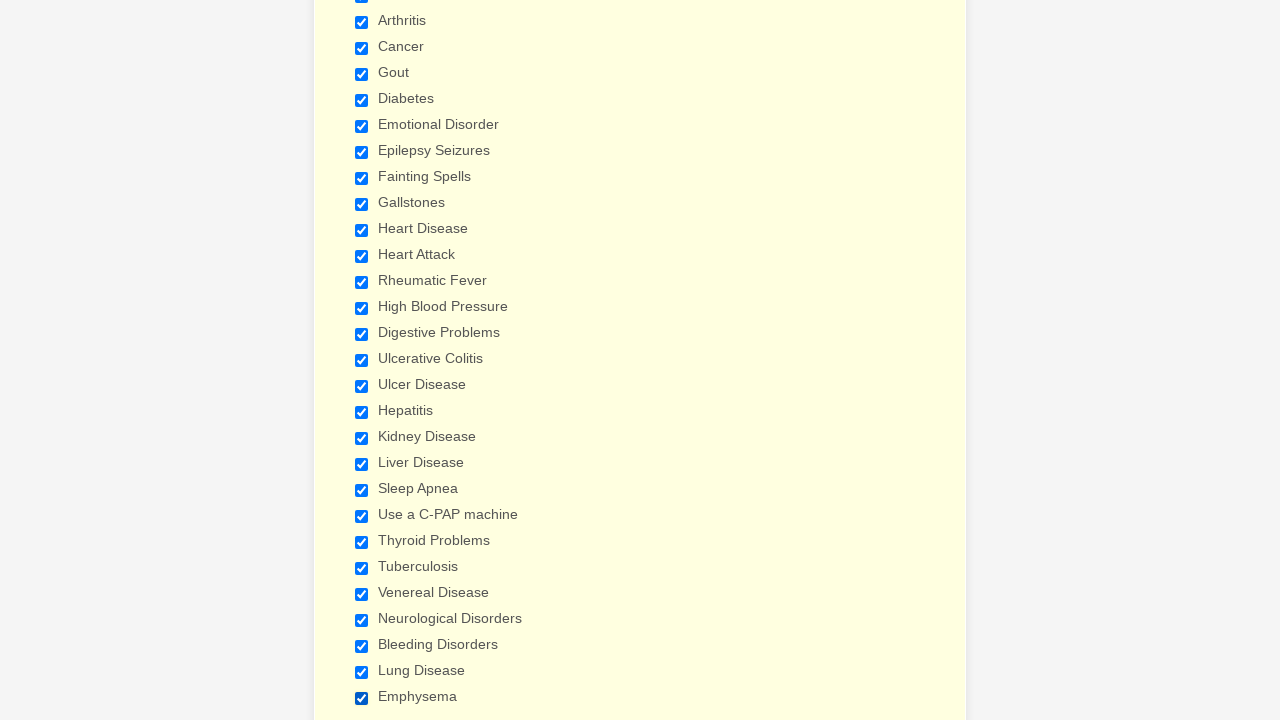

Verified checkbox 21 is selected
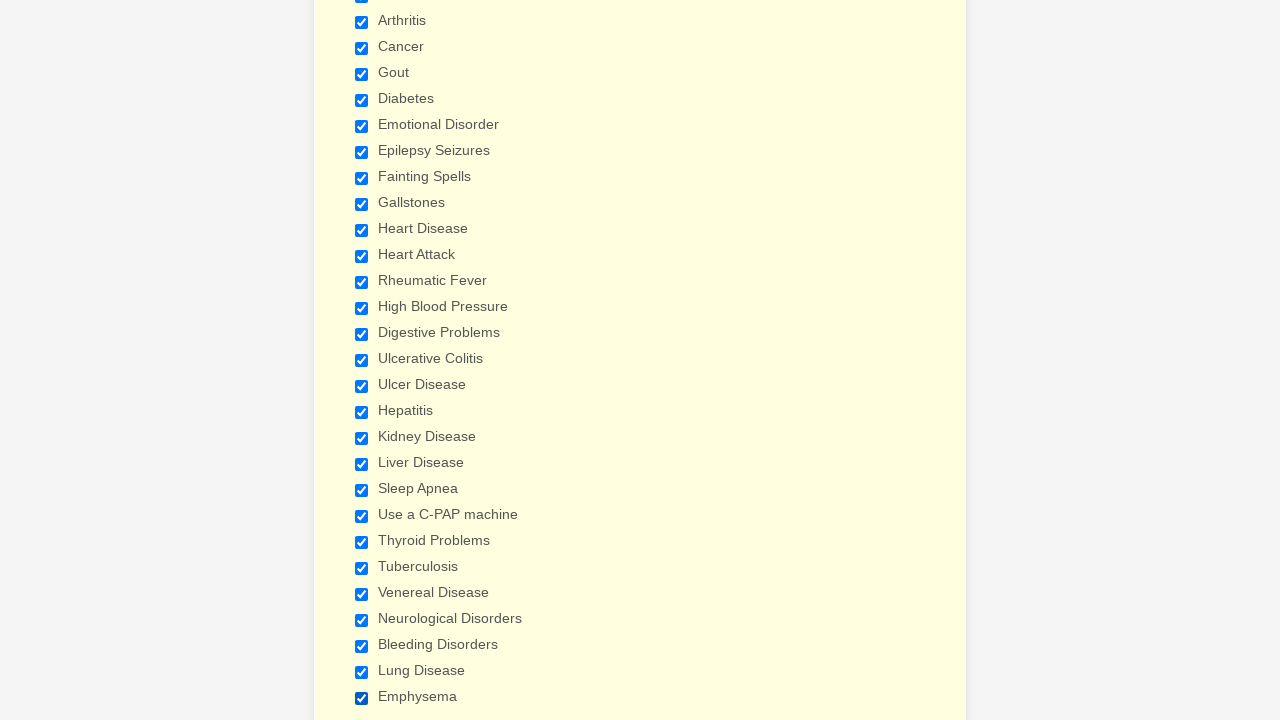

Verified checkbox 22 is selected
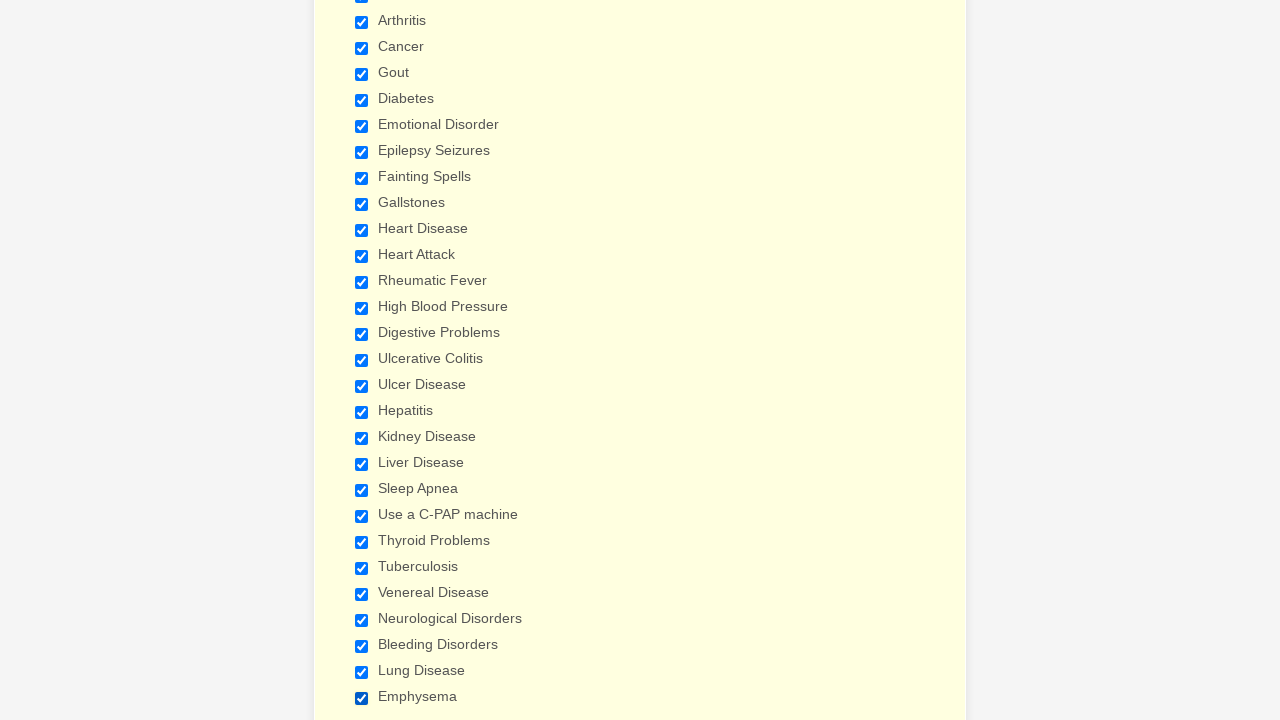

Verified checkbox 23 is selected
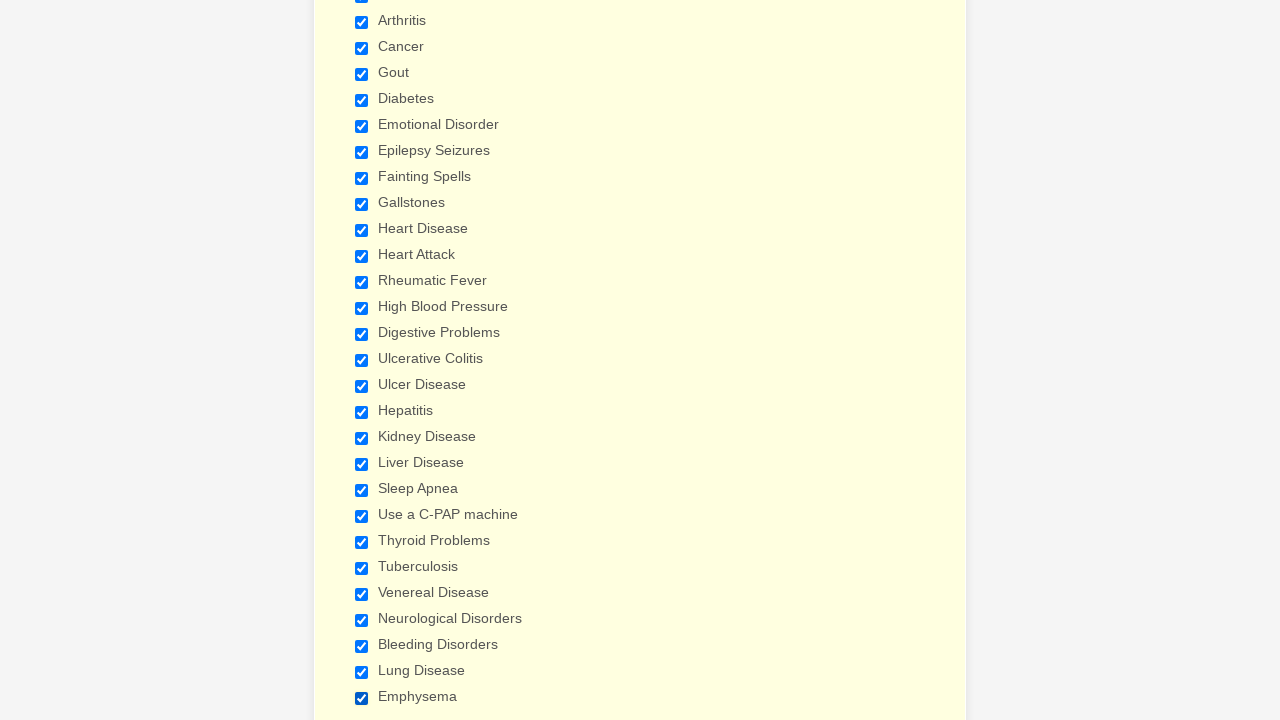

Verified checkbox 24 is selected
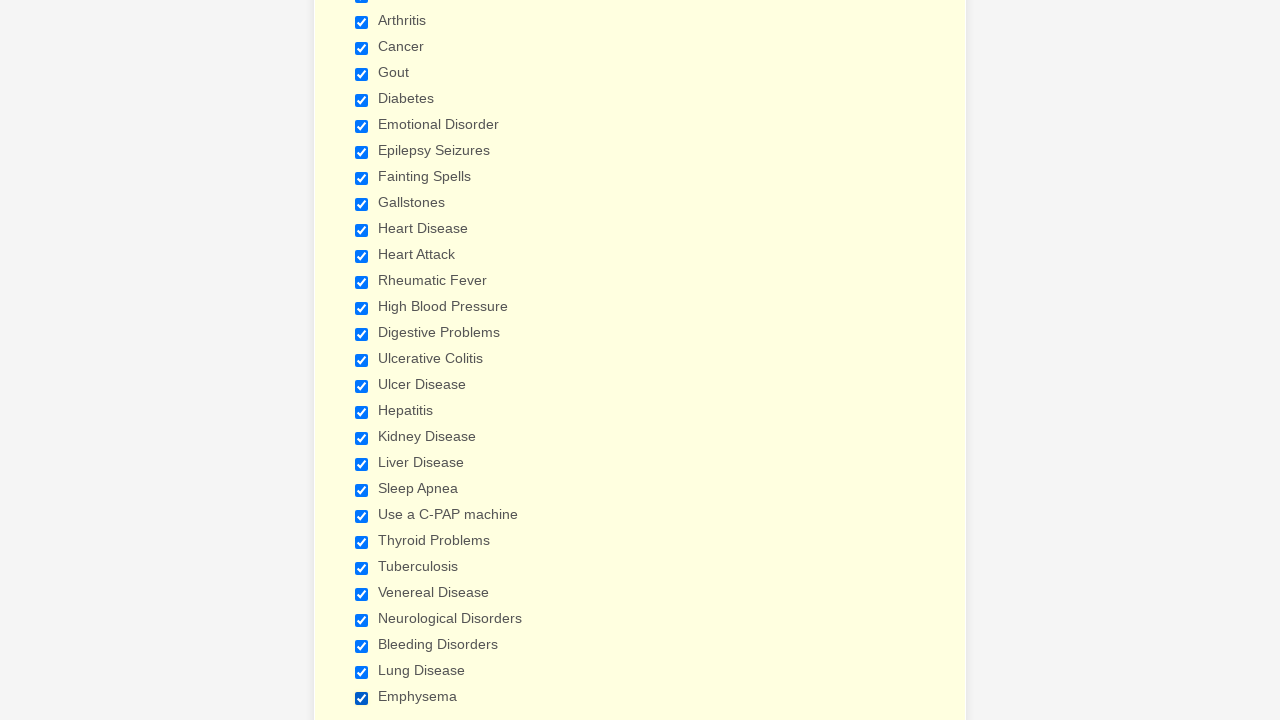

Verified checkbox 25 is selected
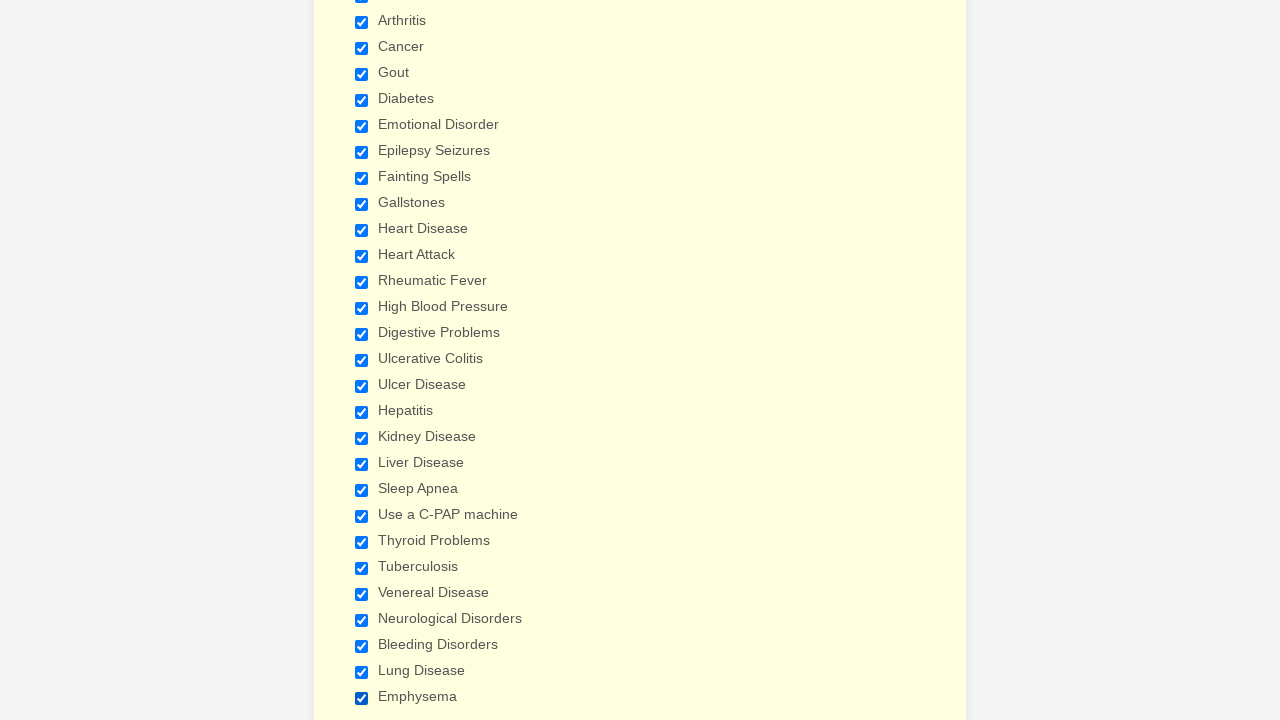

Verified checkbox 26 is selected
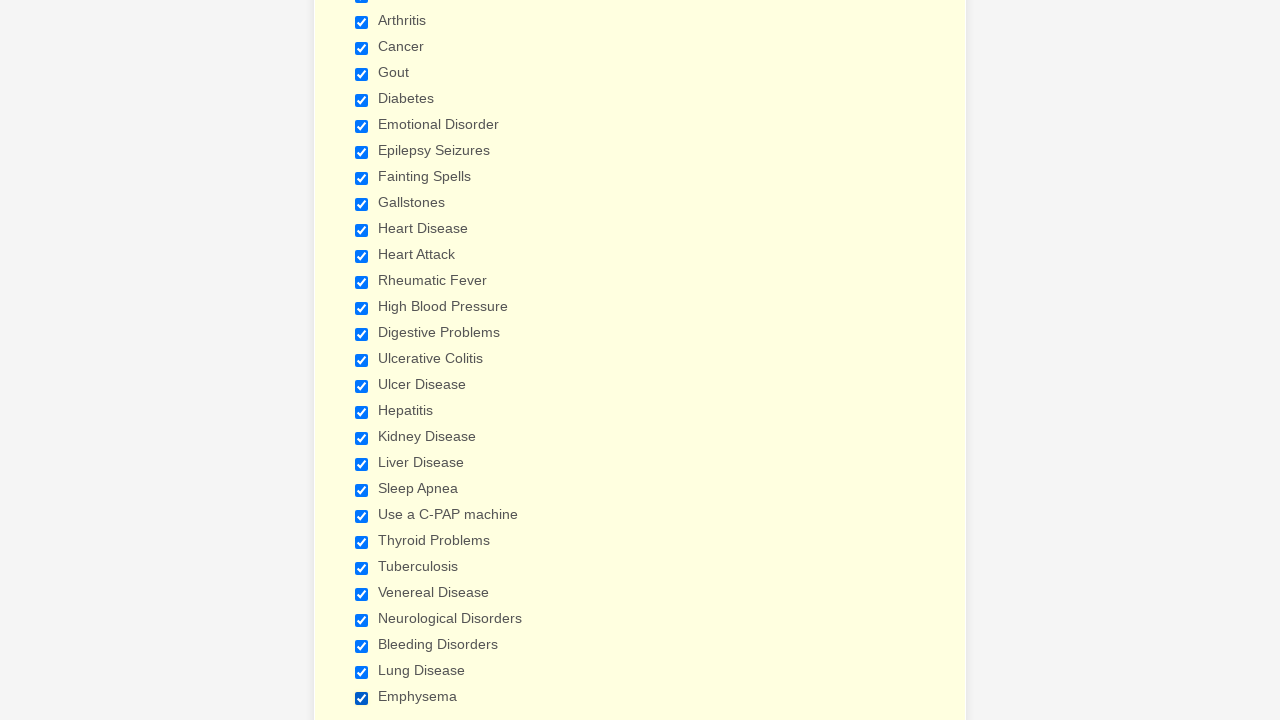

Verified checkbox 27 is selected
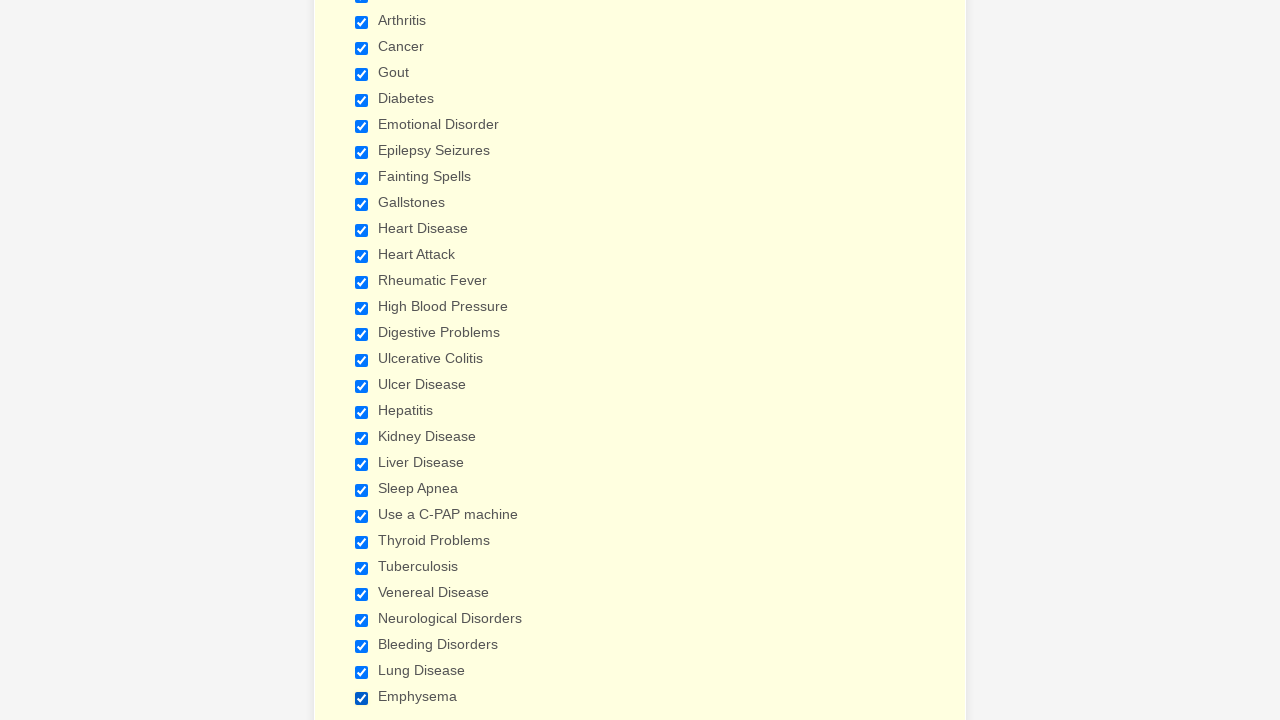

Verified checkbox 28 is selected
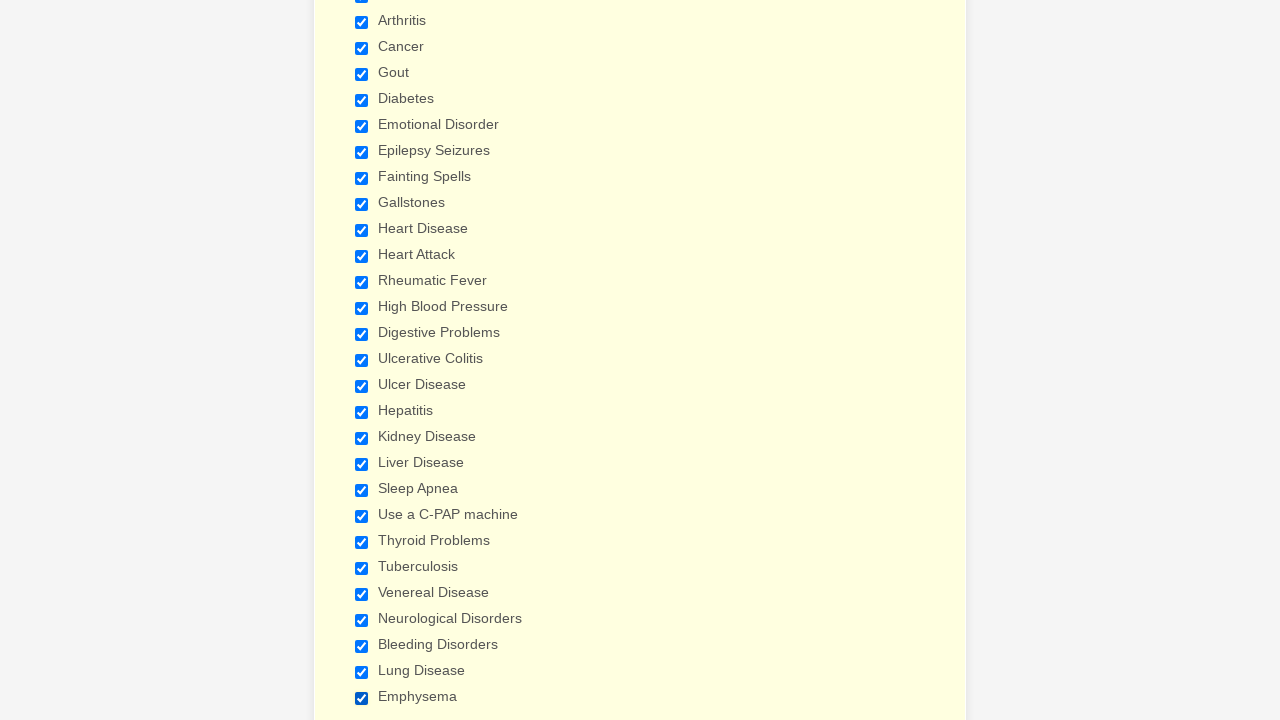

Verified checkbox 29 is selected
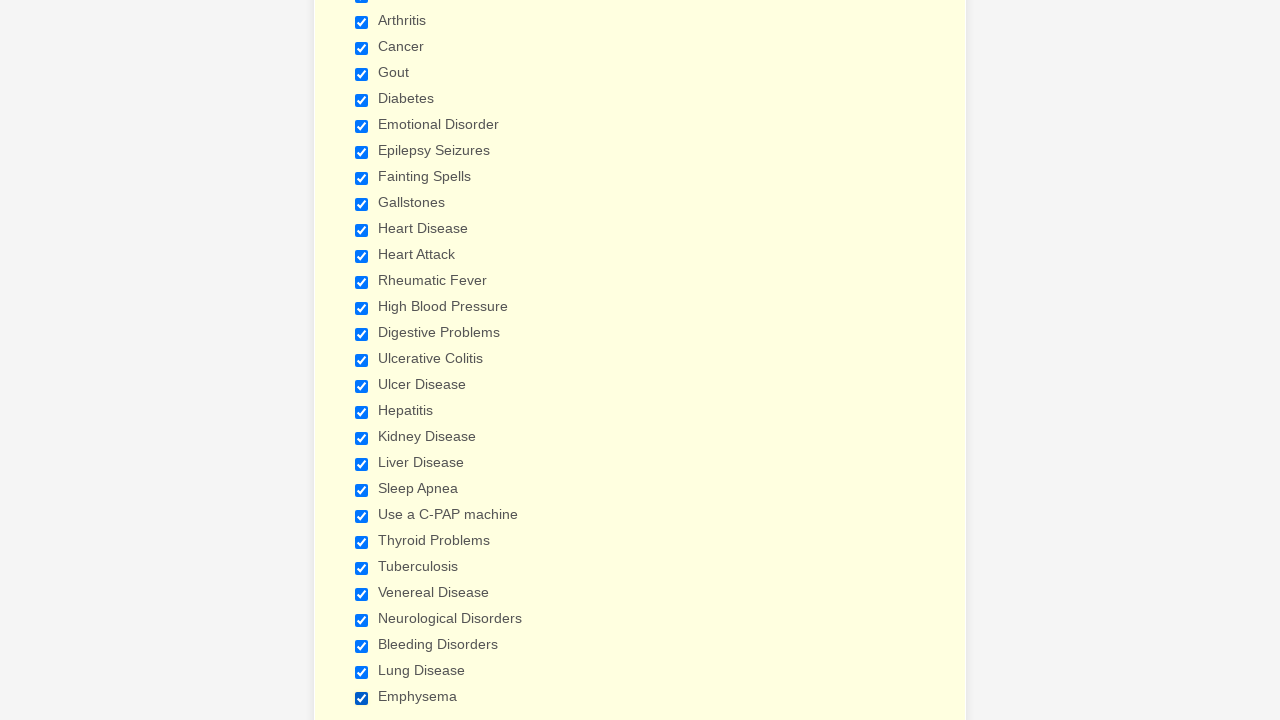

Clicked checkbox 1 to deselect it at (362, 360) on div.form-single-column input[type='checkbox'] >> nth=0
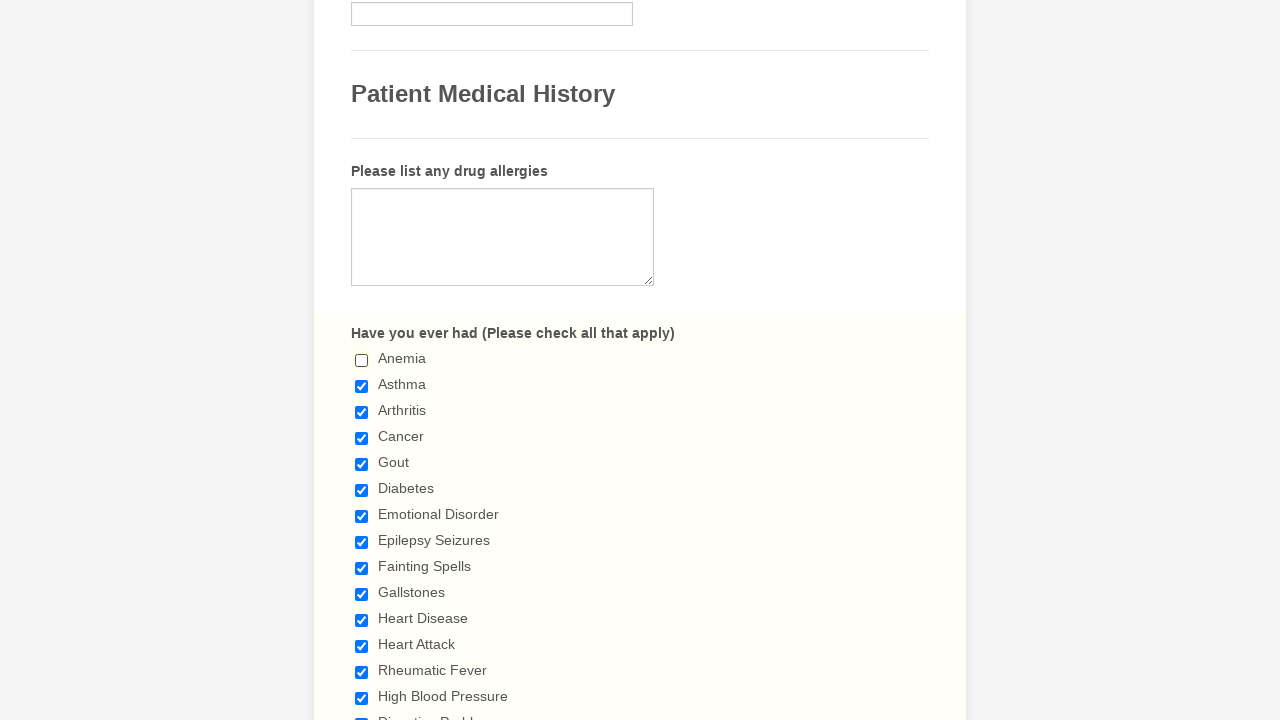

Clicked checkbox 2 to deselect it at (362, 386) on div.form-single-column input[type='checkbox'] >> nth=1
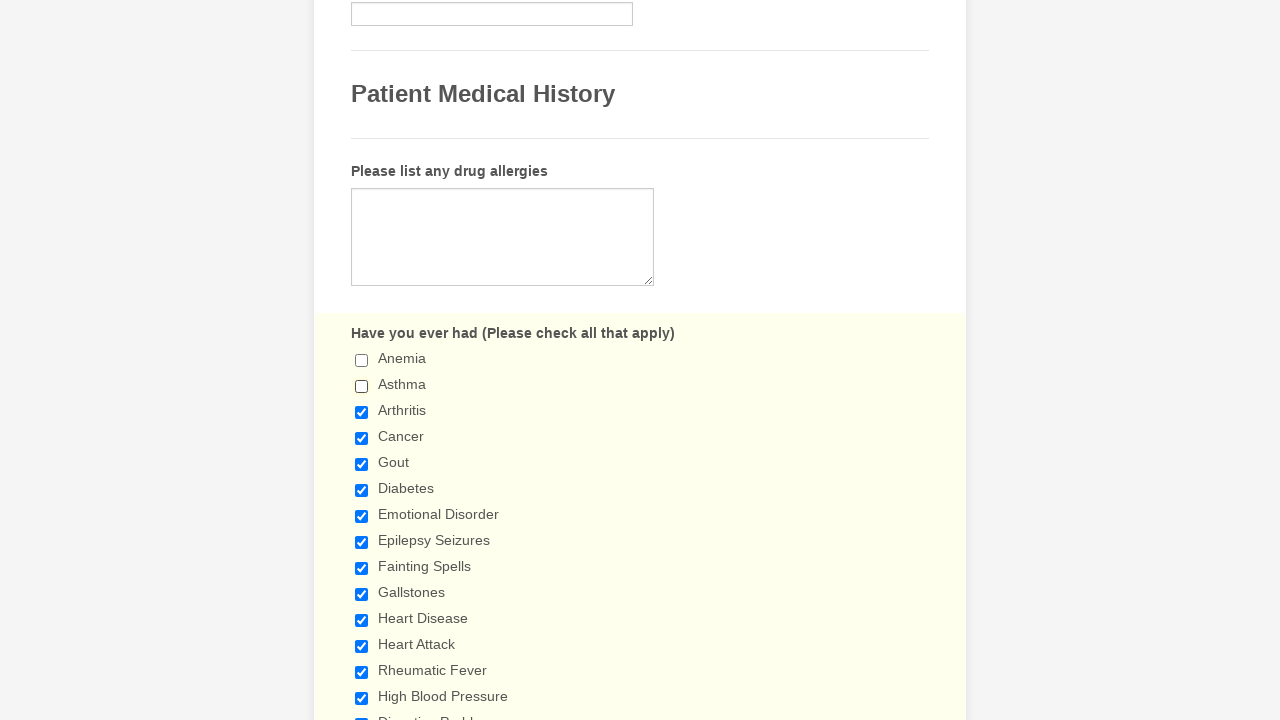

Clicked checkbox 3 to deselect it at (362, 412) on div.form-single-column input[type='checkbox'] >> nth=2
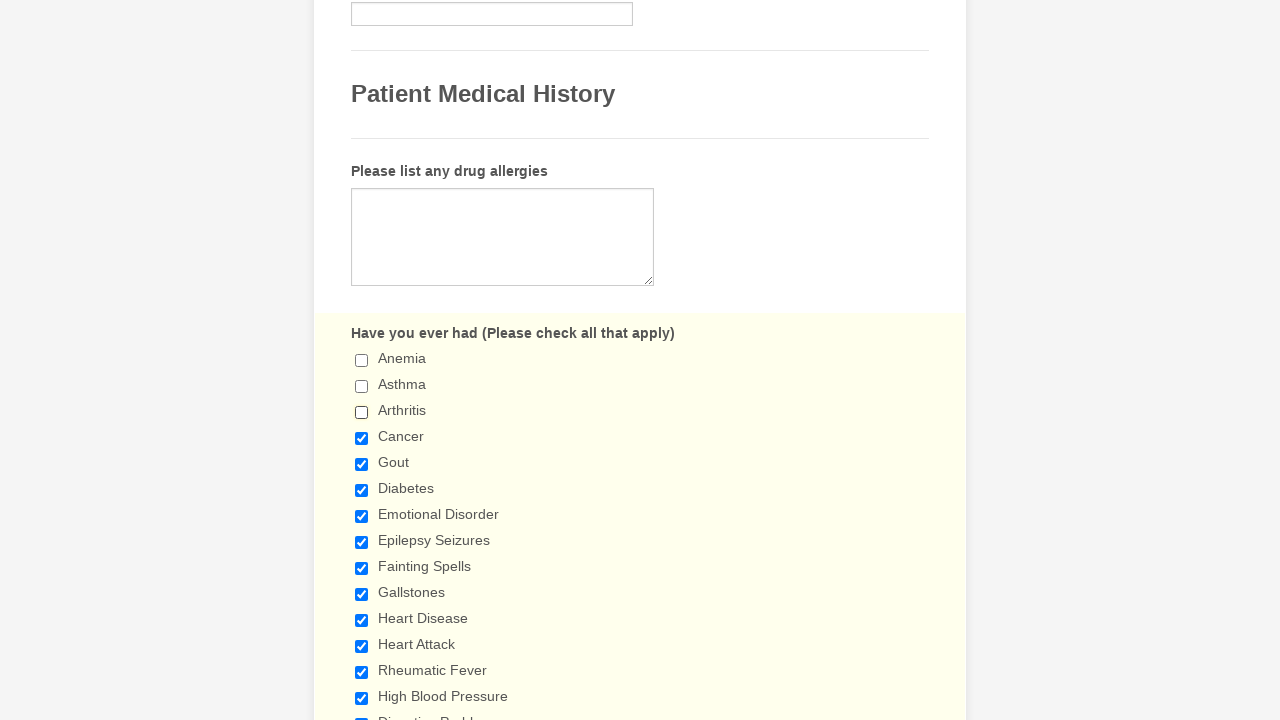

Clicked checkbox 4 to deselect it at (362, 438) on div.form-single-column input[type='checkbox'] >> nth=3
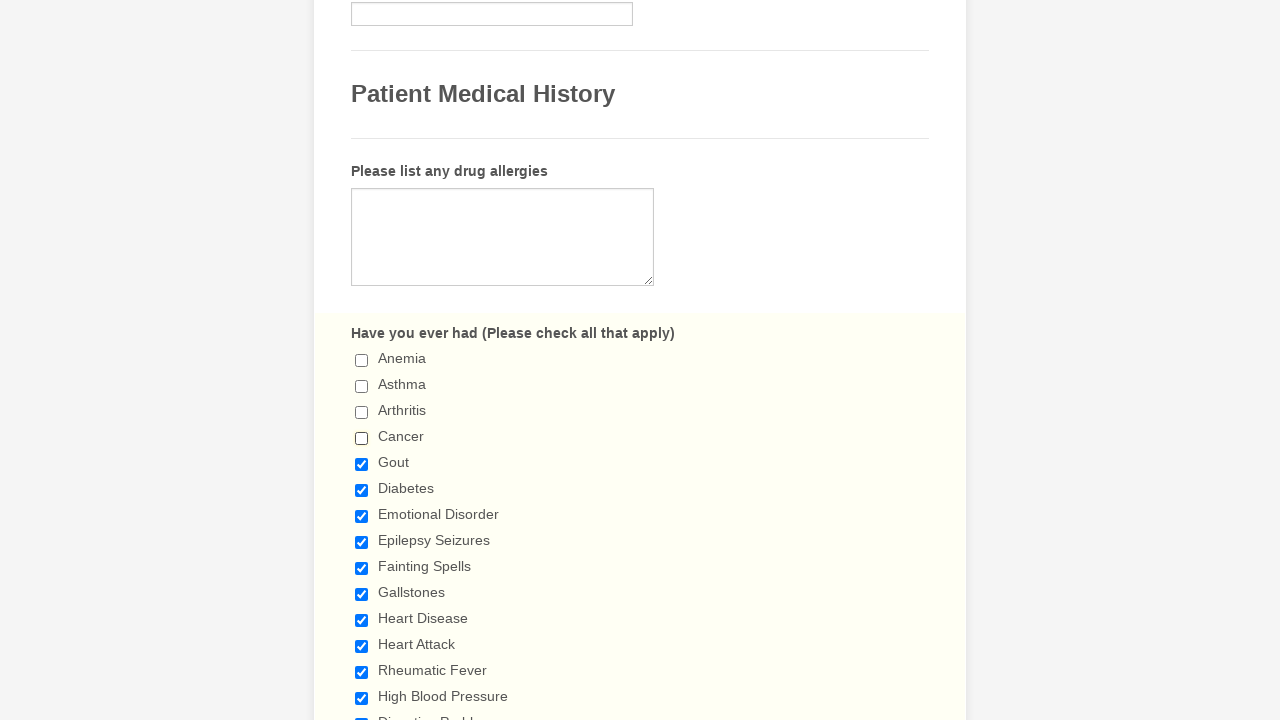

Clicked checkbox 5 to deselect it at (362, 464) on div.form-single-column input[type='checkbox'] >> nth=4
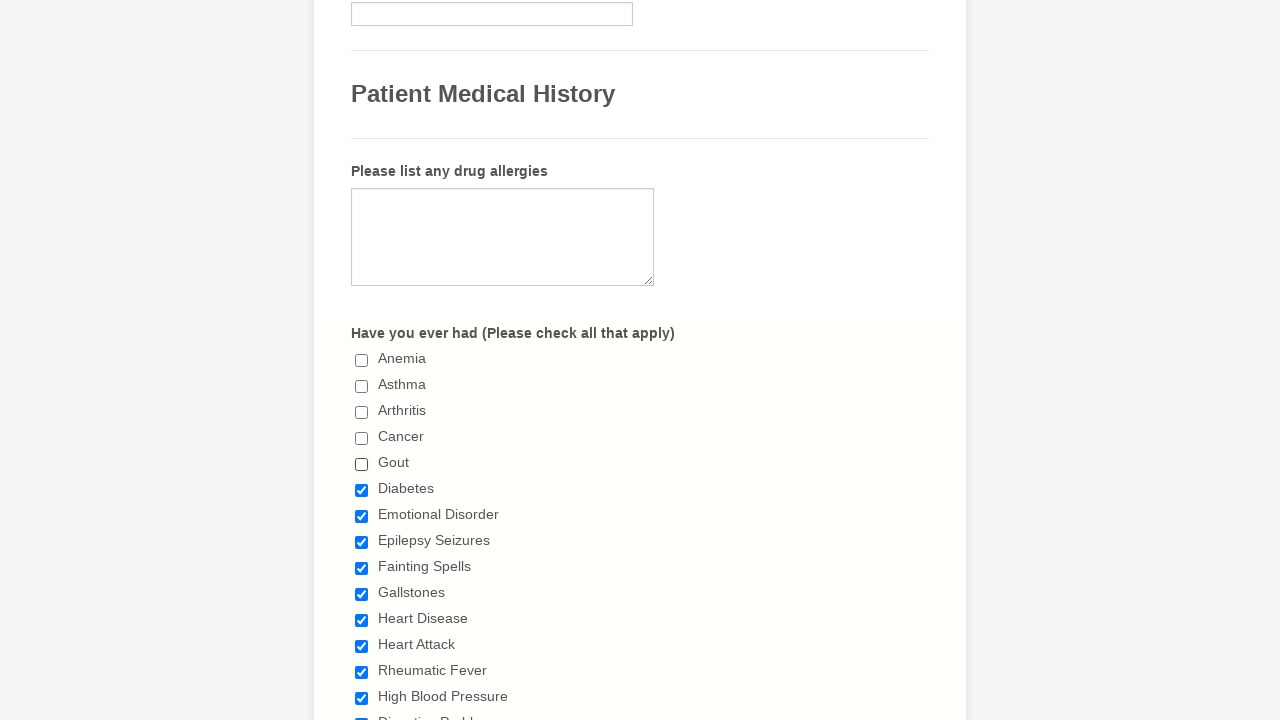

Clicked checkbox 6 to deselect it at (362, 490) on div.form-single-column input[type='checkbox'] >> nth=5
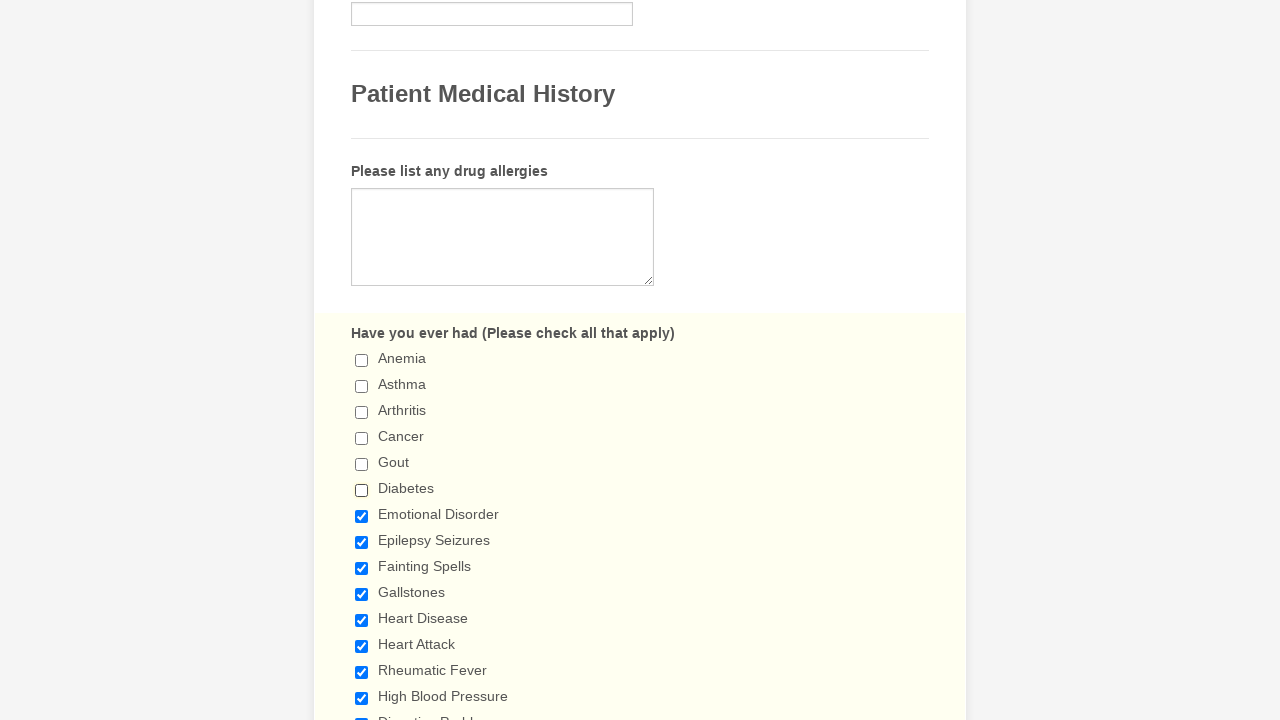

Clicked checkbox 7 to deselect it at (362, 516) on div.form-single-column input[type='checkbox'] >> nth=6
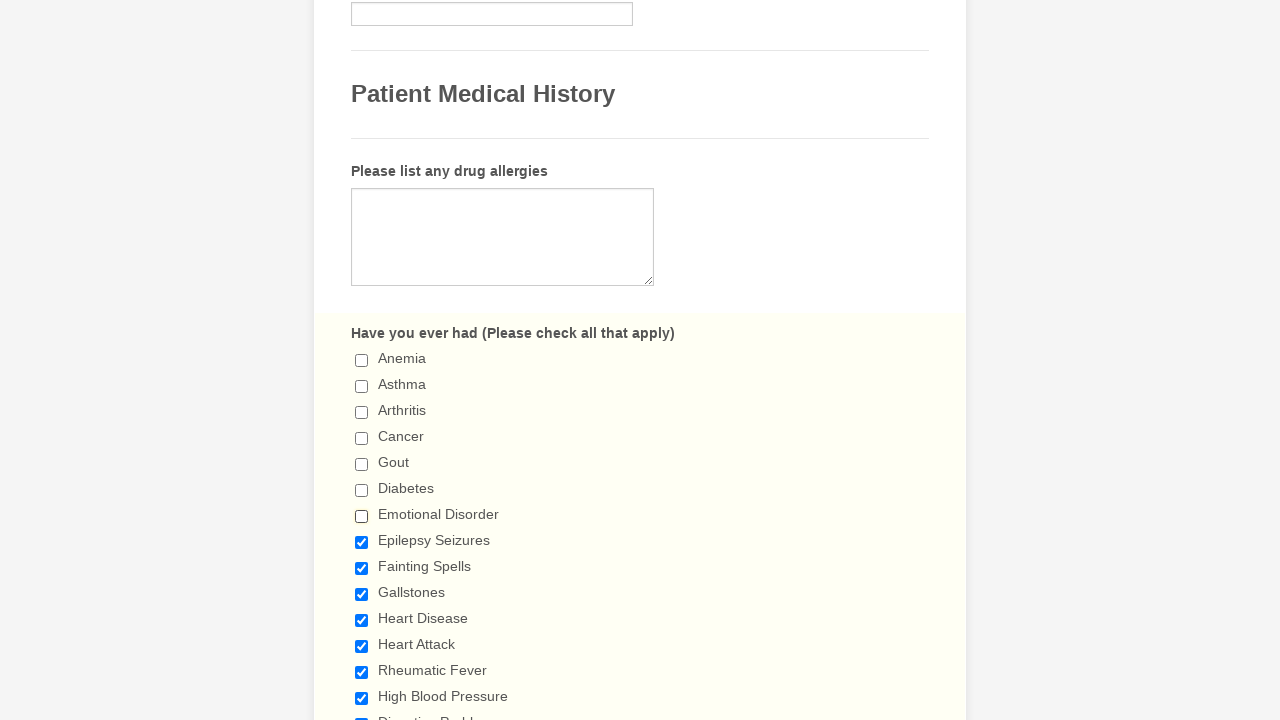

Clicked checkbox 8 to deselect it at (362, 542) on div.form-single-column input[type='checkbox'] >> nth=7
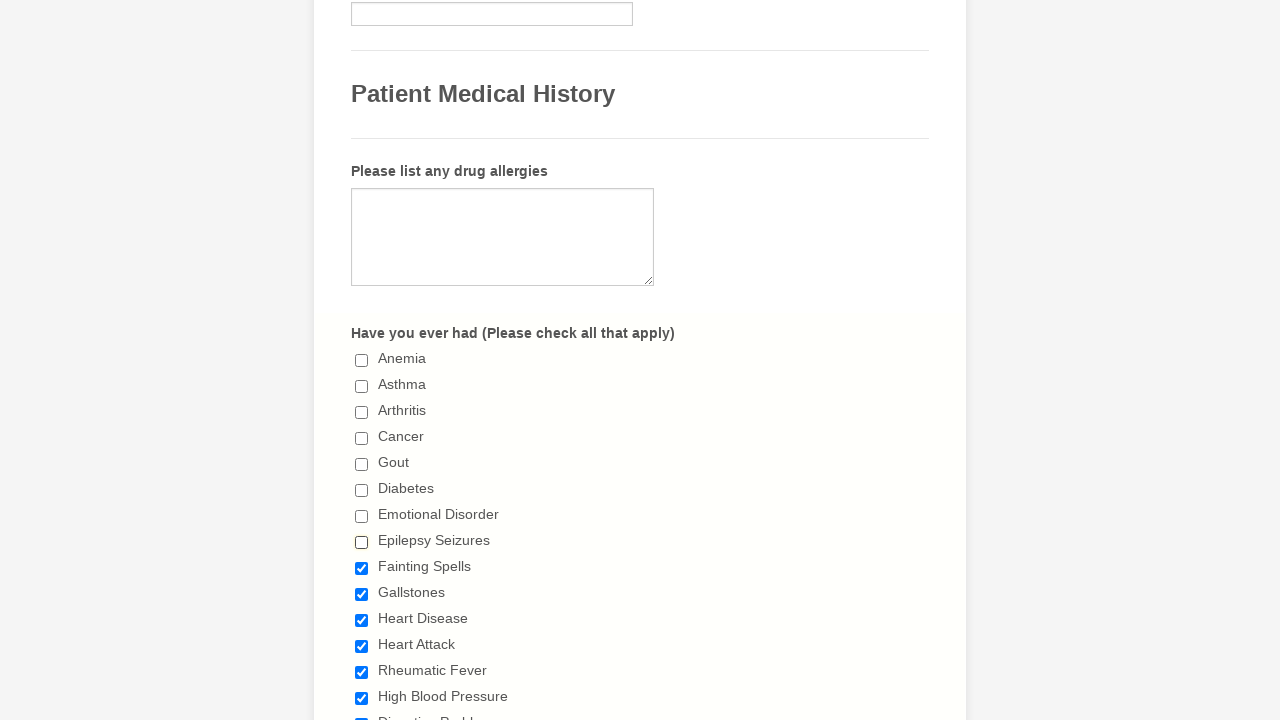

Clicked checkbox 9 to deselect it at (362, 568) on div.form-single-column input[type='checkbox'] >> nth=8
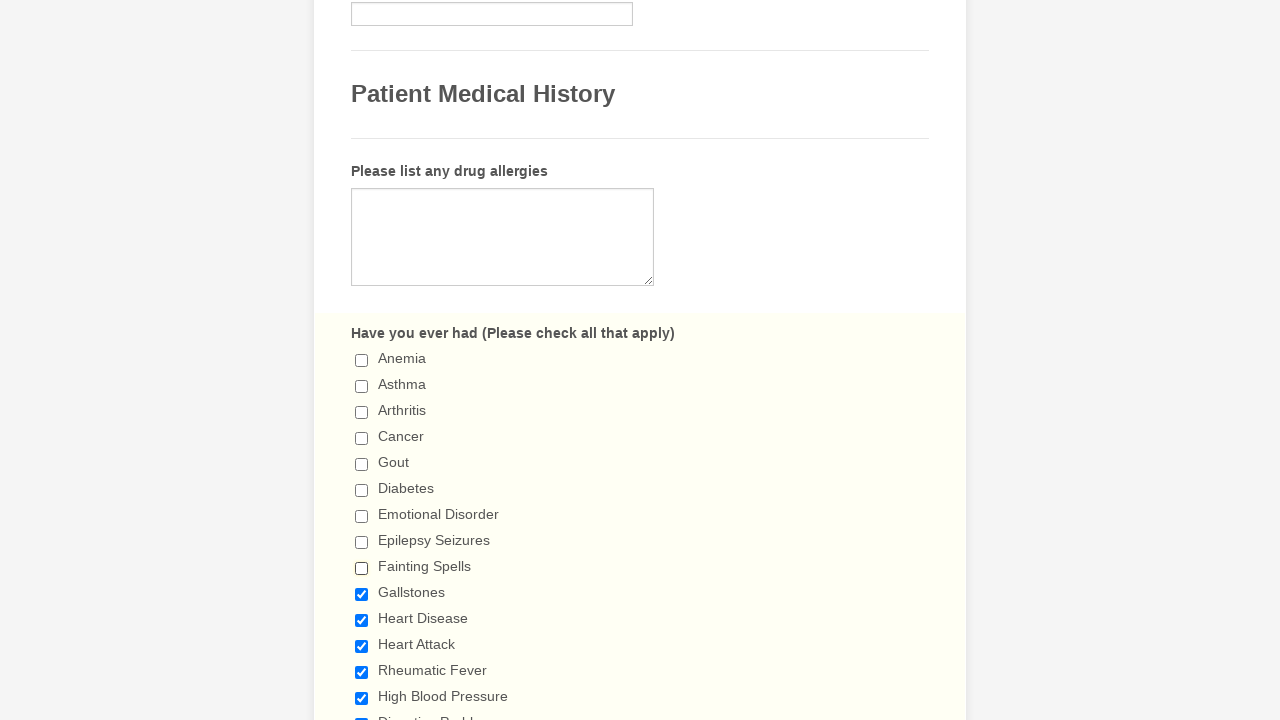

Clicked checkbox 10 to deselect it at (362, 594) on div.form-single-column input[type='checkbox'] >> nth=9
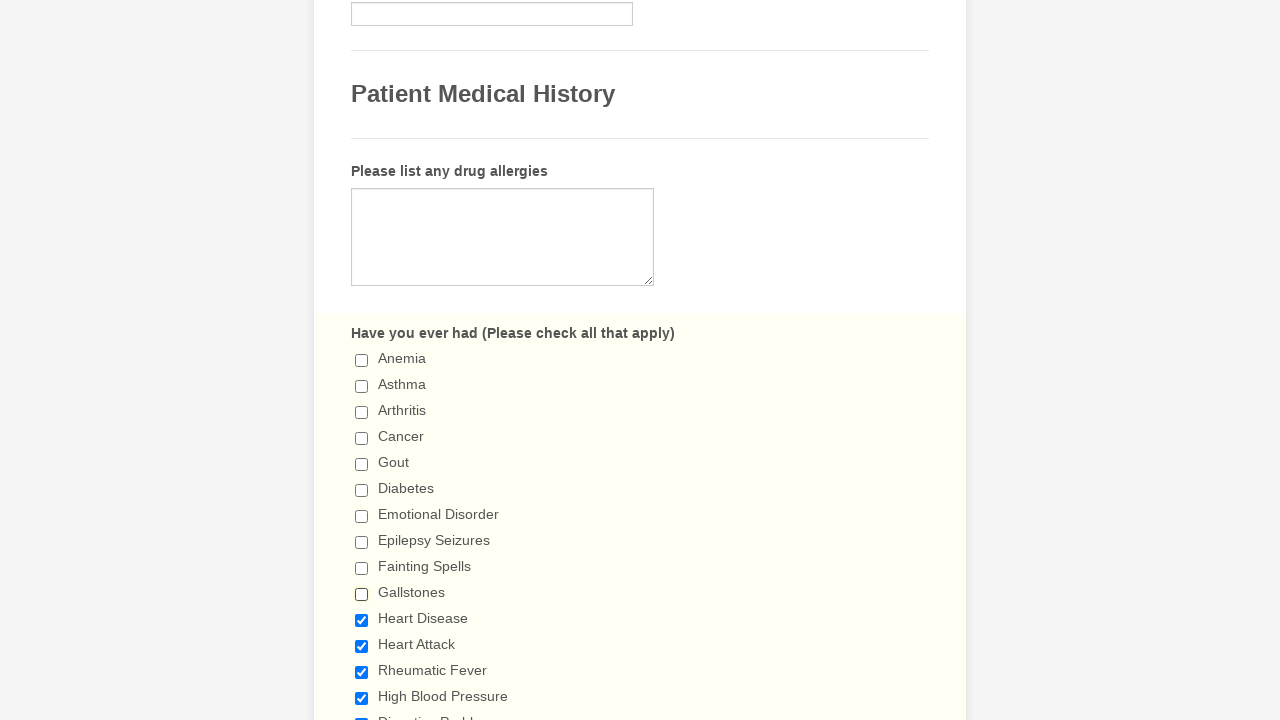

Clicked checkbox 11 to deselect it at (362, 620) on div.form-single-column input[type='checkbox'] >> nth=10
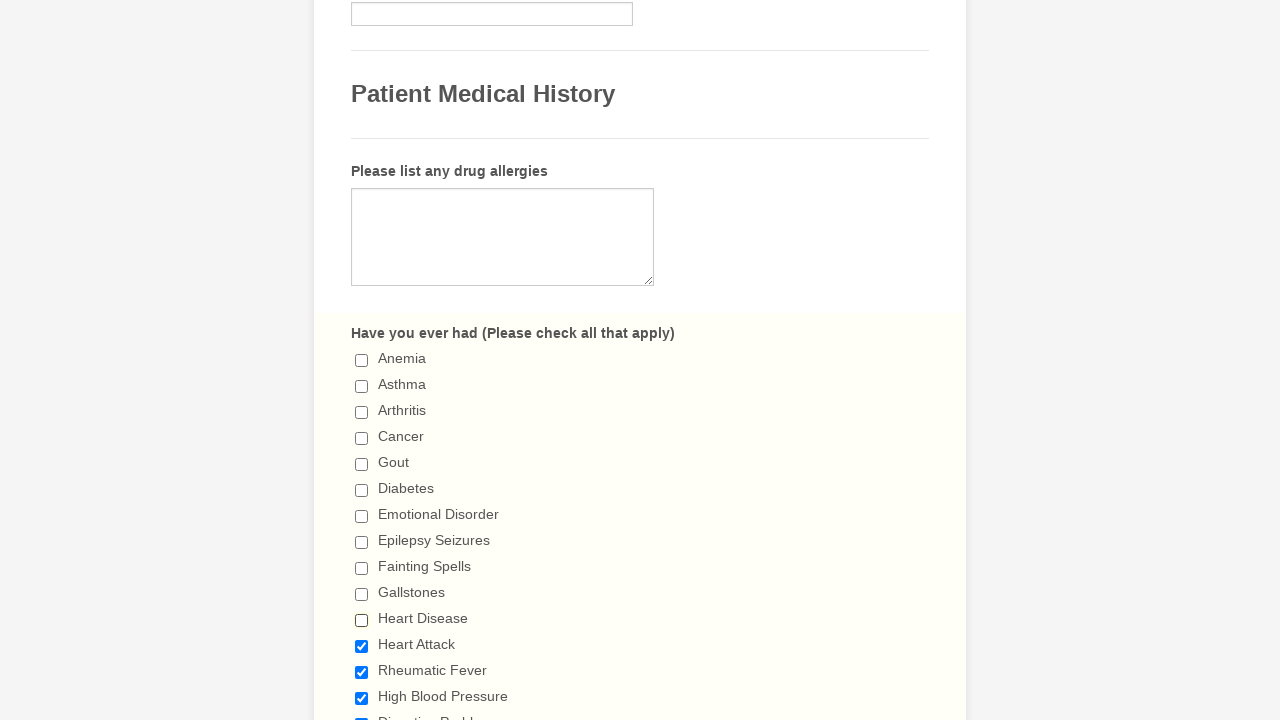

Clicked checkbox 12 to deselect it at (362, 646) on div.form-single-column input[type='checkbox'] >> nth=11
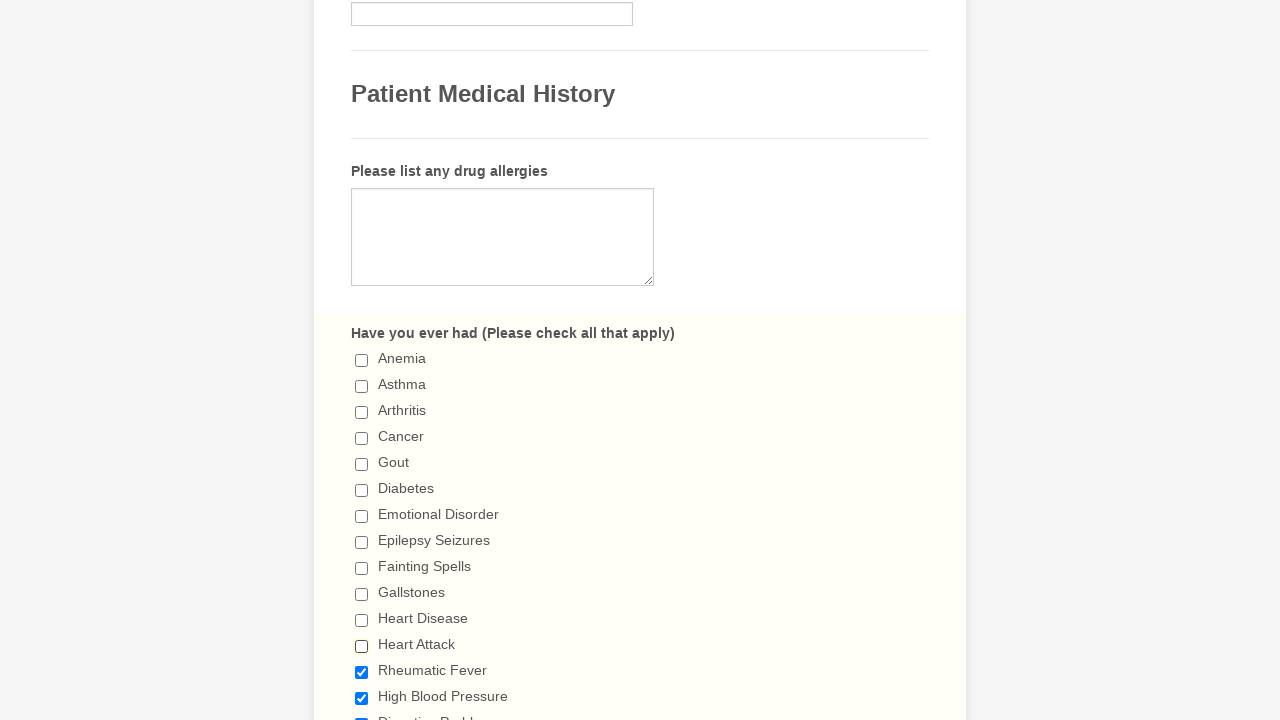

Clicked checkbox 13 to deselect it at (362, 672) on div.form-single-column input[type='checkbox'] >> nth=12
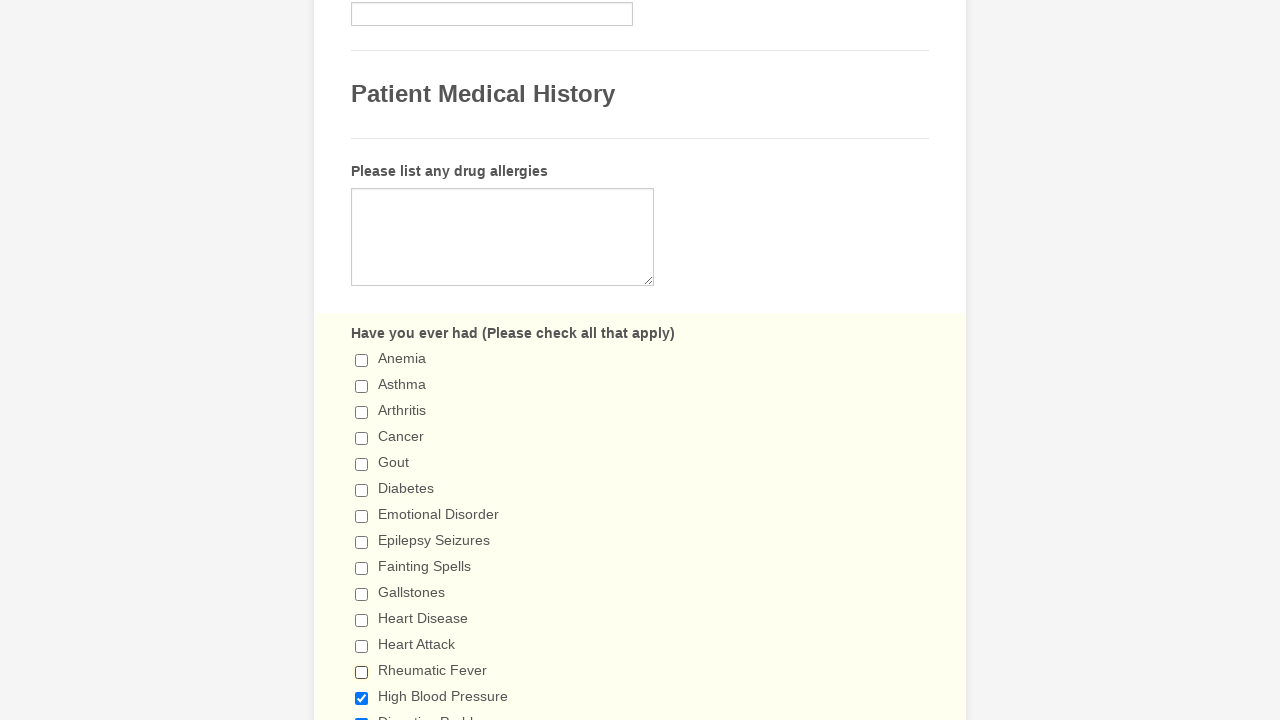

Clicked checkbox 14 to deselect it at (362, 698) on div.form-single-column input[type='checkbox'] >> nth=13
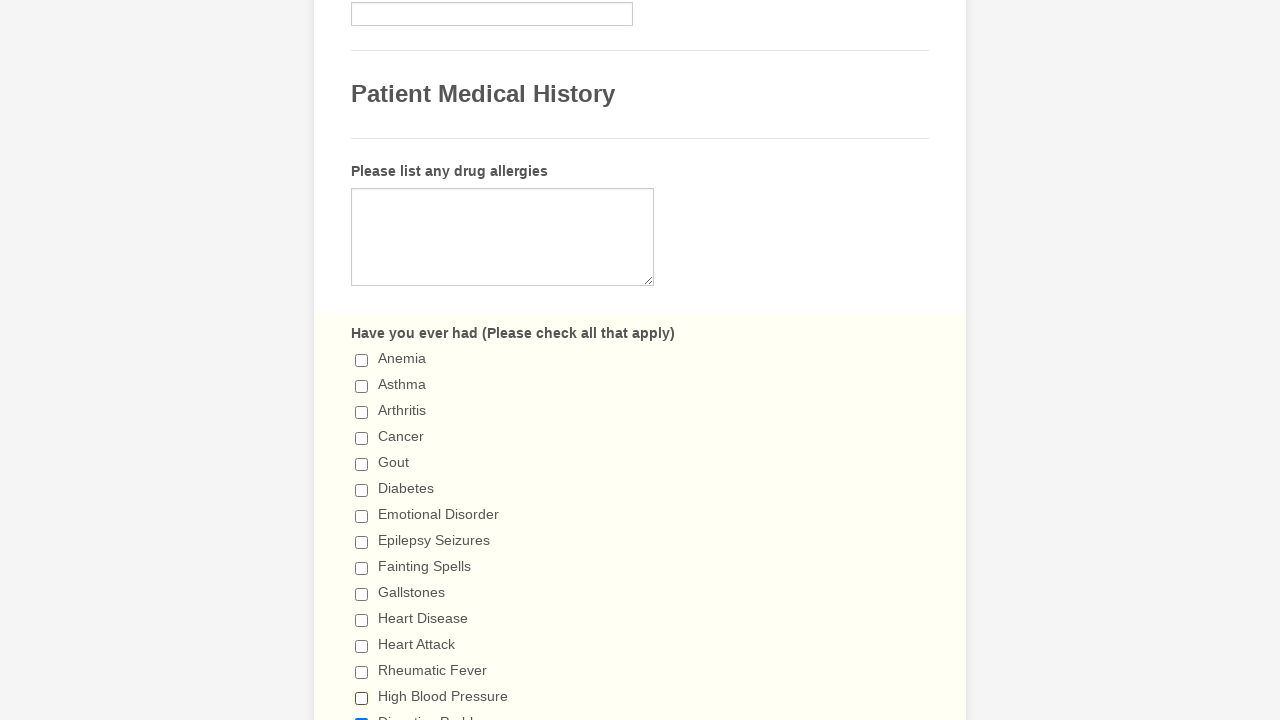

Clicked checkbox 15 to deselect it at (362, 714) on div.form-single-column input[type='checkbox'] >> nth=14
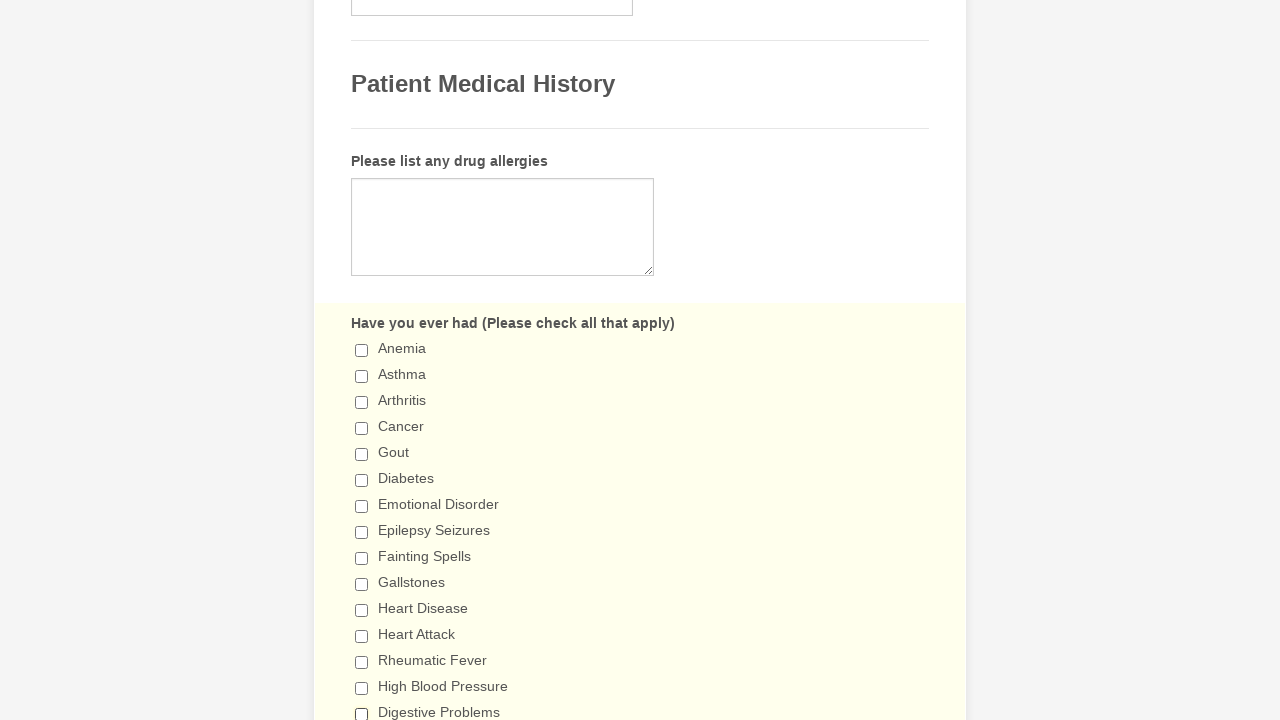

Clicked checkbox 16 to deselect it at (362, 360) on div.form-single-column input[type='checkbox'] >> nth=15
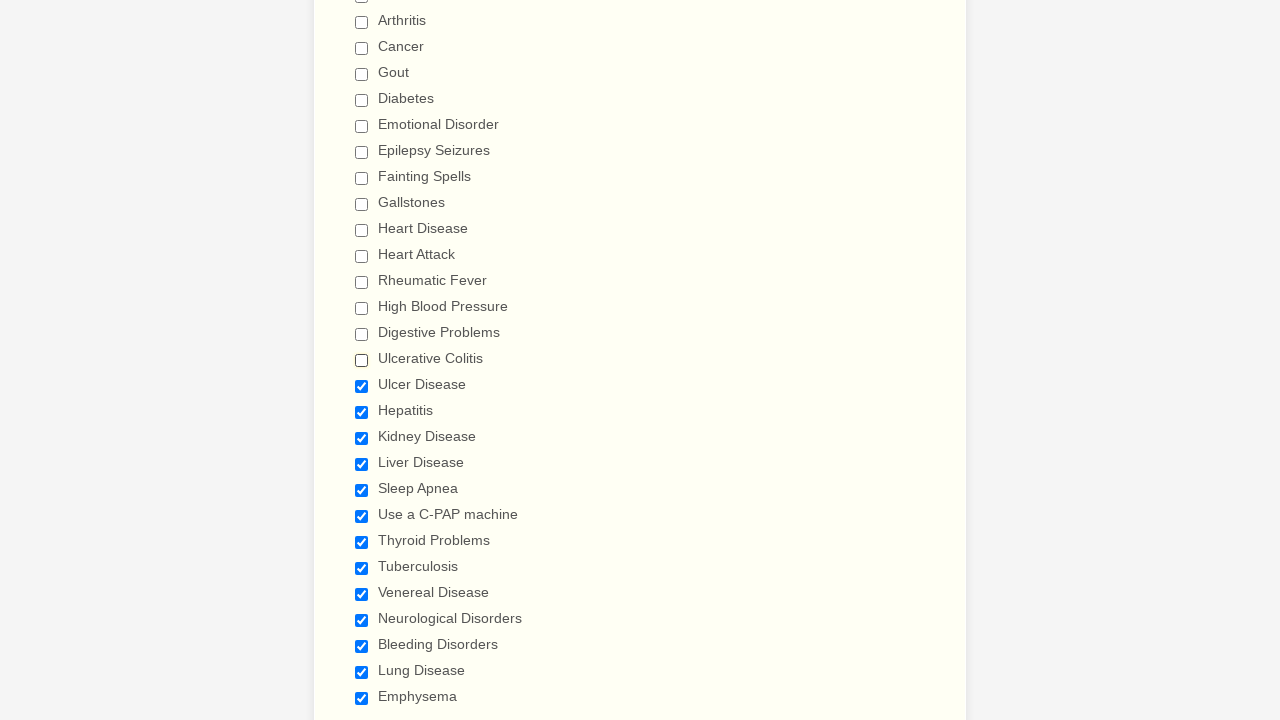

Clicked checkbox 17 to deselect it at (362, 386) on div.form-single-column input[type='checkbox'] >> nth=16
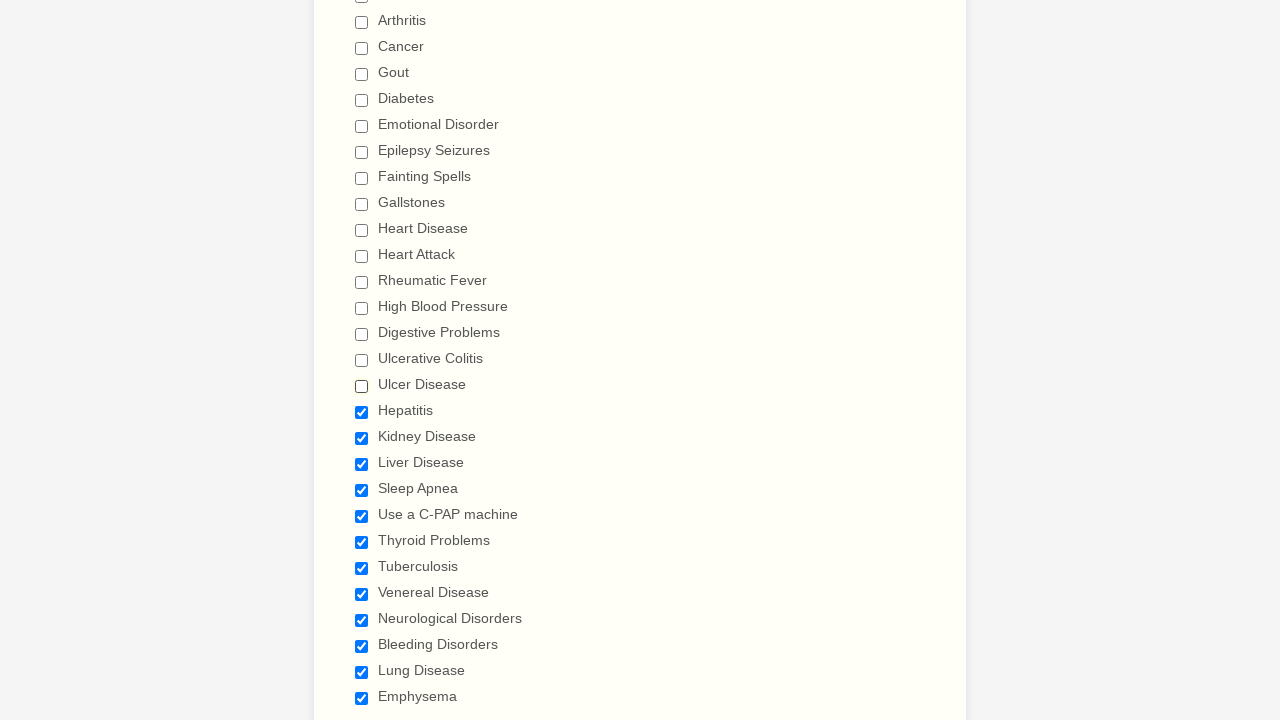

Clicked checkbox 18 to deselect it at (362, 412) on div.form-single-column input[type='checkbox'] >> nth=17
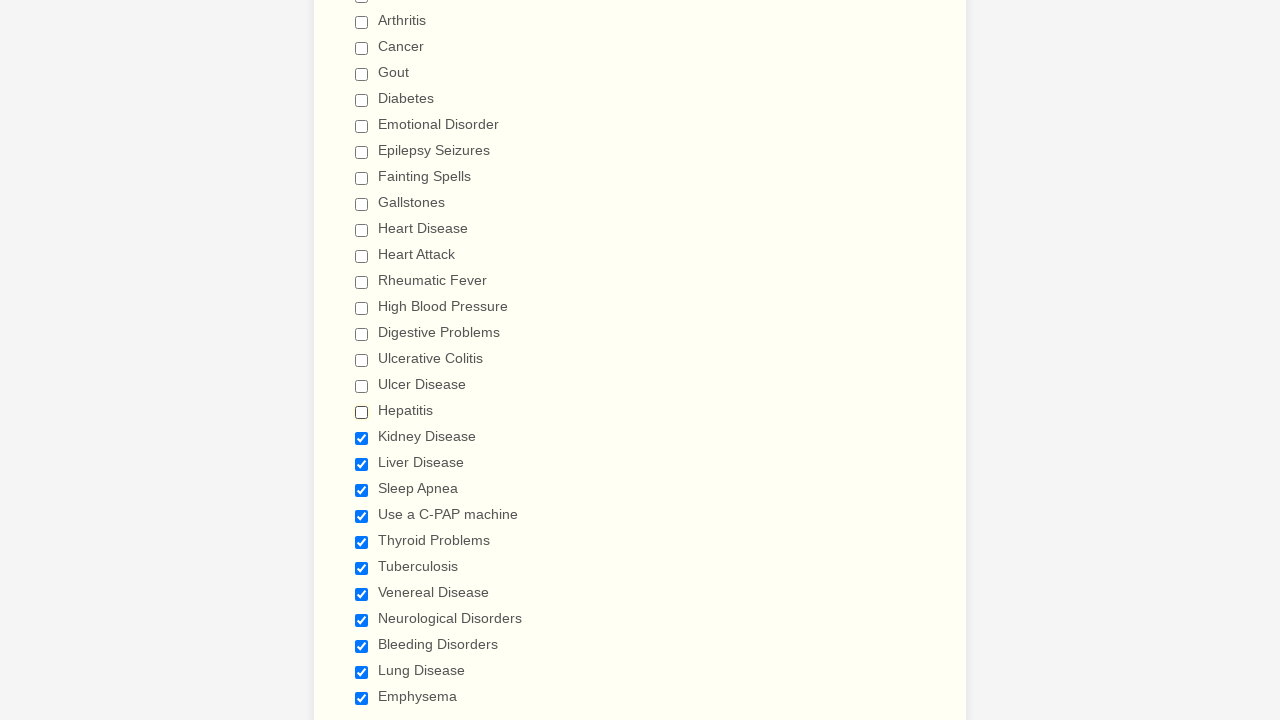

Clicked checkbox 19 to deselect it at (362, 438) on div.form-single-column input[type='checkbox'] >> nth=18
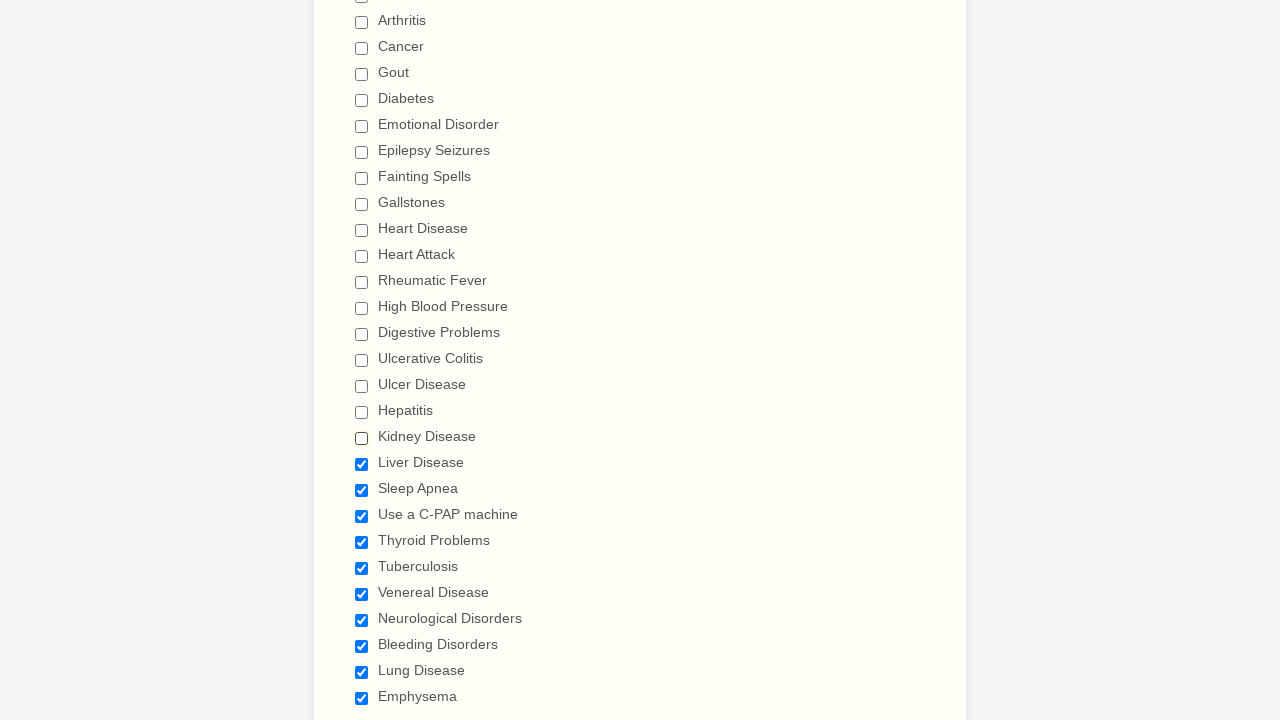

Clicked checkbox 20 to deselect it at (362, 464) on div.form-single-column input[type='checkbox'] >> nth=19
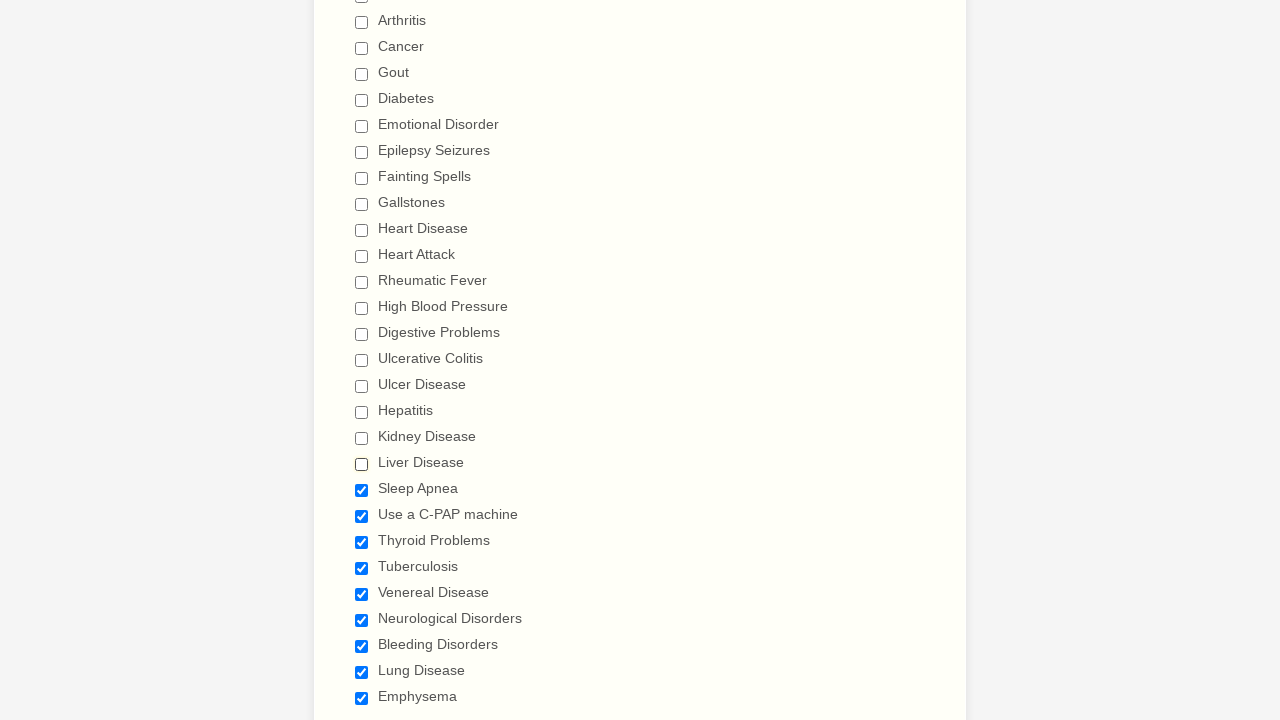

Clicked checkbox 21 to deselect it at (362, 490) on div.form-single-column input[type='checkbox'] >> nth=20
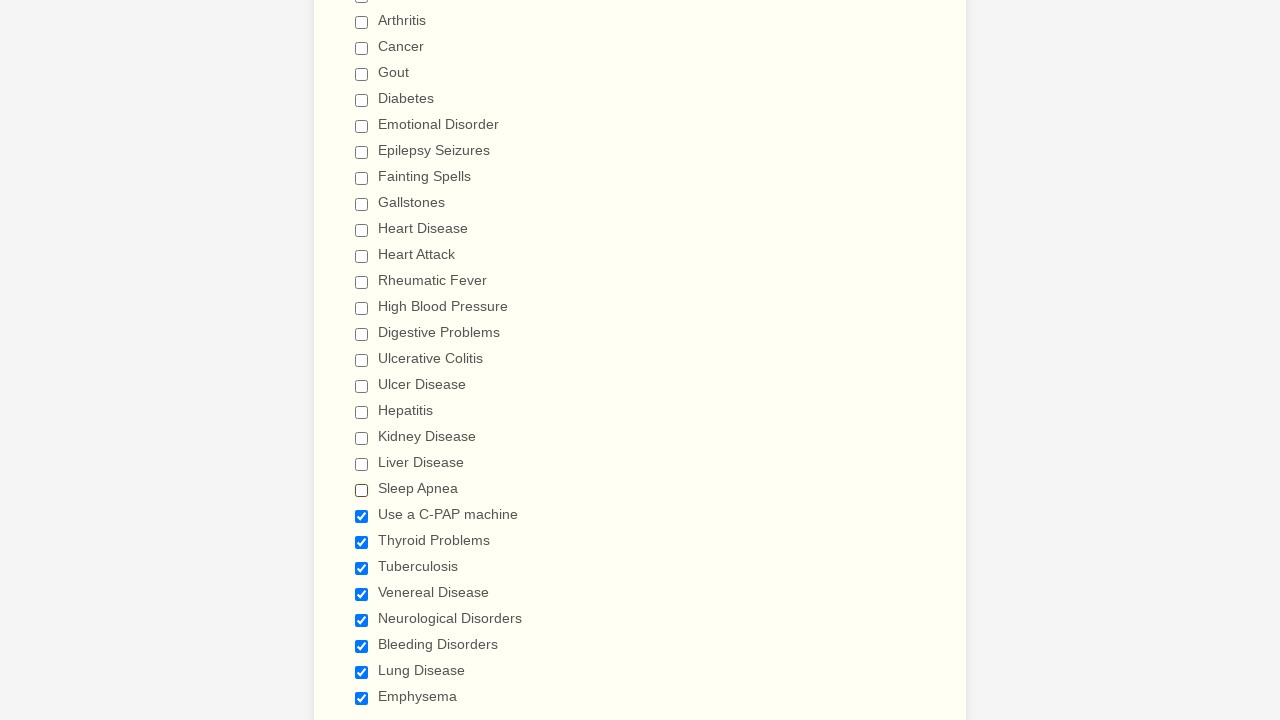

Clicked checkbox 22 to deselect it at (362, 516) on div.form-single-column input[type='checkbox'] >> nth=21
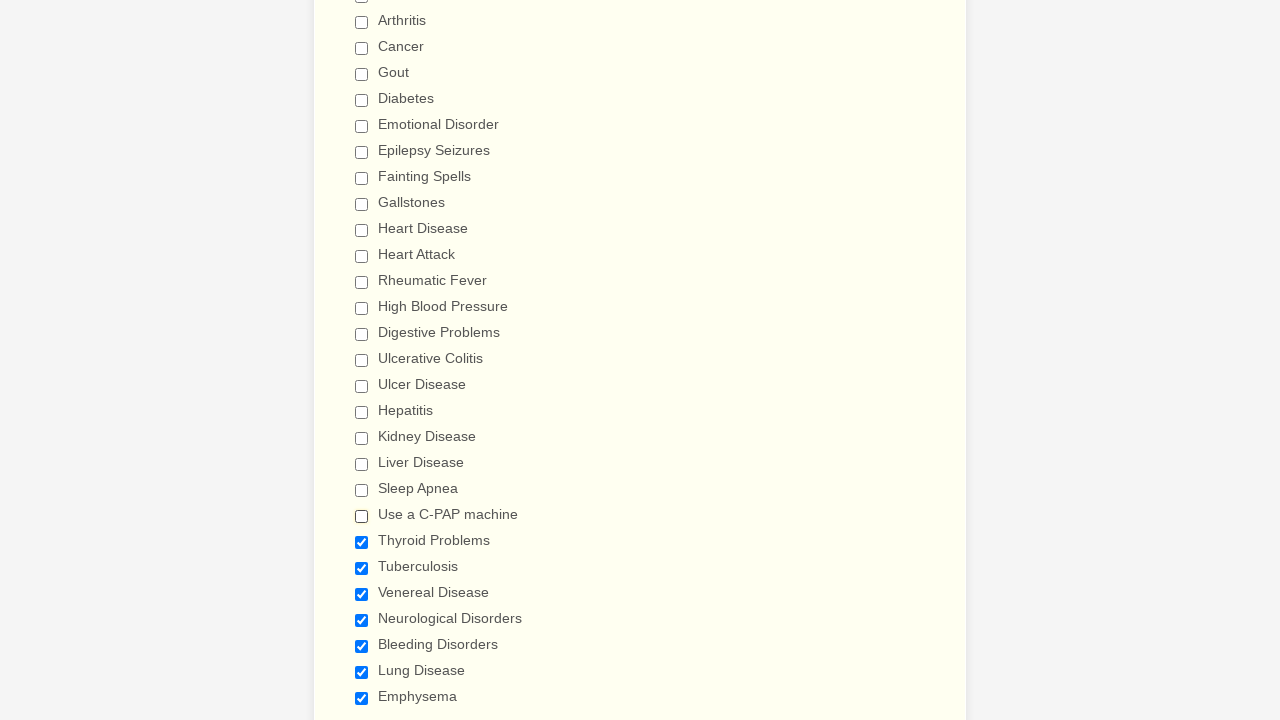

Clicked checkbox 23 to deselect it at (362, 542) on div.form-single-column input[type='checkbox'] >> nth=22
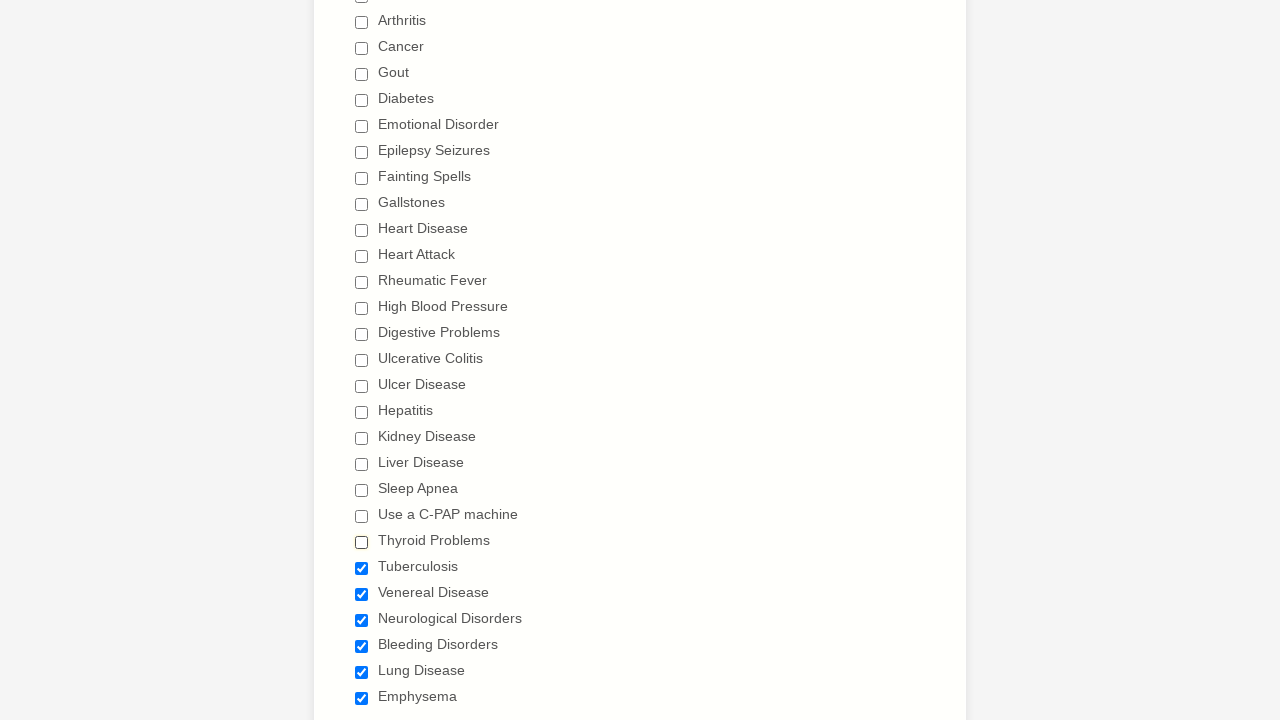

Clicked checkbox 24 to deselect it at (362, 568) on div.form-single-column input[type='checkbox'] >> nth=23
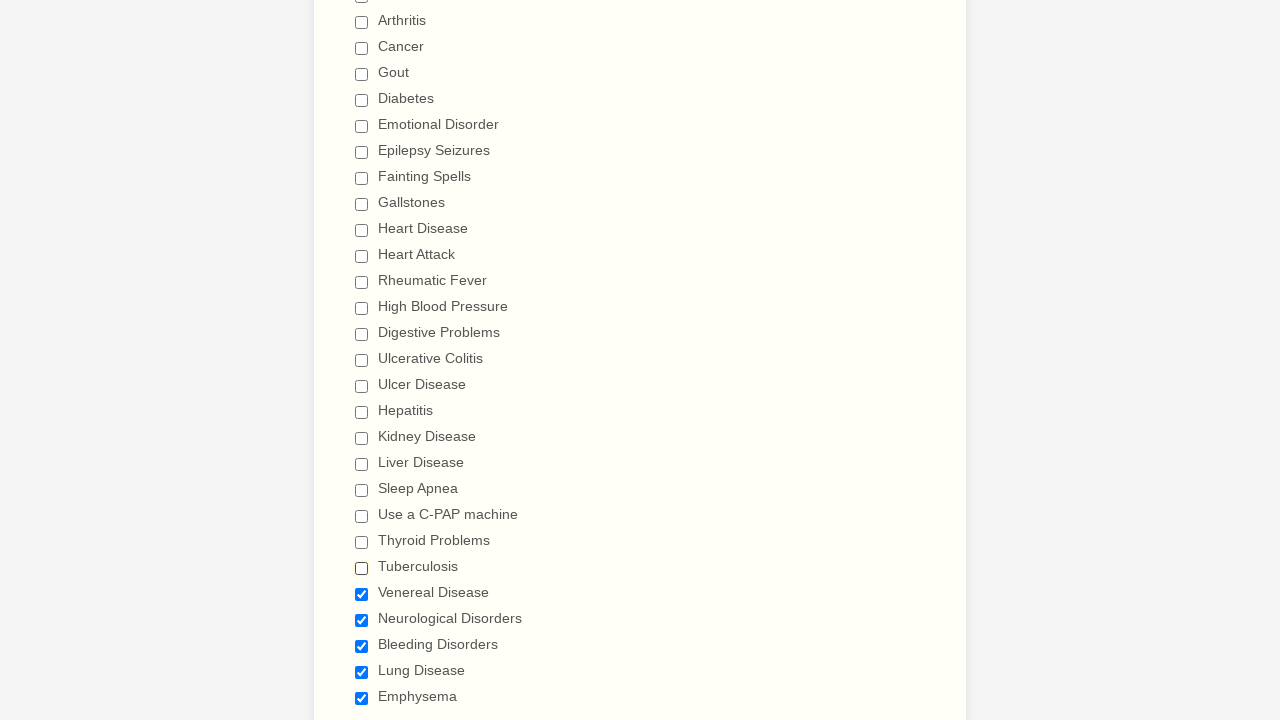

Clicked checkbox 25 to deselect it at (362, 594) on div.form-single-column input[type='checkbox'] >> nth=24
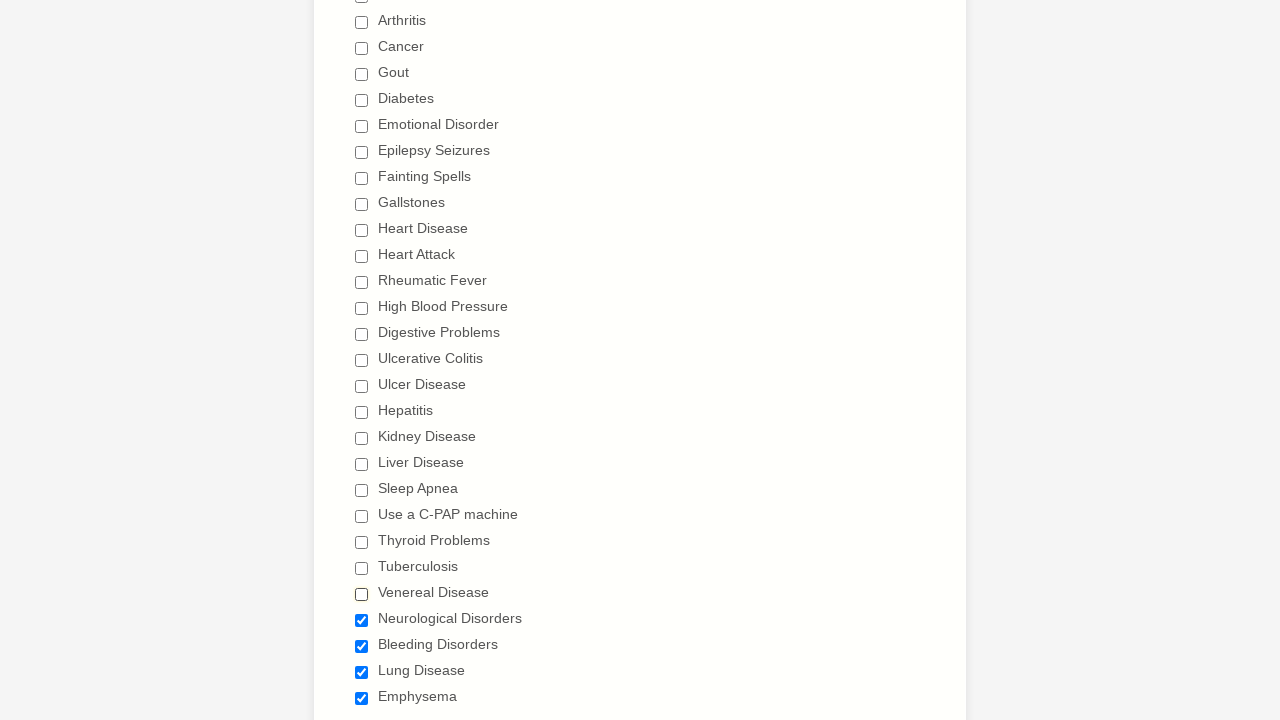

Clicked checkbox 26 to deselect it at (362, 620) on div.form-single-column input[type='checkbox'] >> nth=25
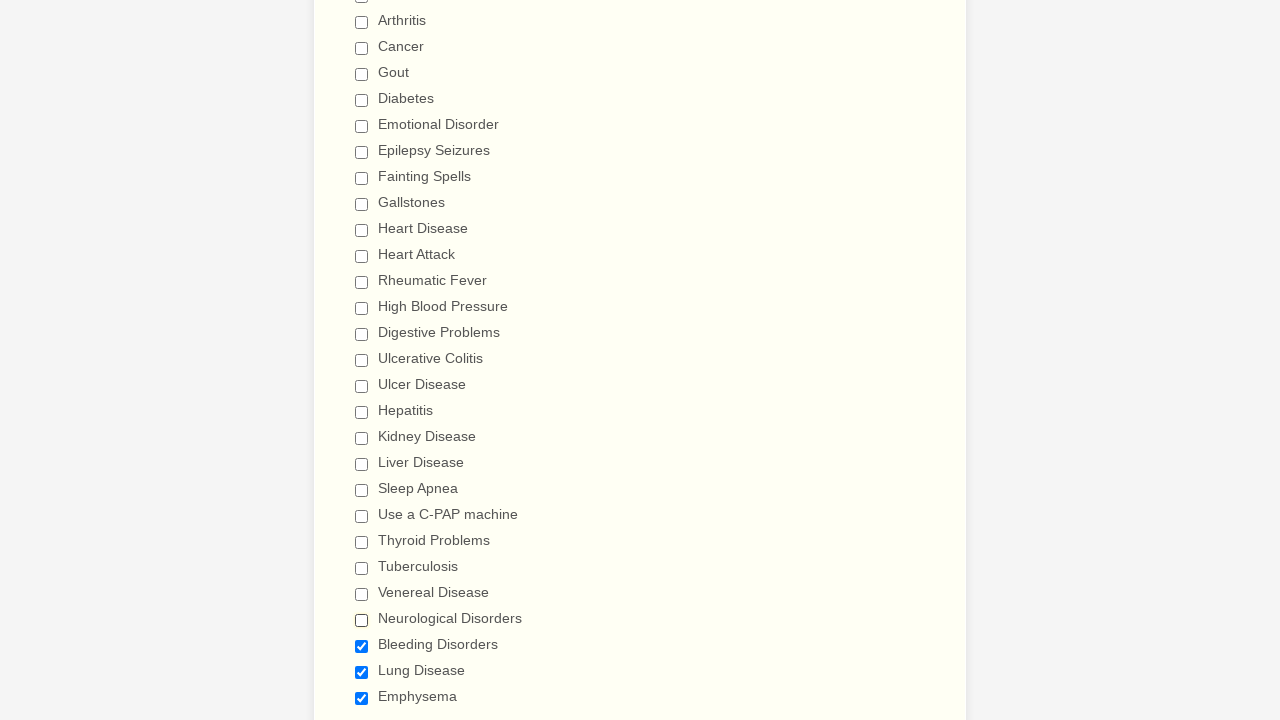

Clicked checkbox 27 to deselect it at (362, 646) on div.form-single-column input[type='checkbox'] >> nth=26
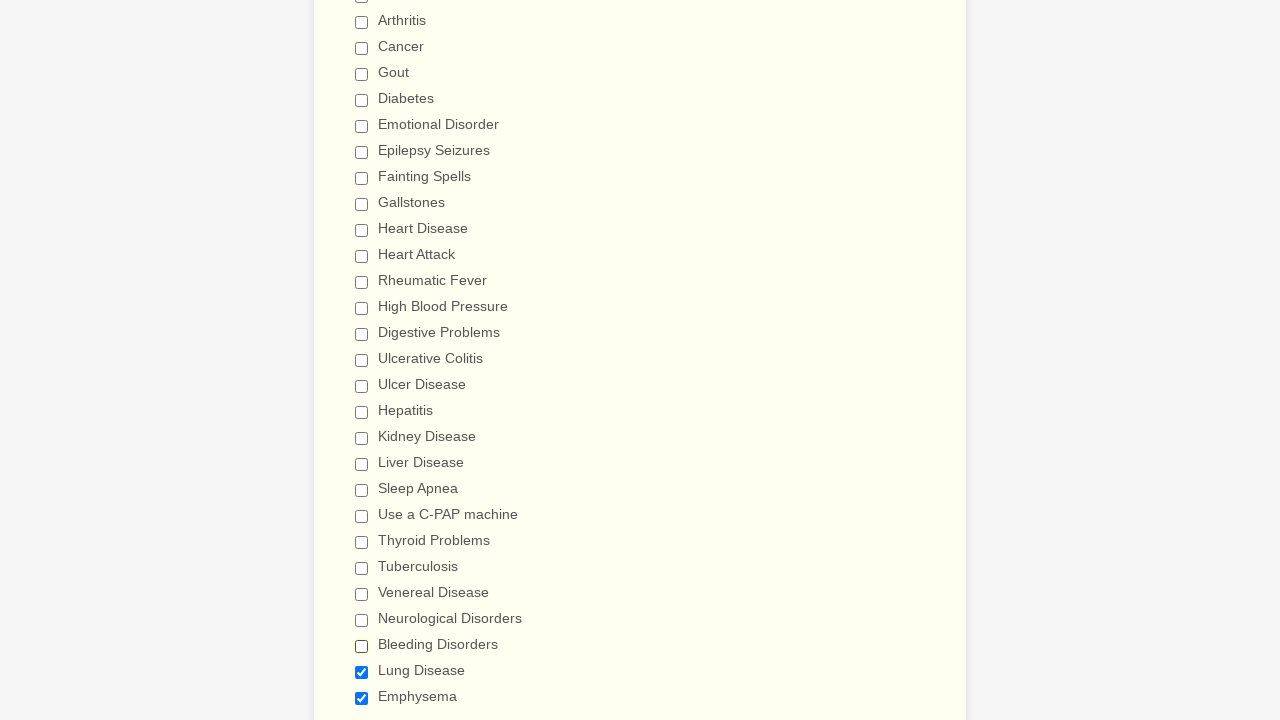

Clicked checkbox 28 to deselect it at (362, 672) on div.form-single-column input[type='checkbox'] >> nth=27
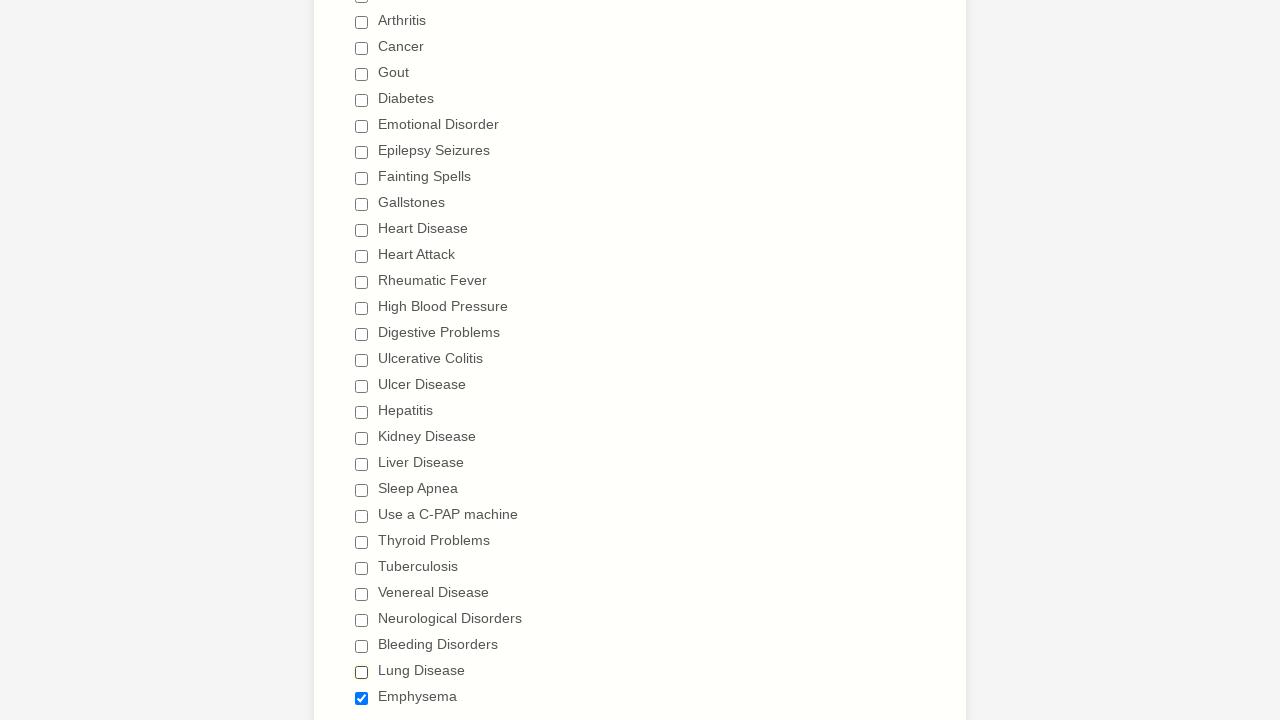

Clicked checkbox 29 to deselect it at (362, 698) on div.form-single-column input[type='checkbox'] >> nth=28
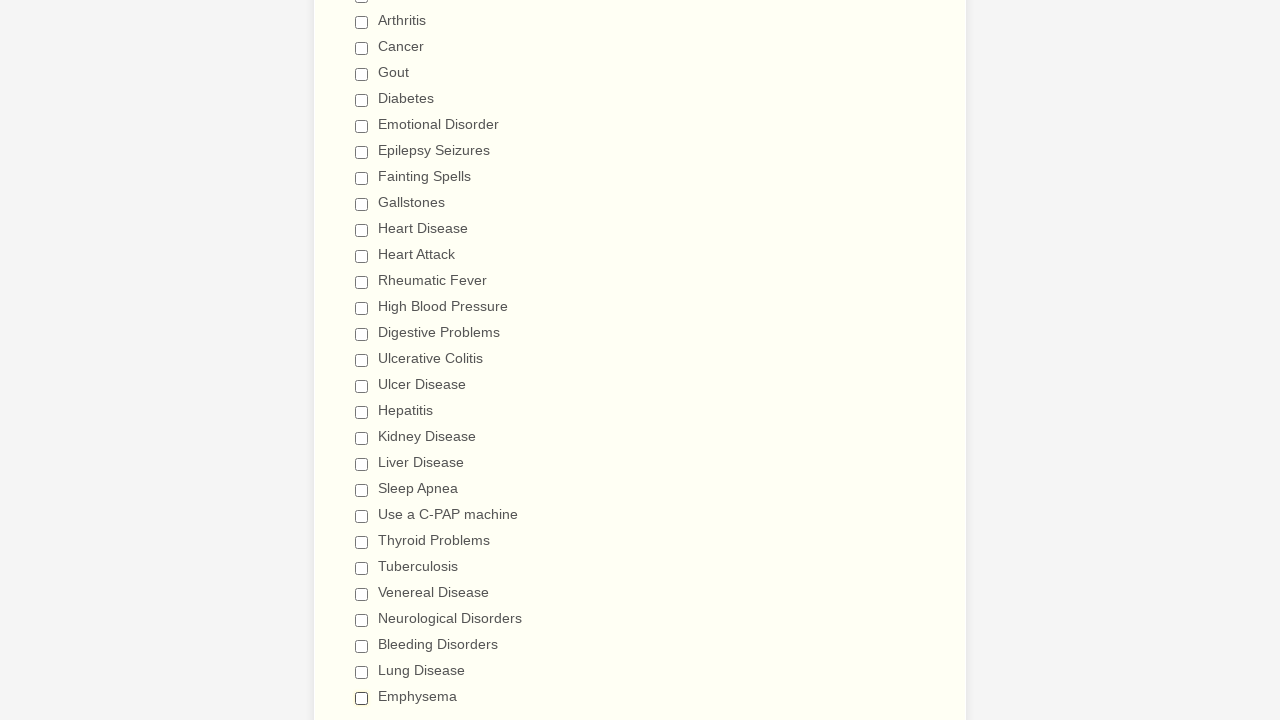

Verified checkbox 1 is deselected
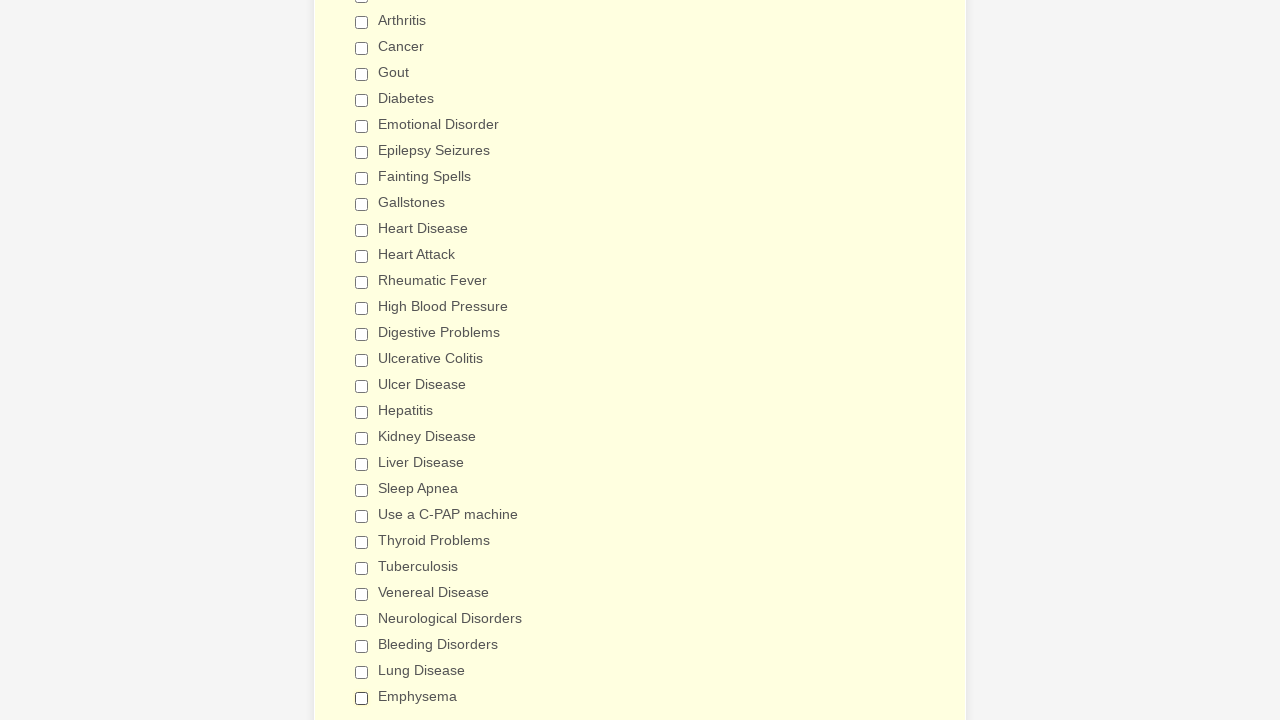

Verified checkbox 2 is deselected
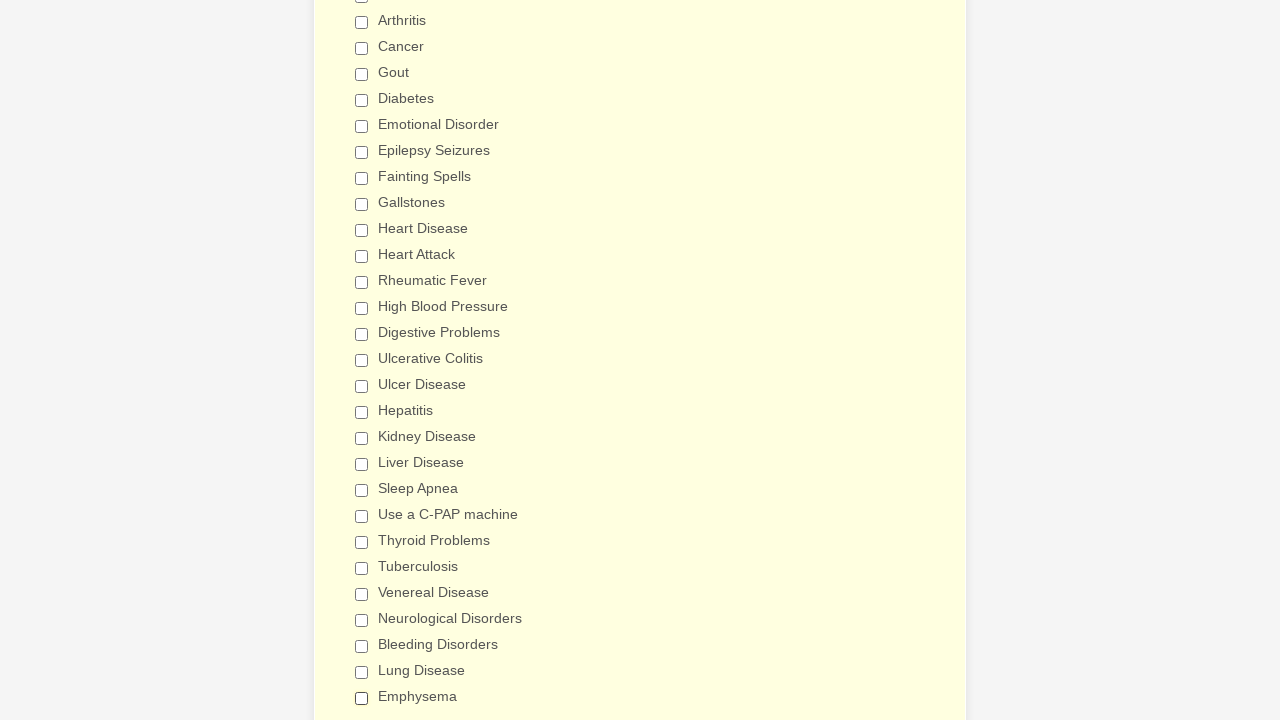

Verified checkbox 3 is deselected
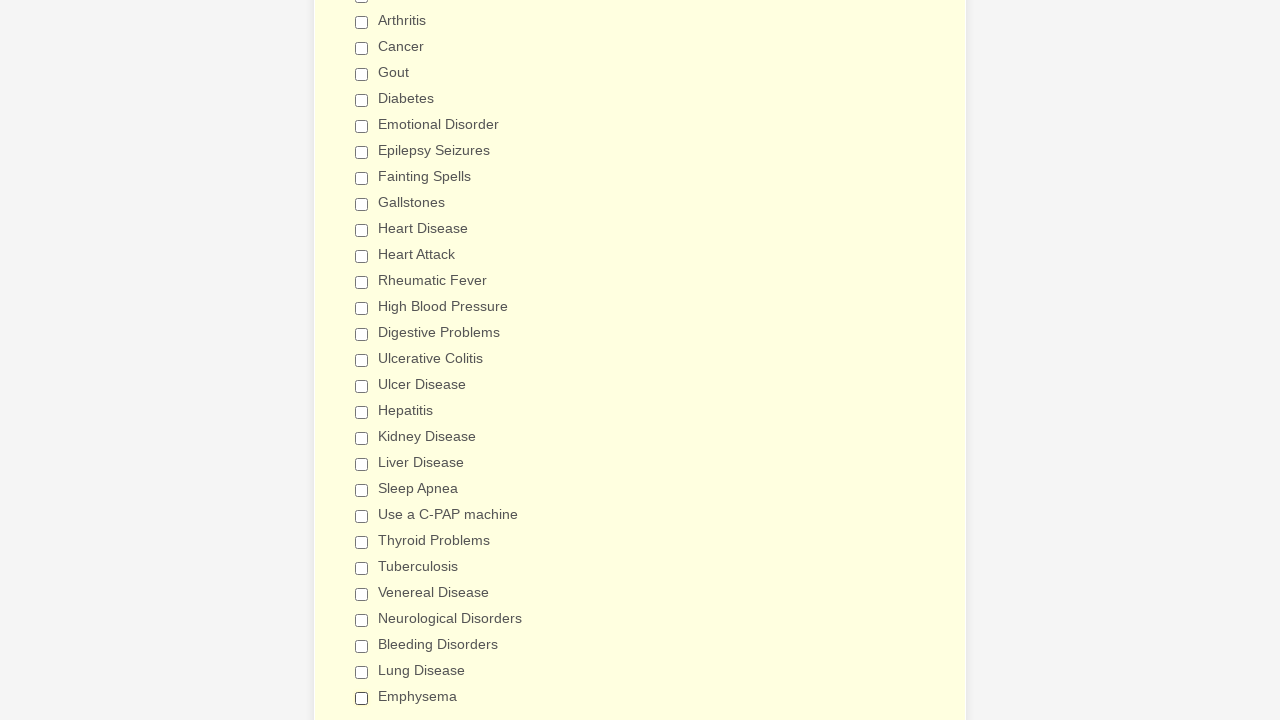

Verified checkbox 4 is deselected
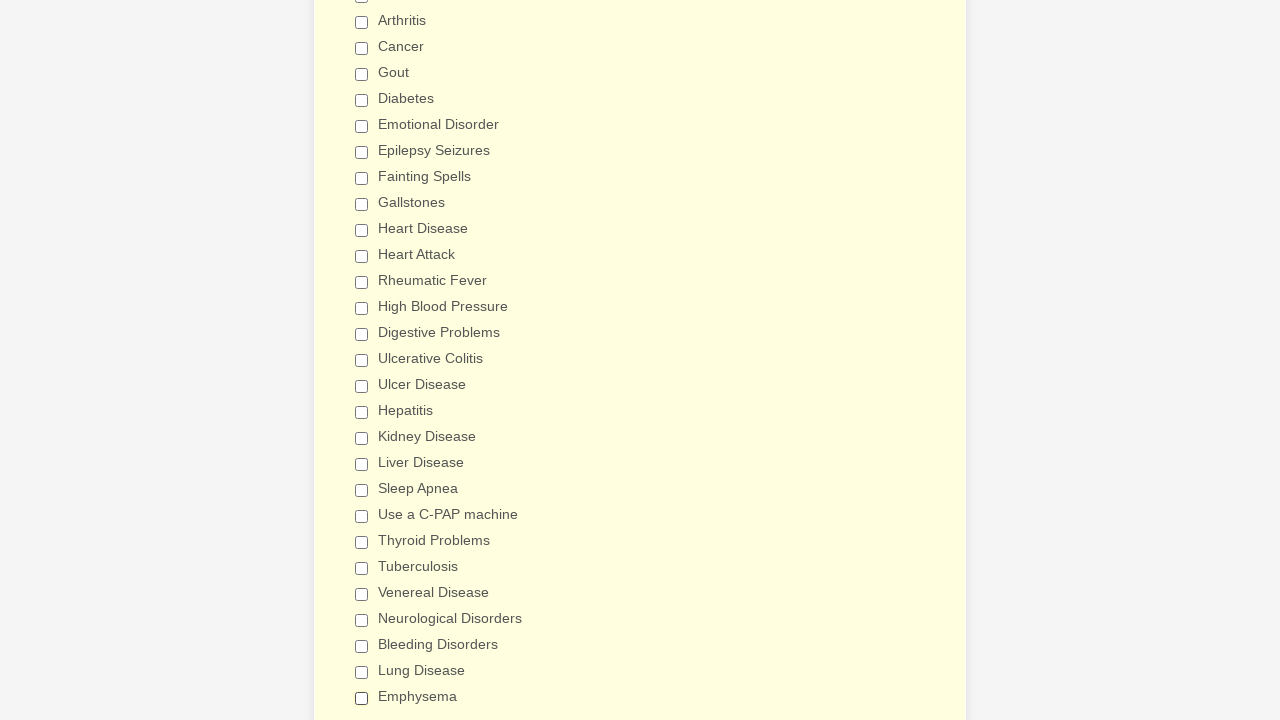

Verified checkbox 5 is deselected
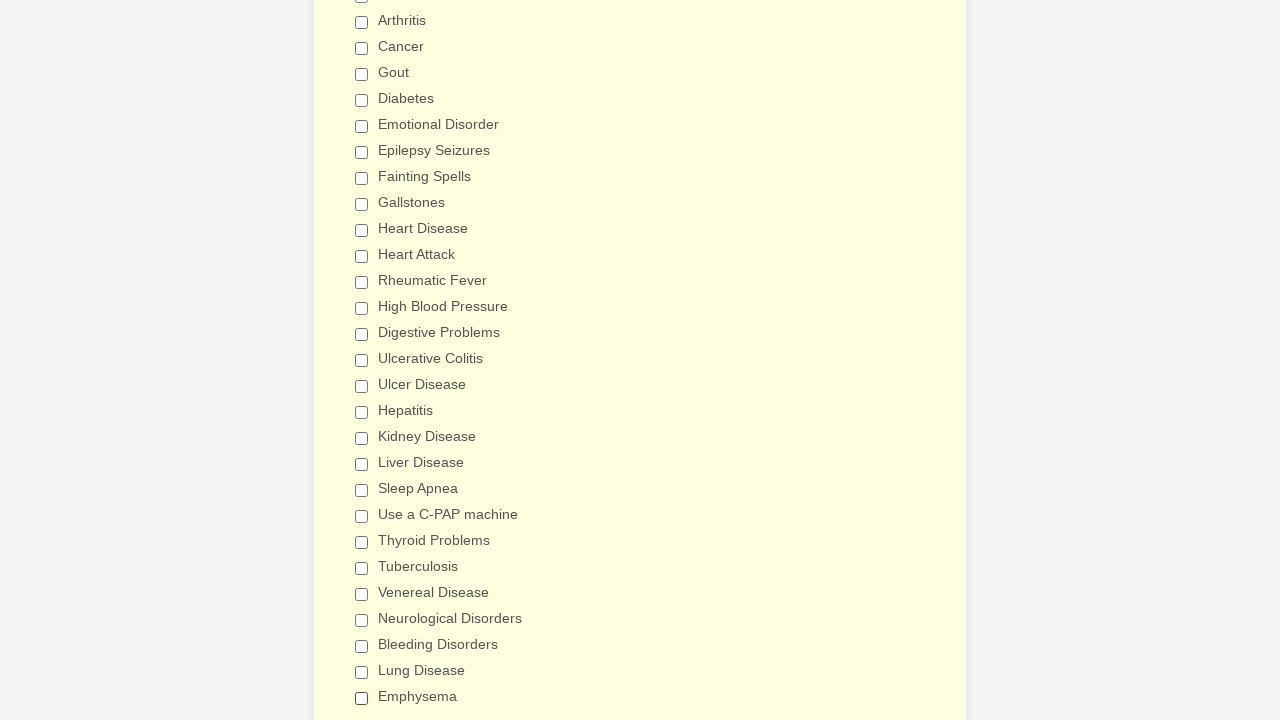

Verified checkbox 6 is deselected
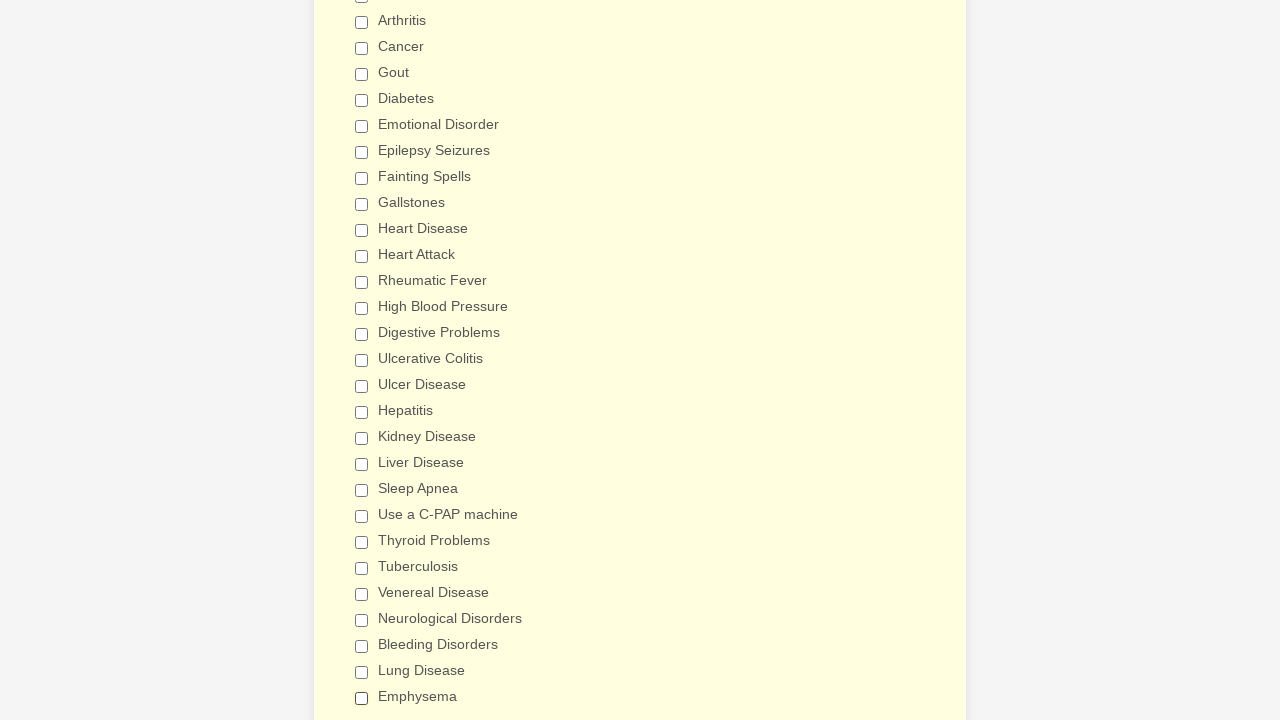

Verified checkbox 7 is deselected
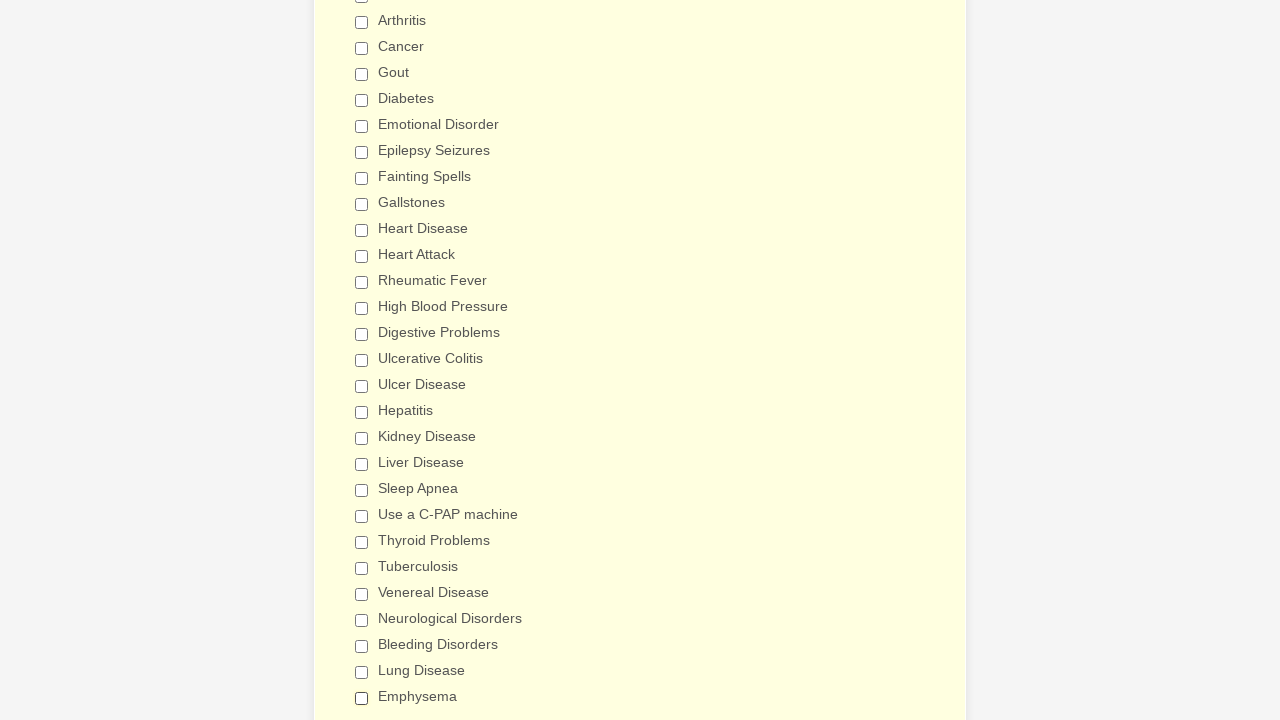

Verified checkbox 8 is deselected
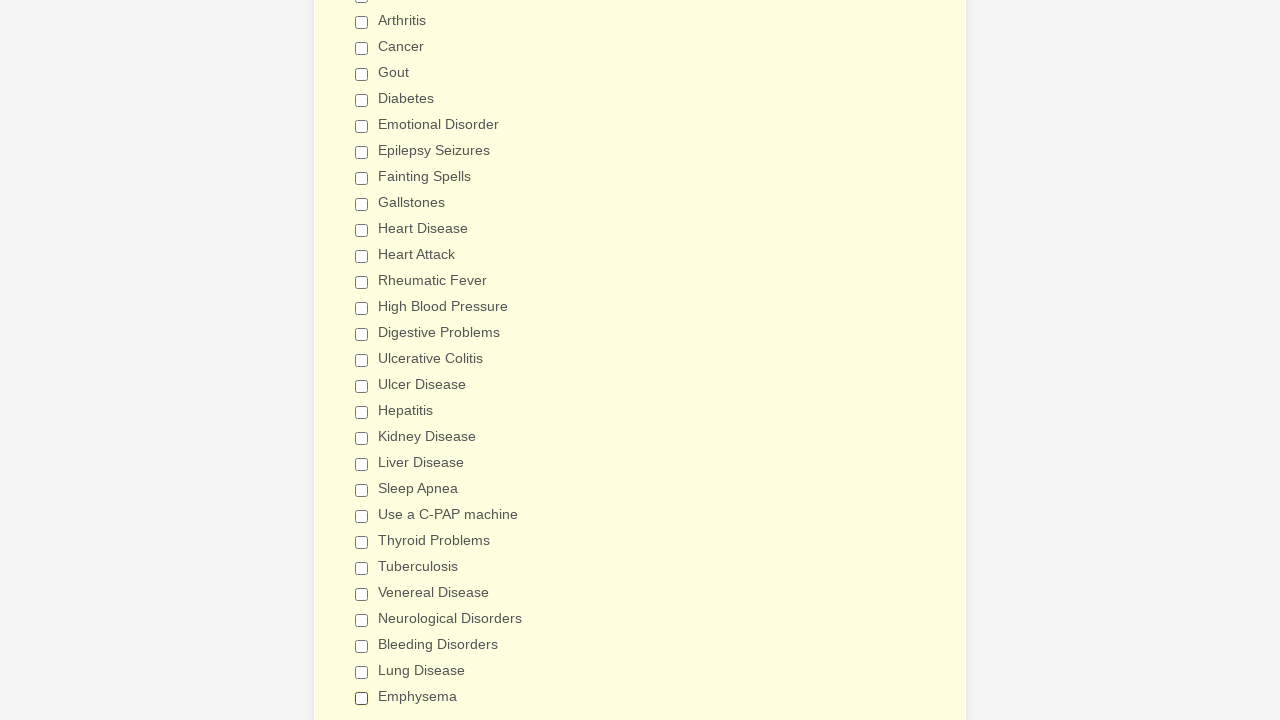

Verified checkbox 9 is deselected
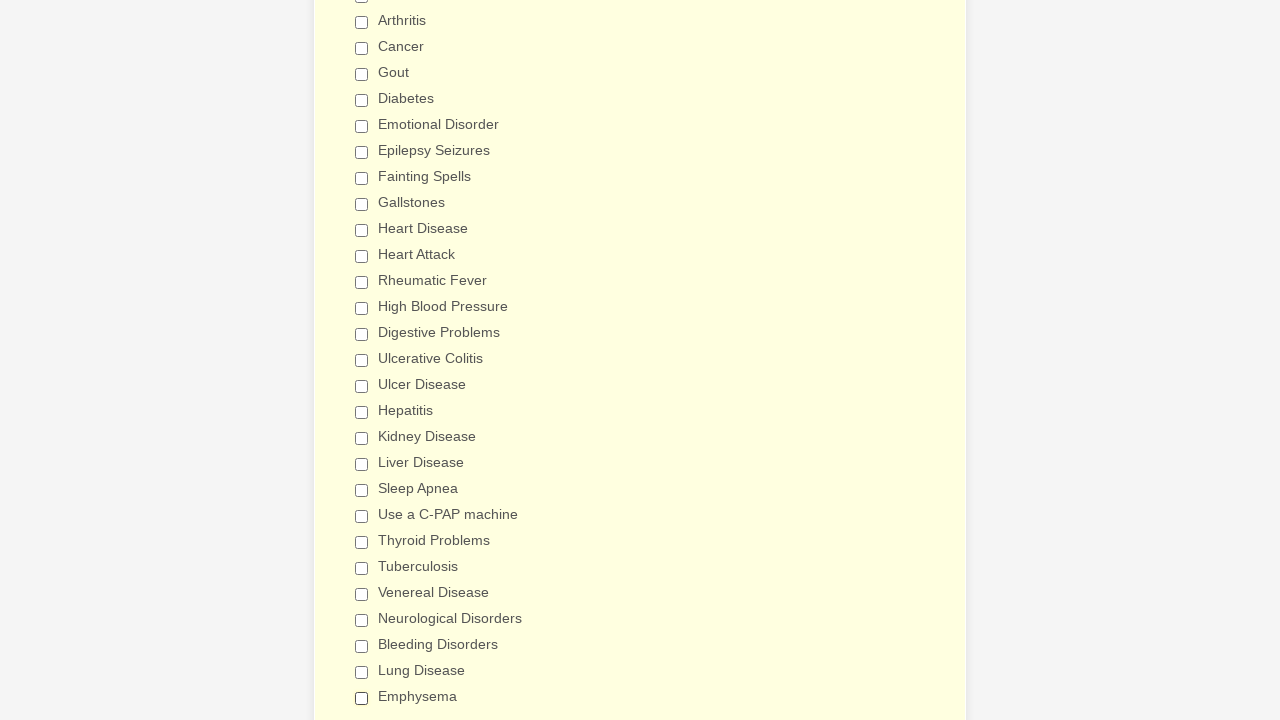

Verified checkbox 10 is deselected
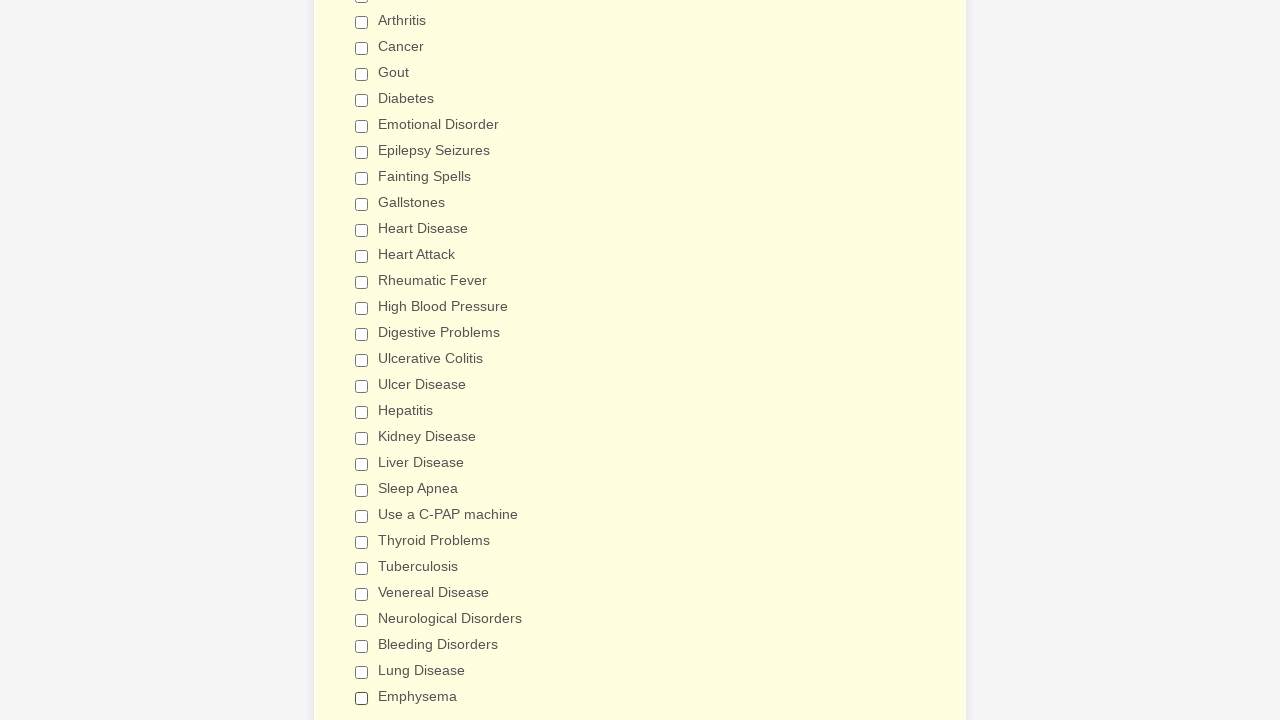

Verified checkbox 11 is deselected
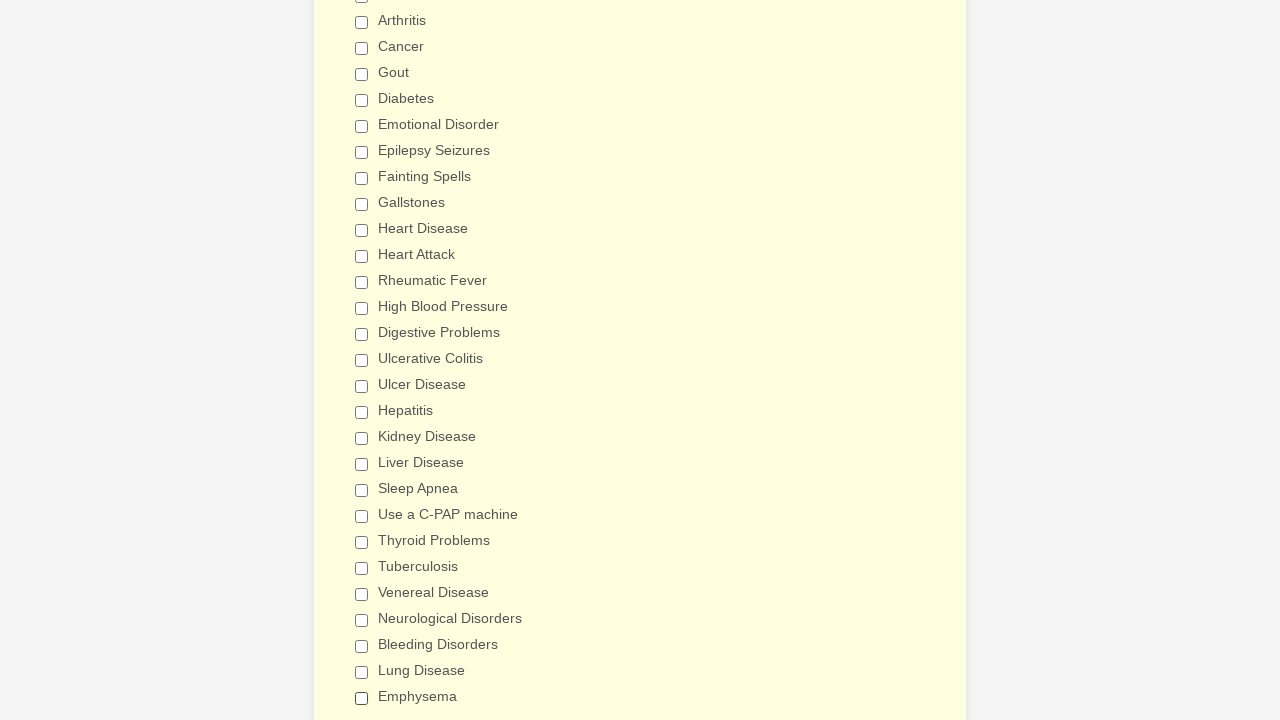

Verified checkbox 12 is deselected
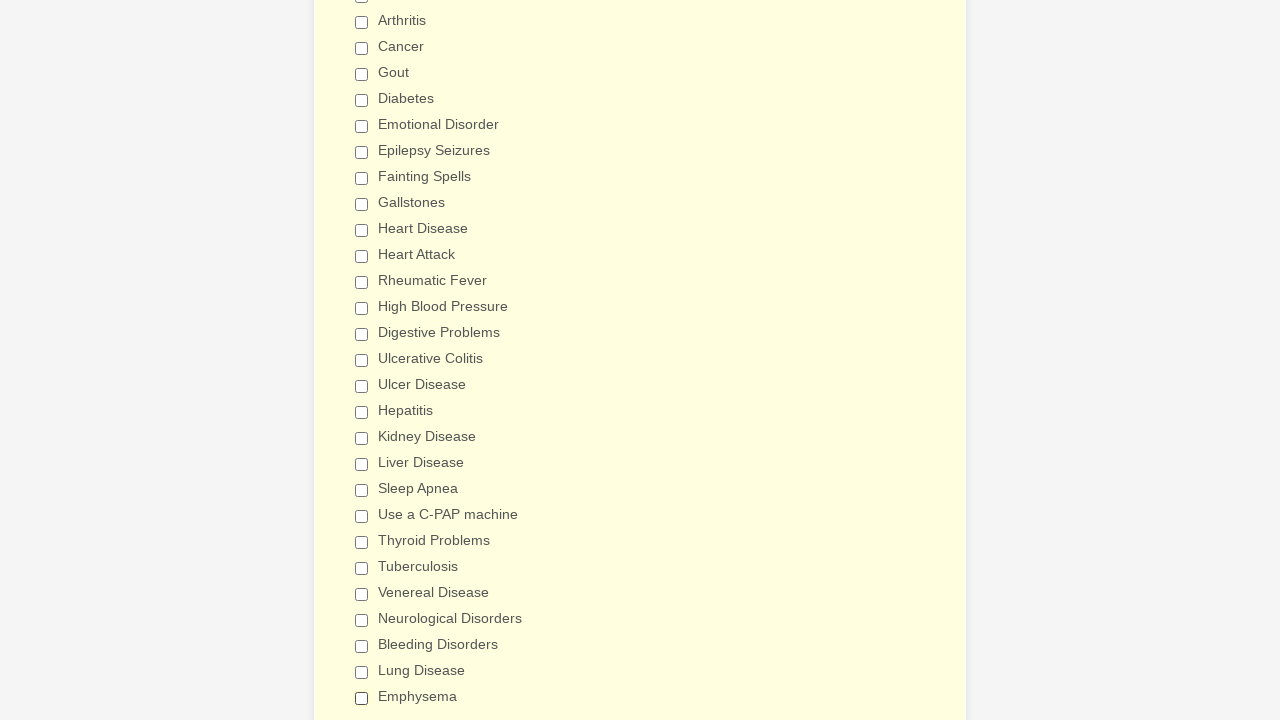

Verified checkbox 13 is deselected
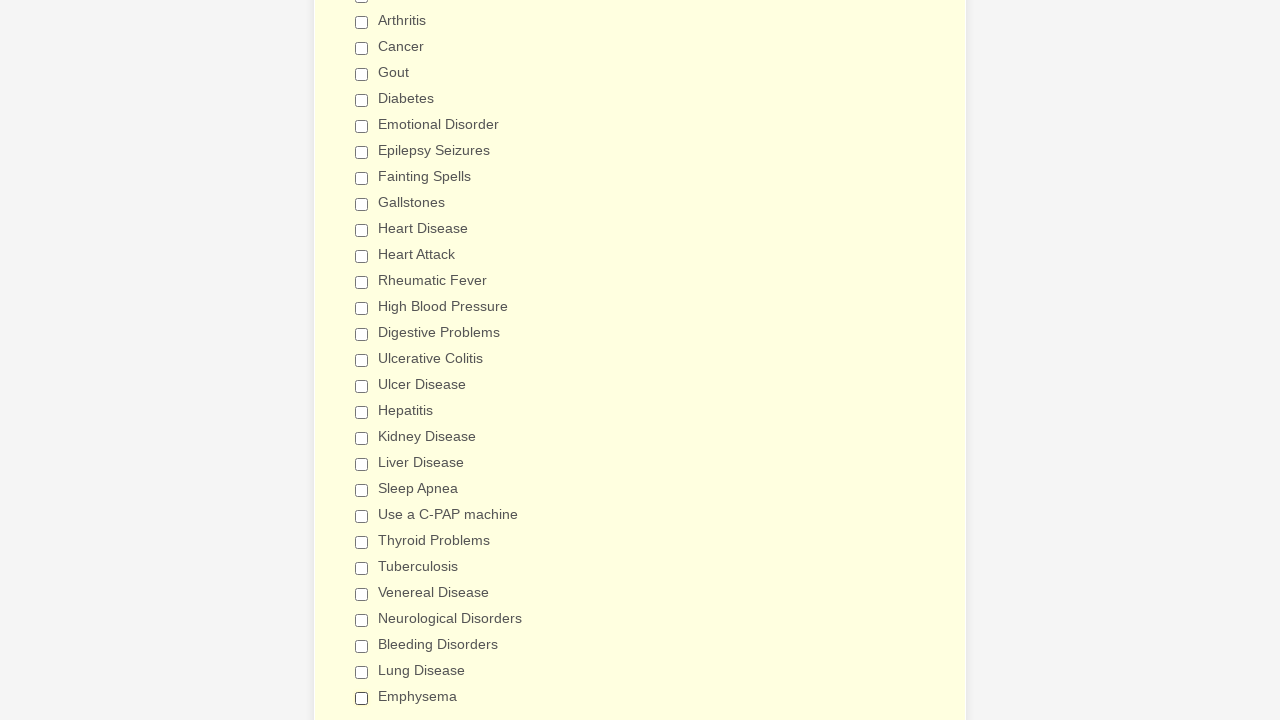

Verified checkbox 14 is deselected
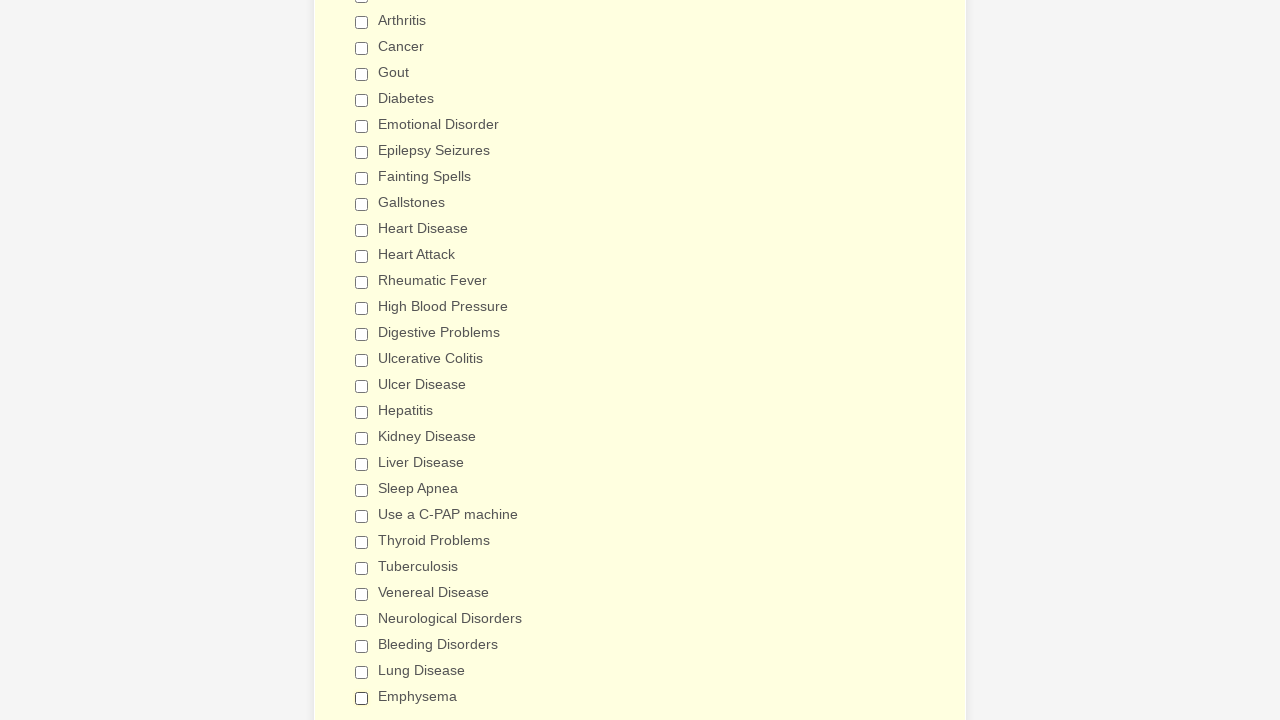

Verified checkbox 15 is deselected
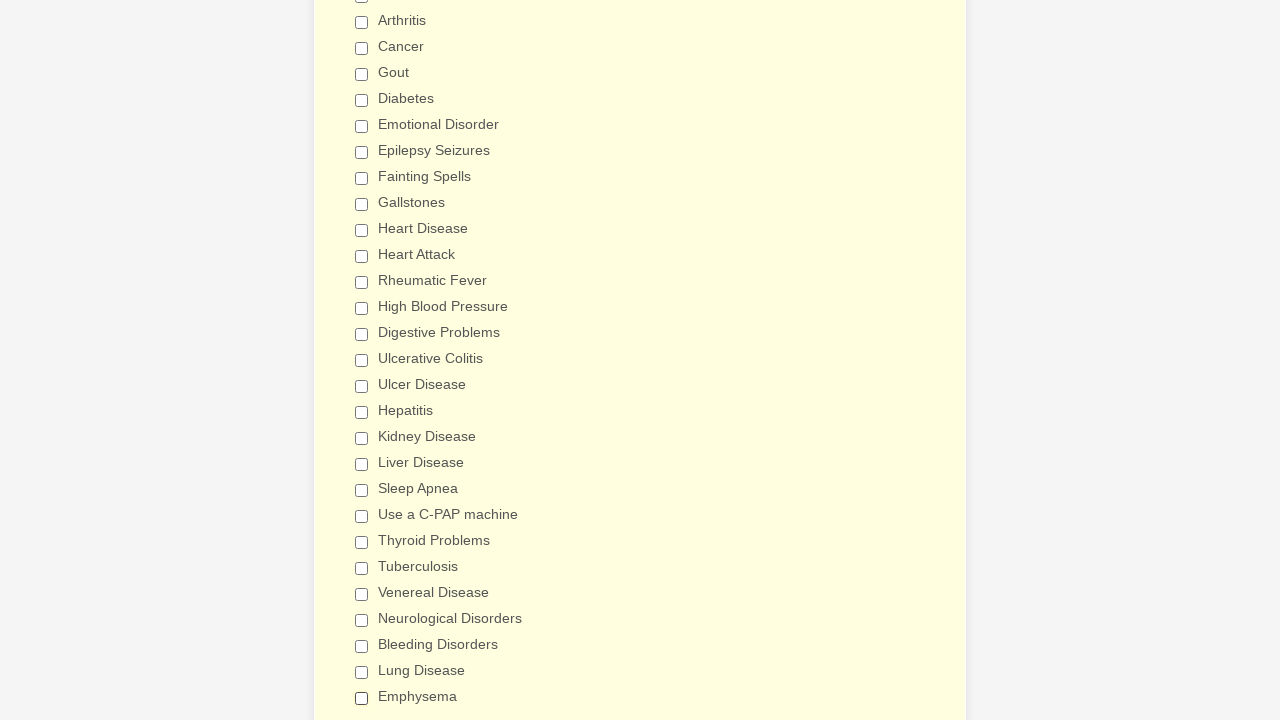

Verified checkbox 16 is deselected
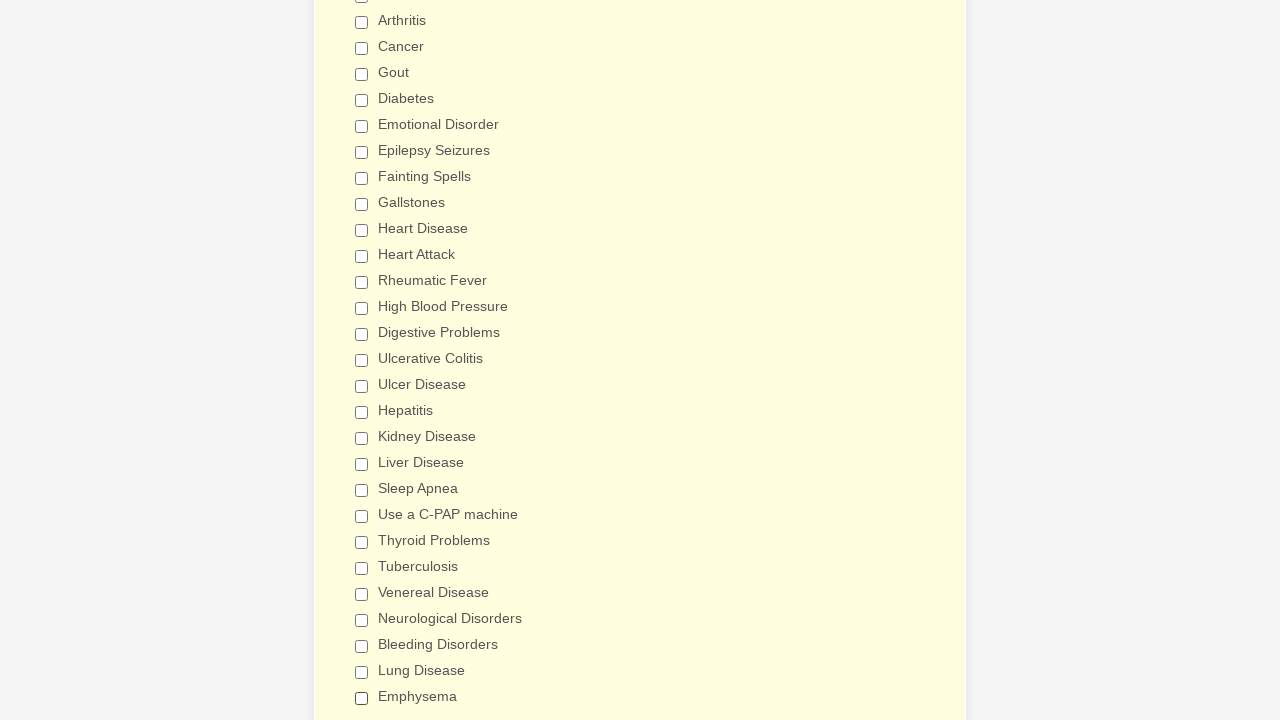

Verified checkbox 17 is deselected
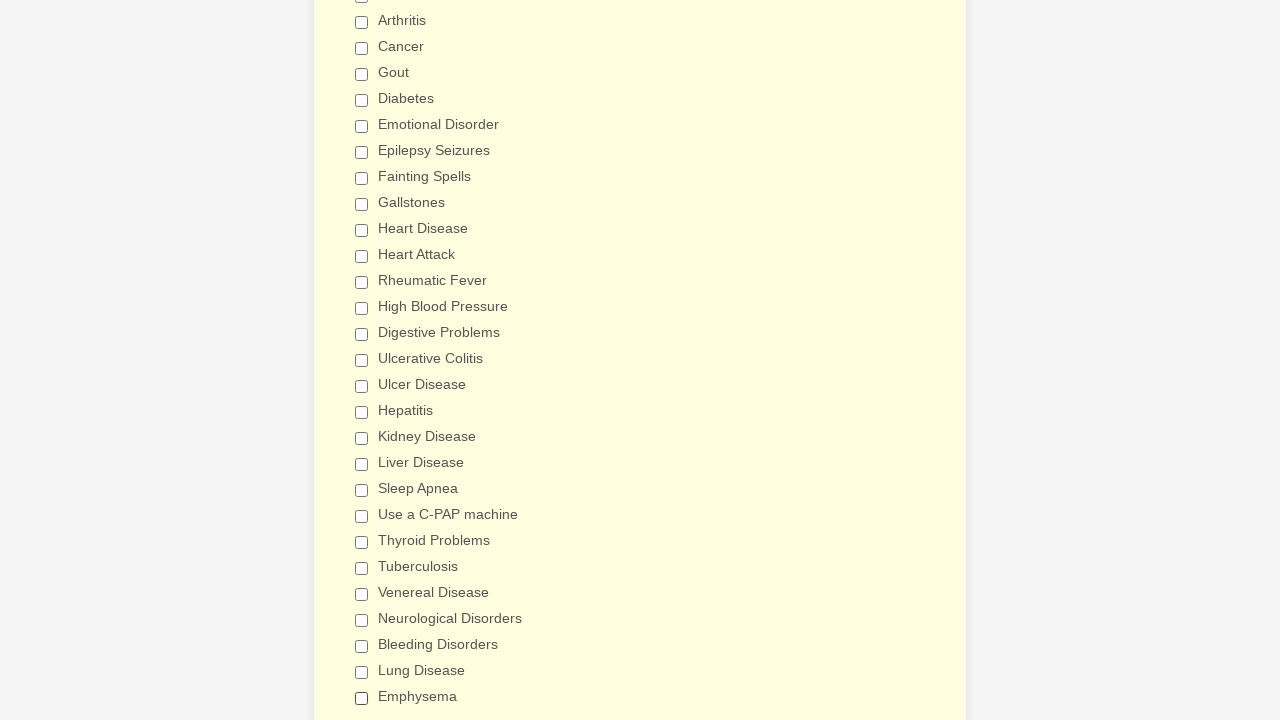

Verified checkbox 18 is deselected
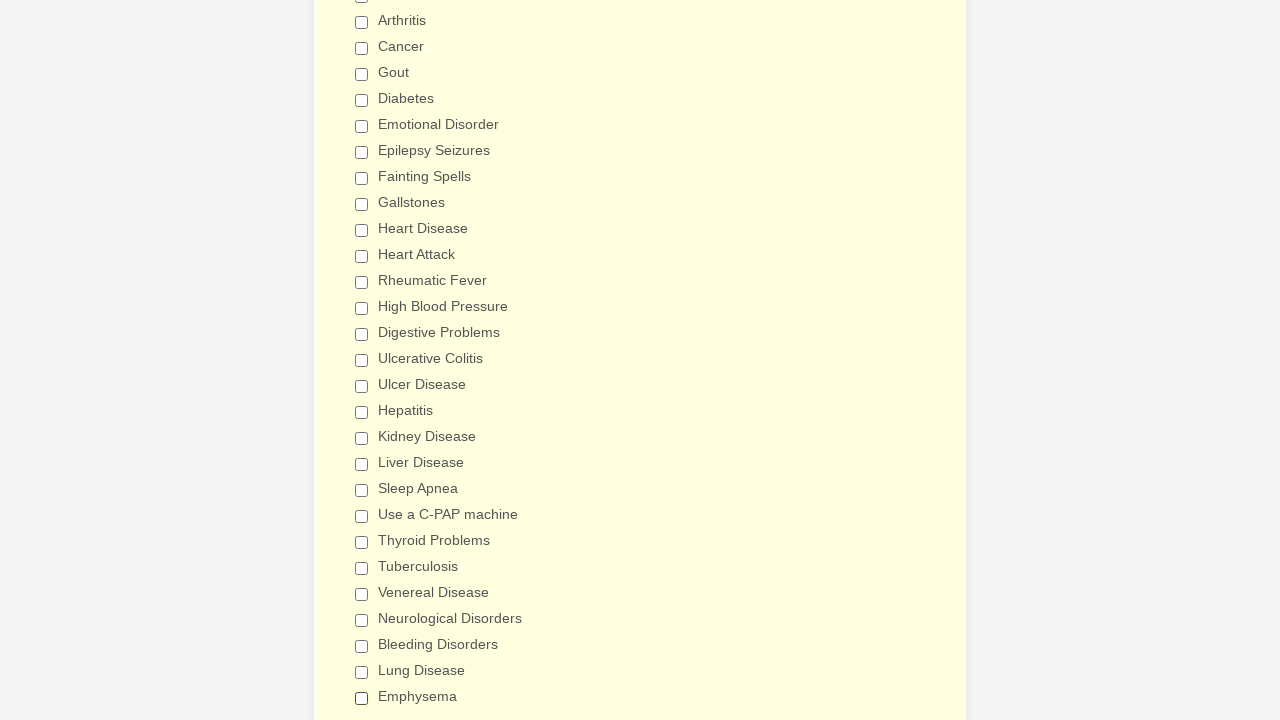

Verified checkbox 19 is deselected
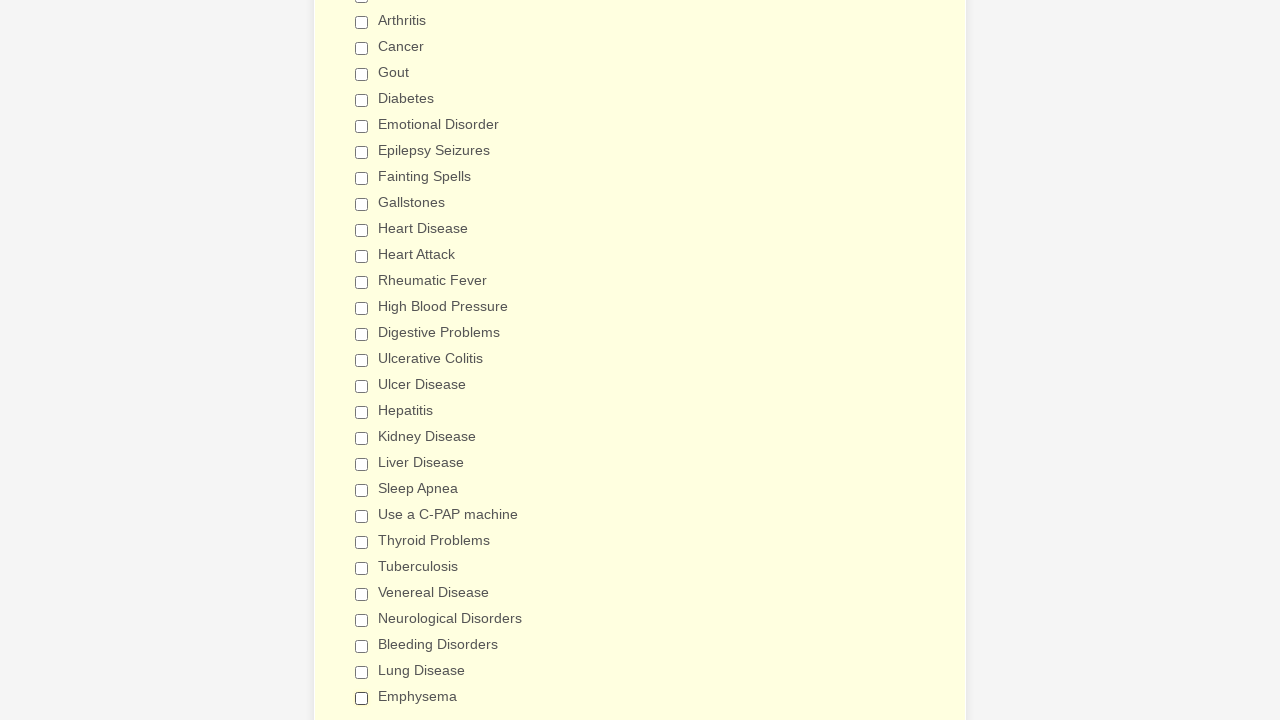

Verified checkbox 20 is deselected
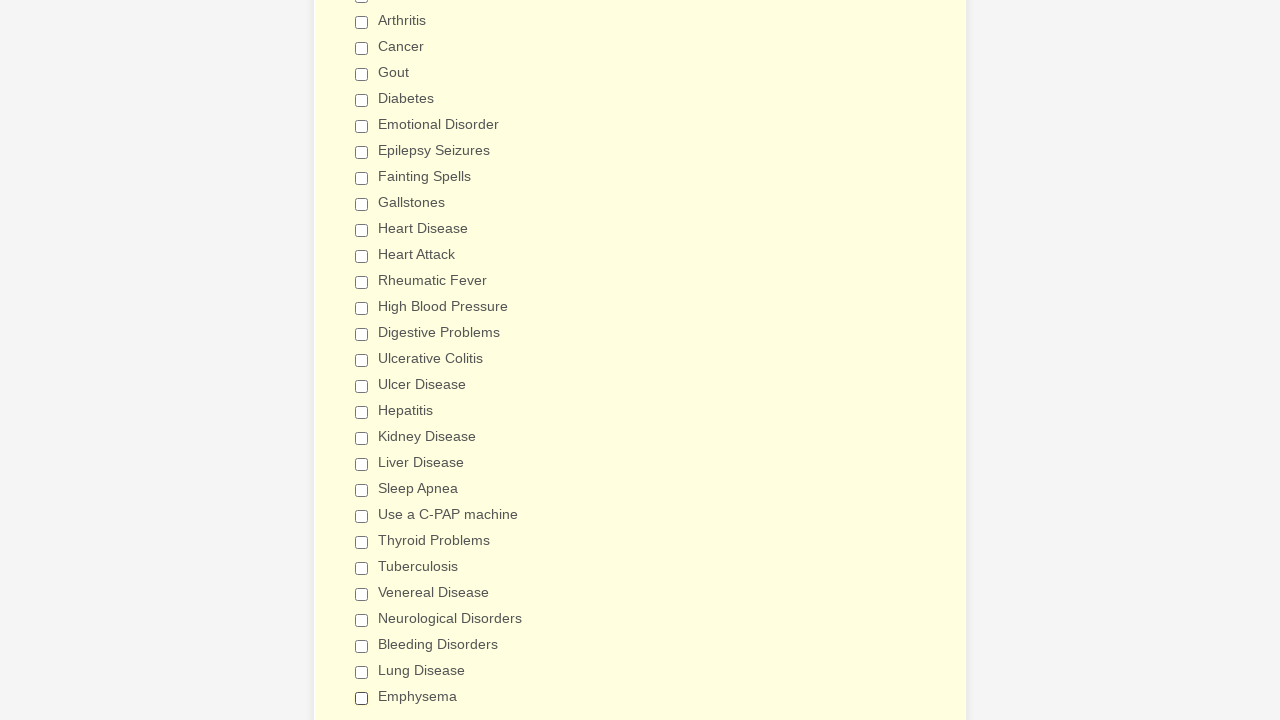

Verified checkbox 21 is deselected
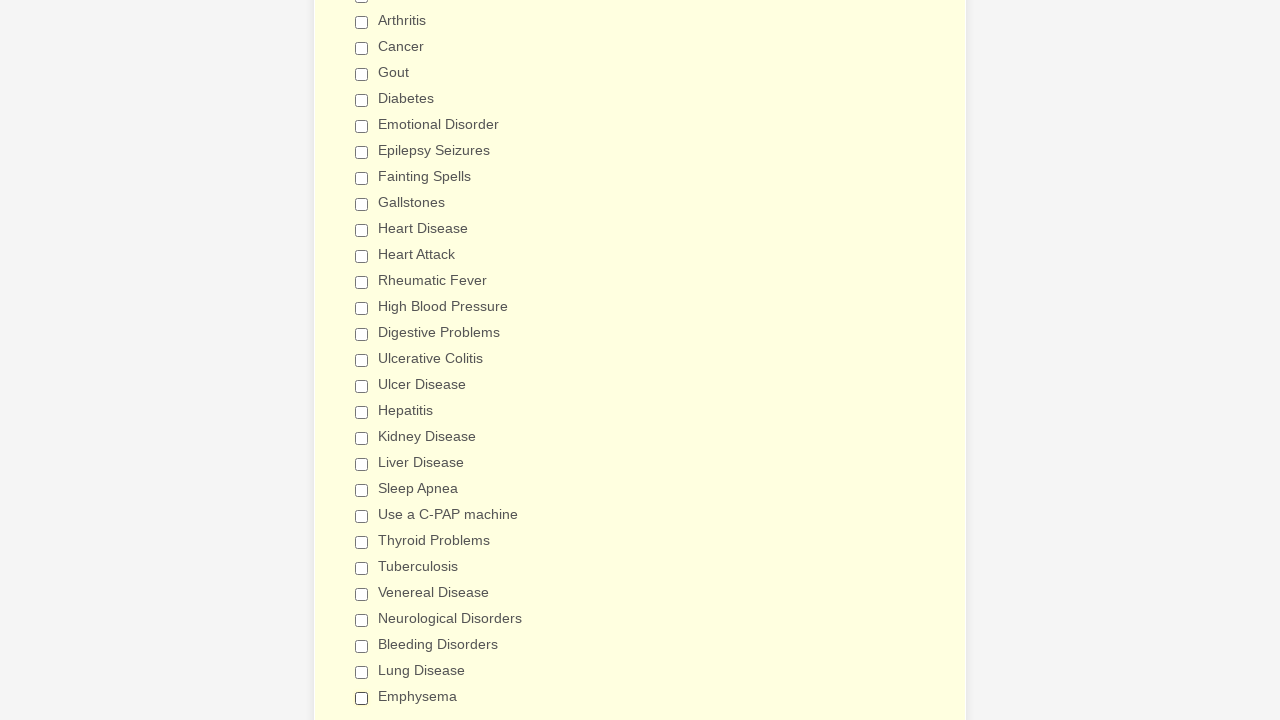

Verified checkbox 22 is deselected
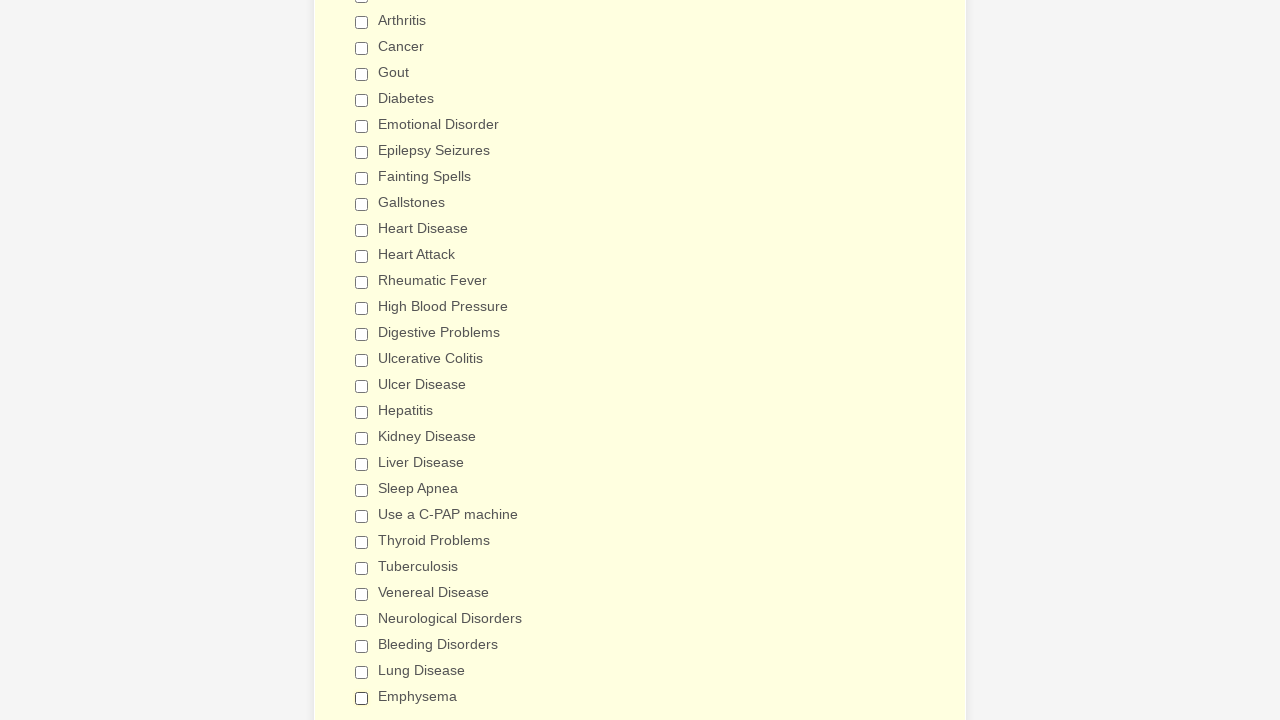

Verified checkbox 23 is deselected
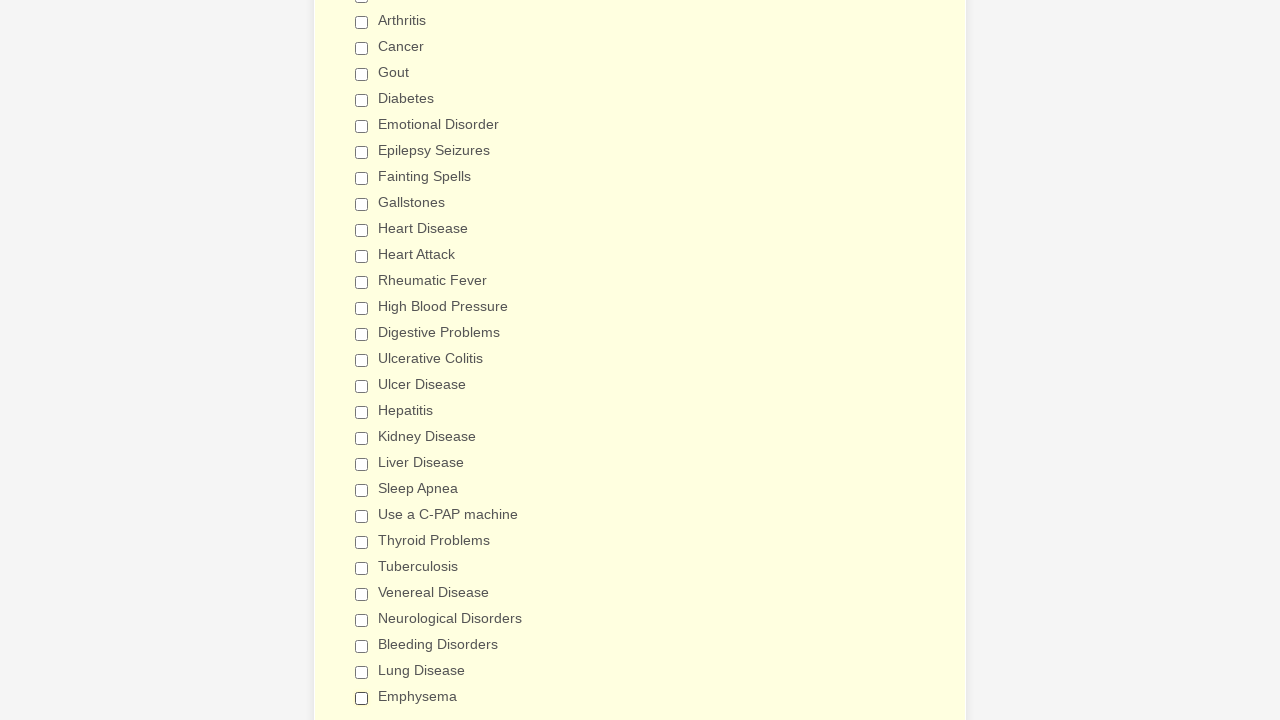

Verified checkbox 24 is deselected
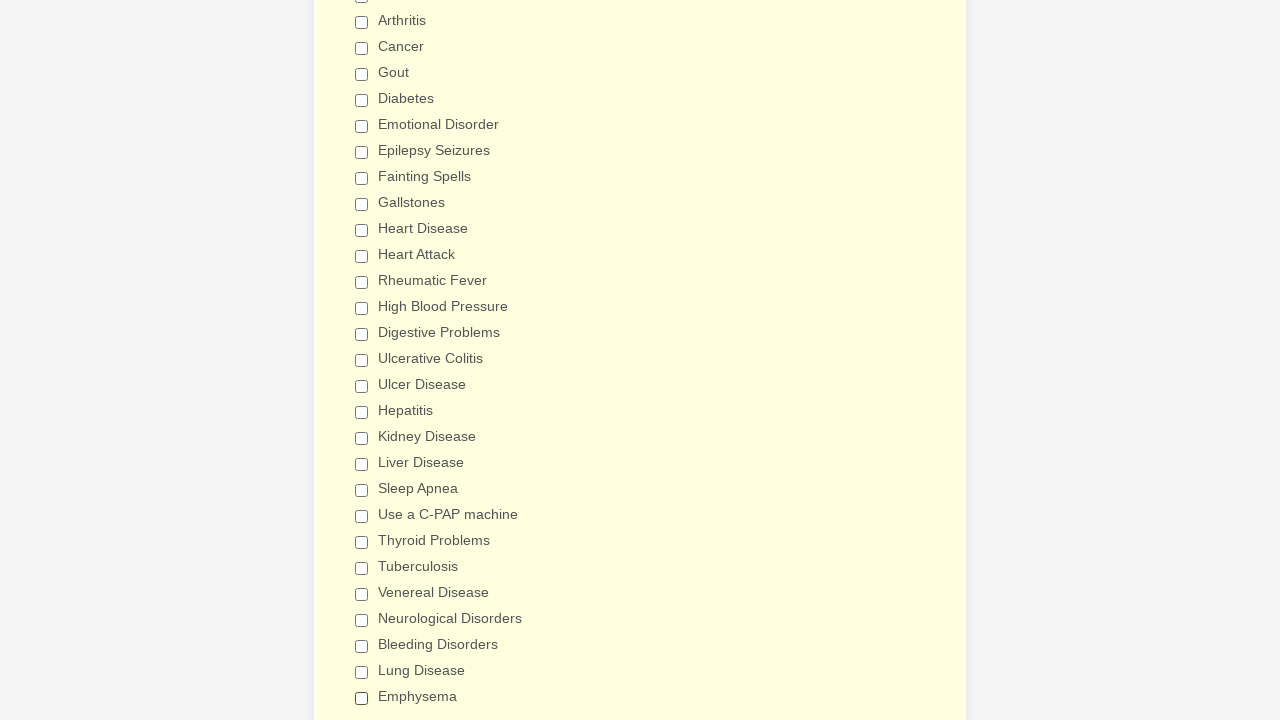

Verified checkbox 25 is deselected
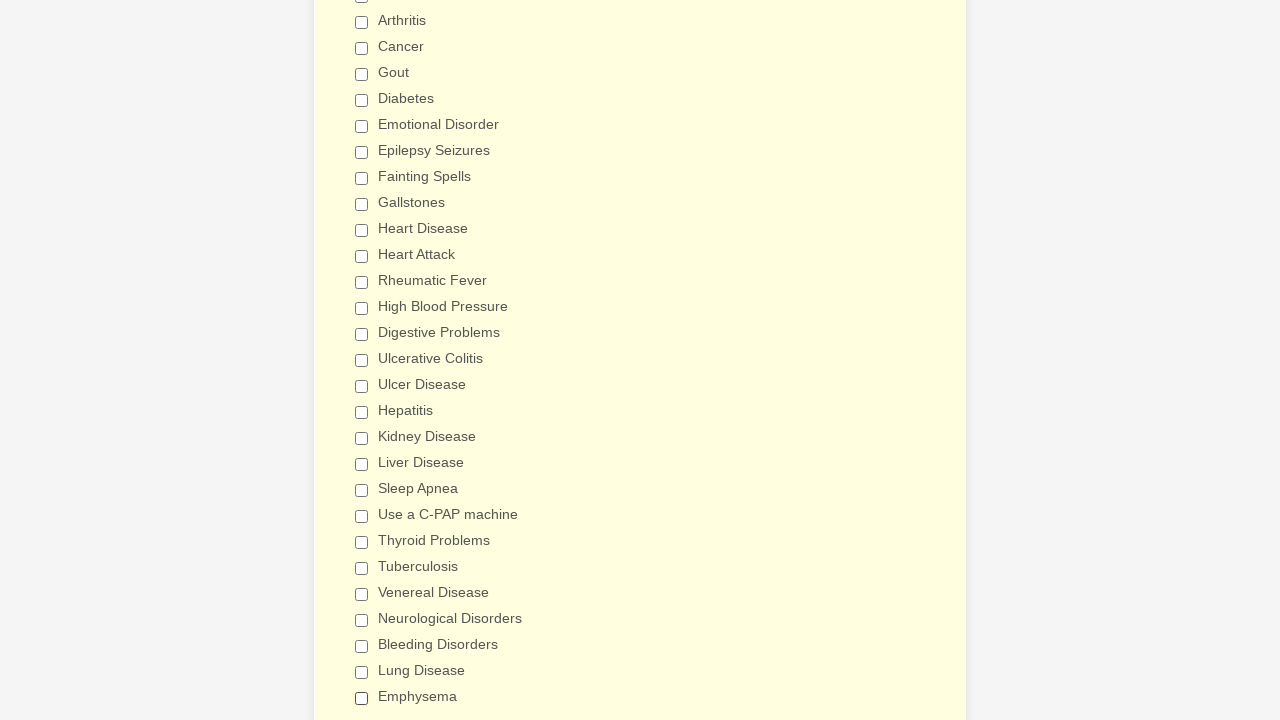

Verified checkbox 26 is deselected
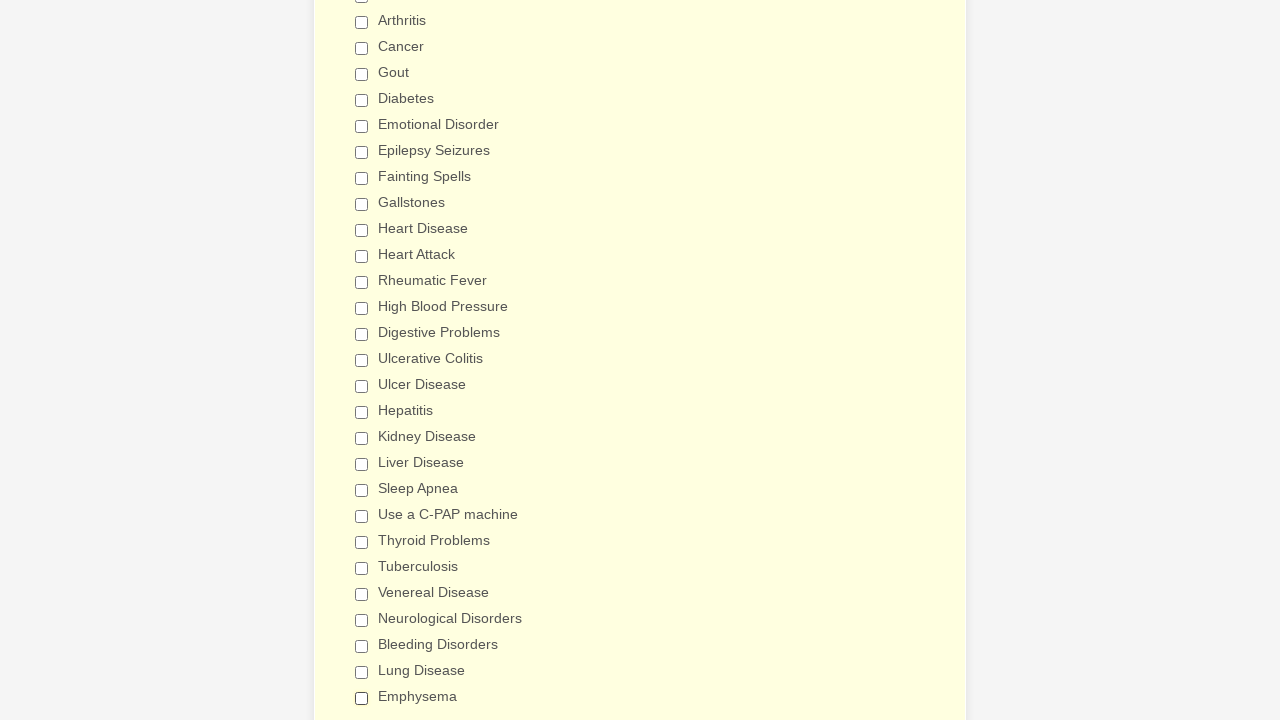

Verified checkbox 27 is deselected
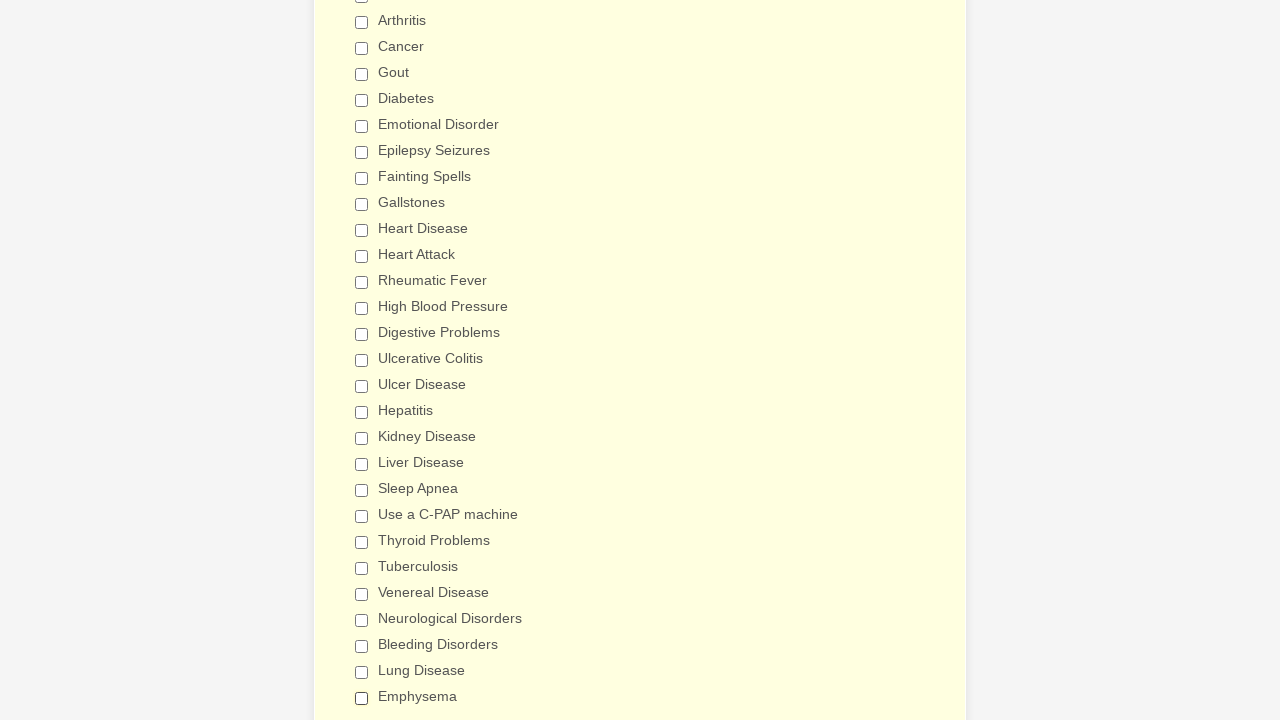

Verified checkbox 28 is deselected
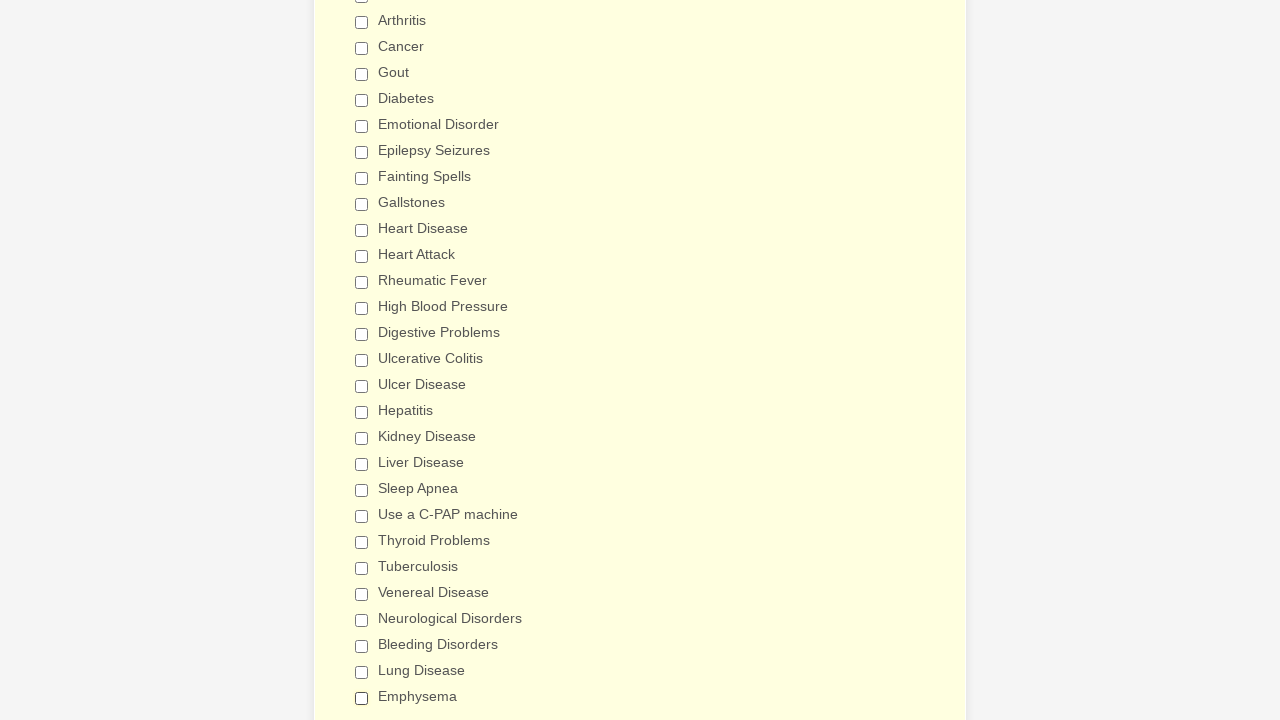

Verified checkbox 29 is deselected
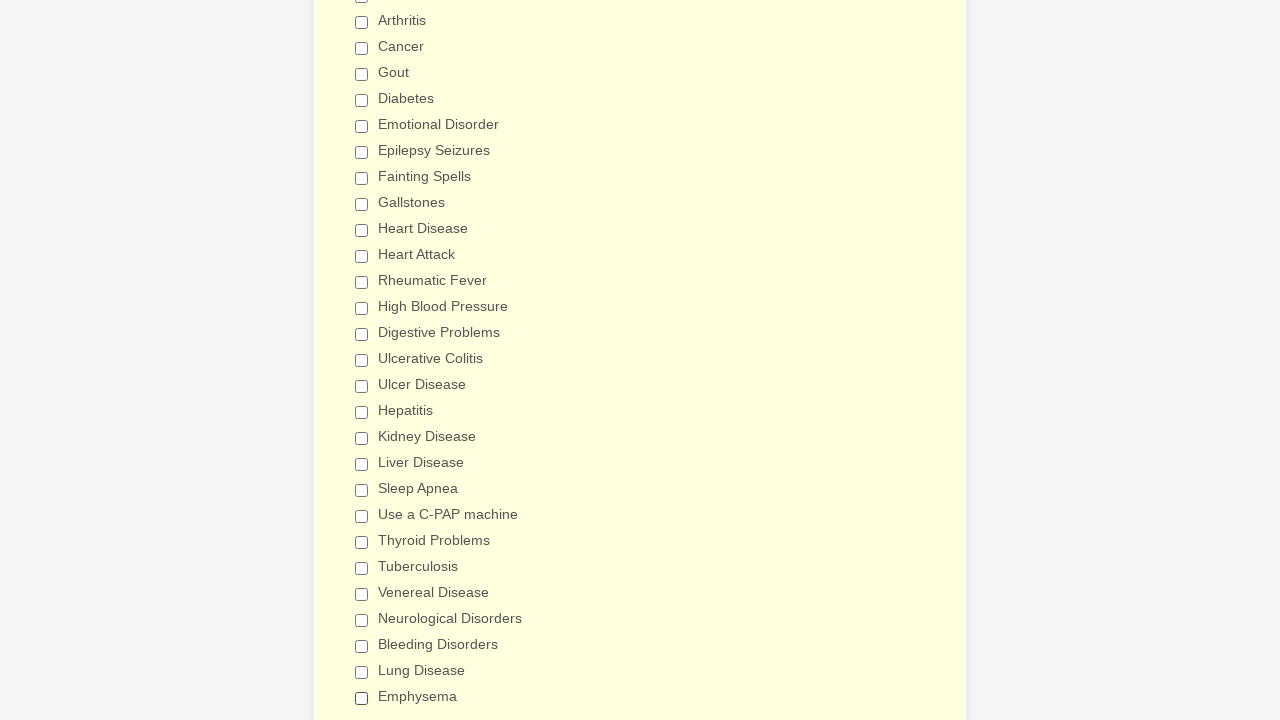

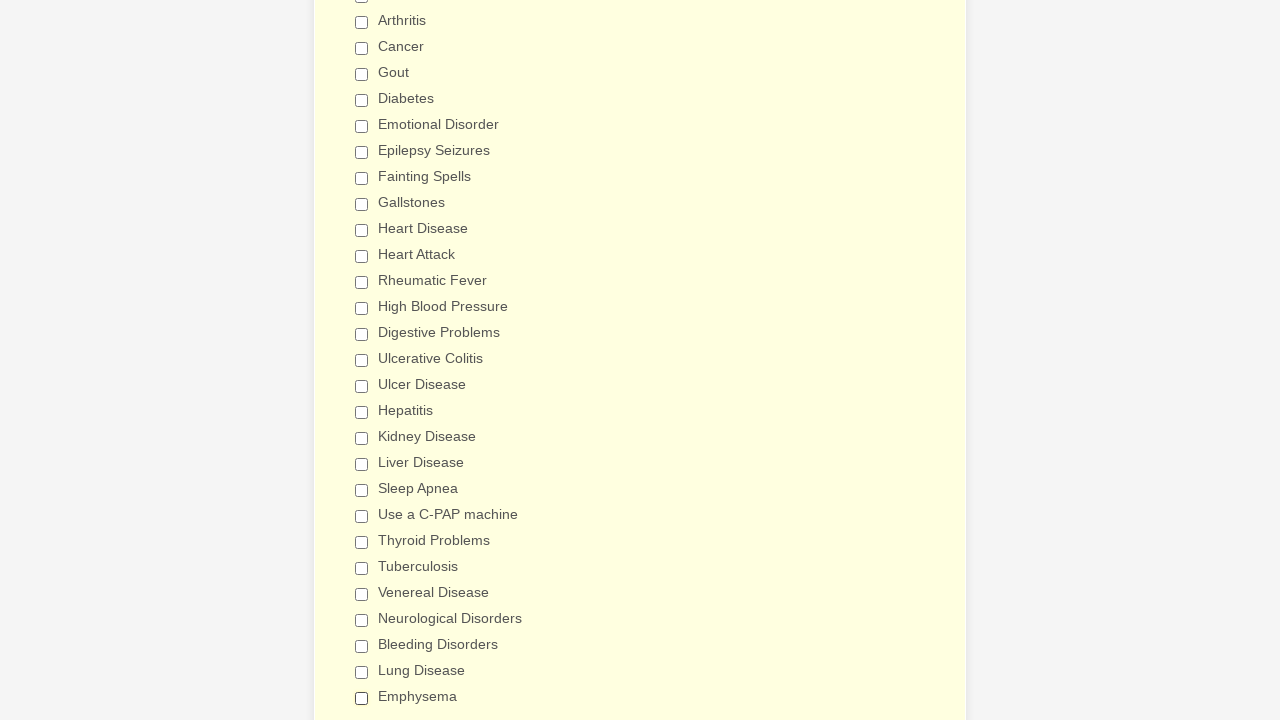